Navigates through book listings on a bookstore website, clicking on each book to view its details page and then returning to the main page

Starting URL: https://books.toscrape.com/

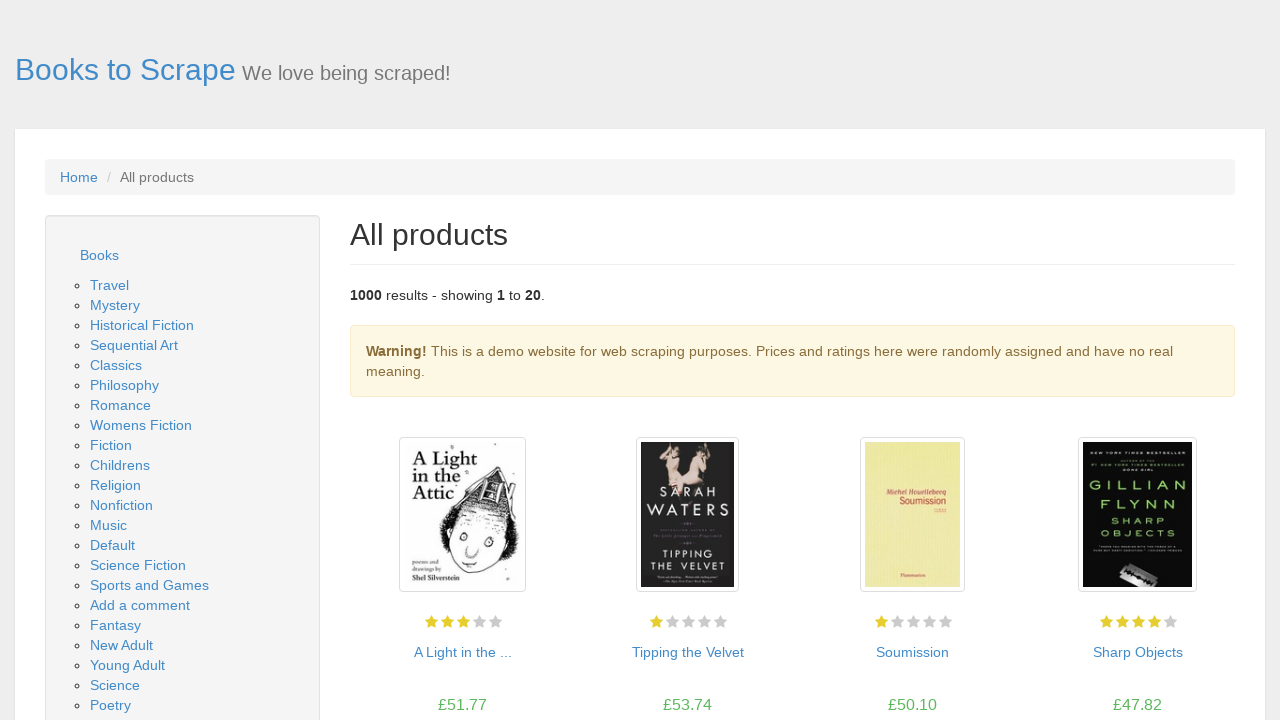

Retrieved all book links from the page (20 books)
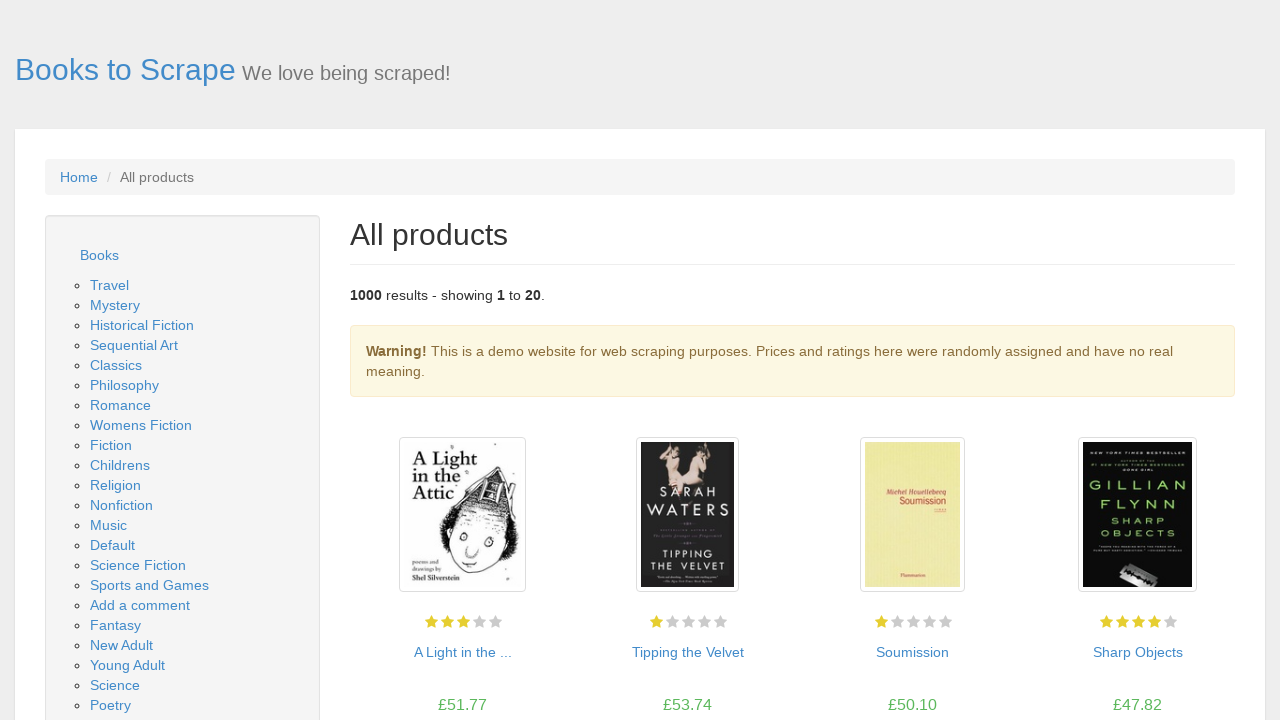

Re-fetched book links for iteration 1
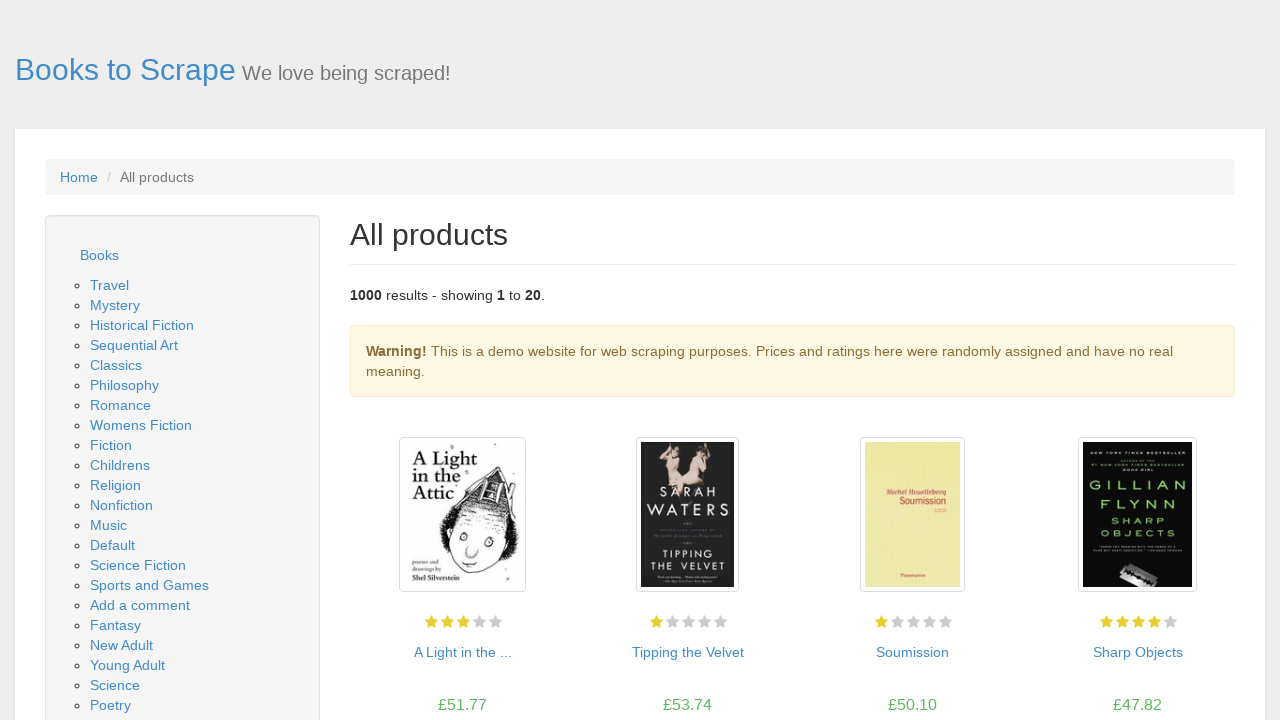

Clicked on book 1 to view details at (462, 652) on a >> nth=54
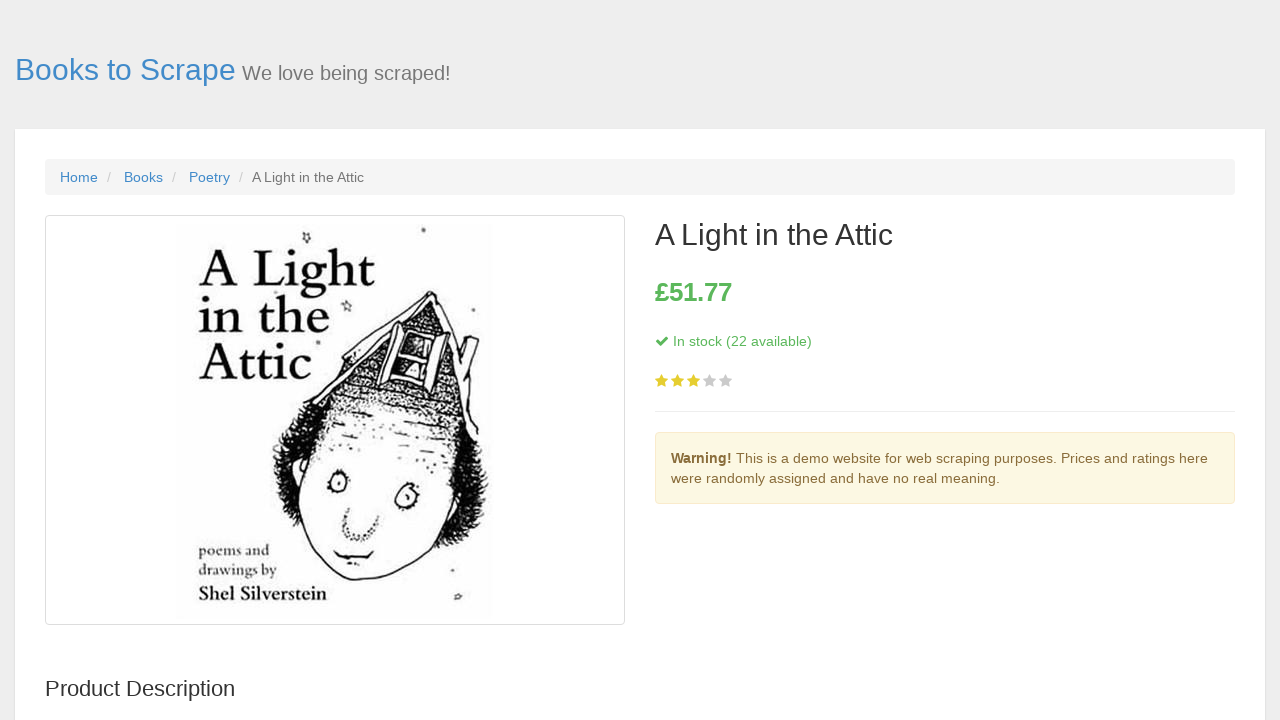

Waited for stock information to load on book details page
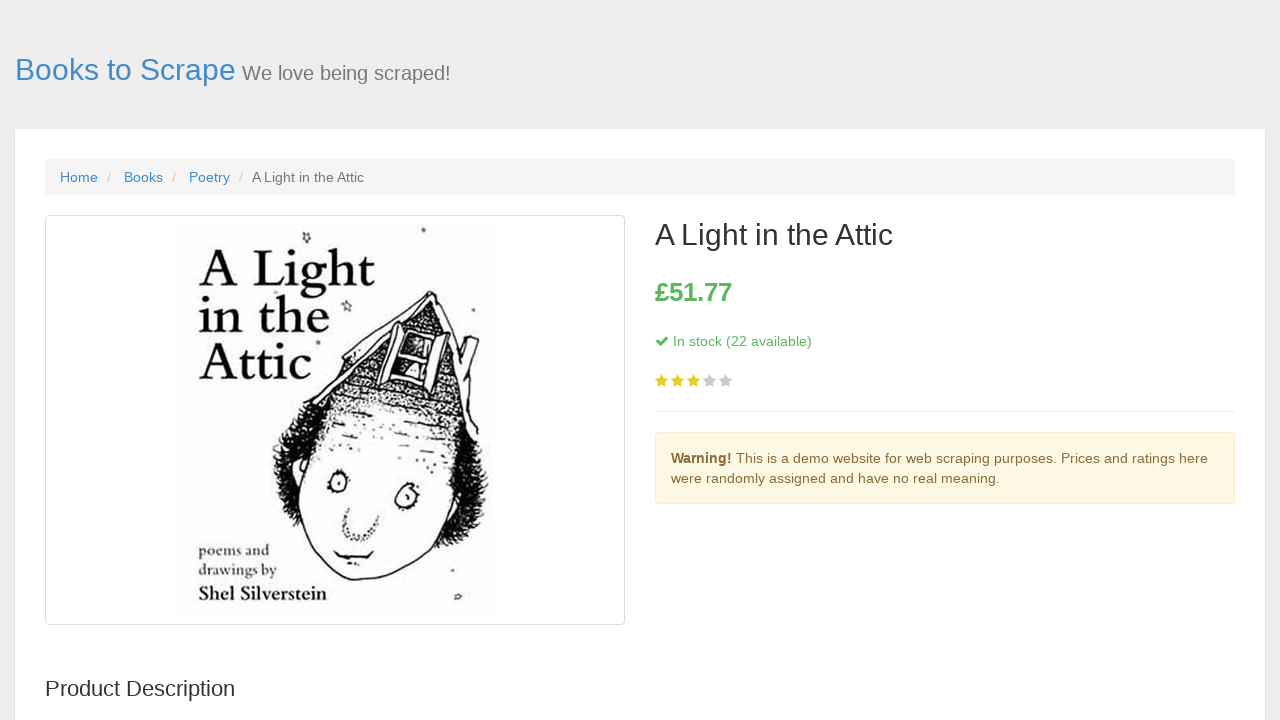

Waited for price information to load on book details page
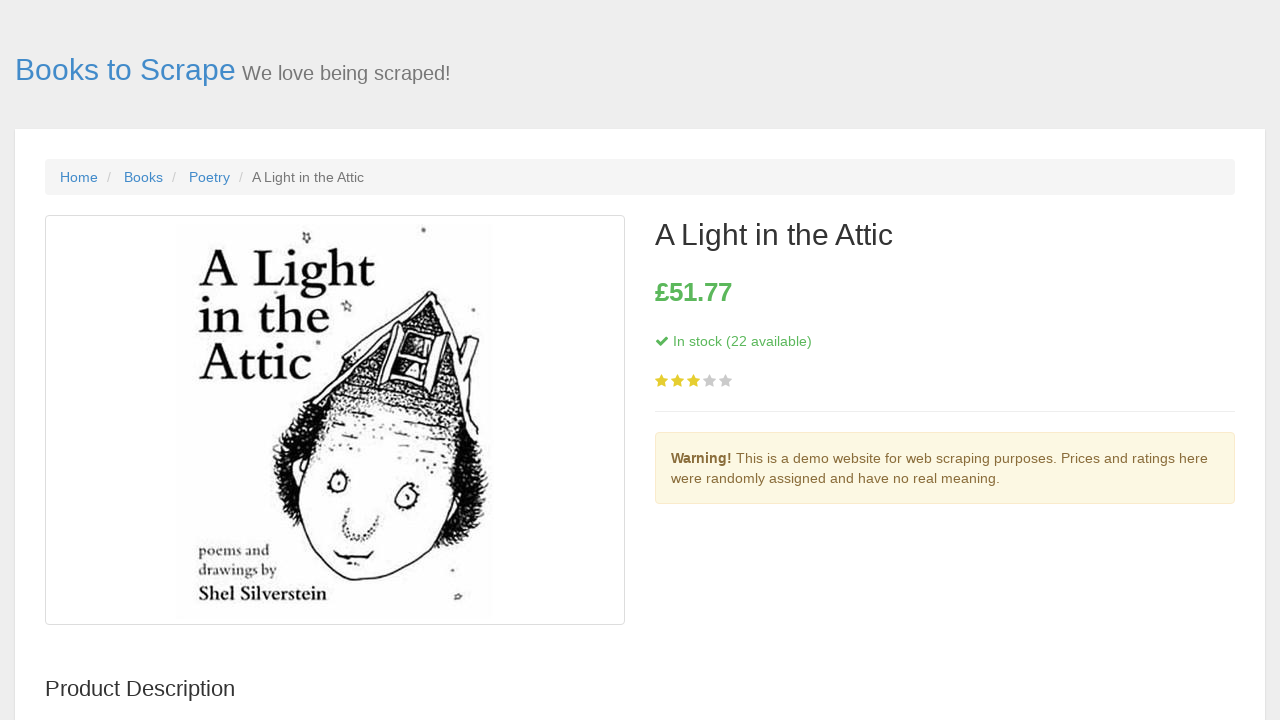

Navigated back to main page after viewing book 1
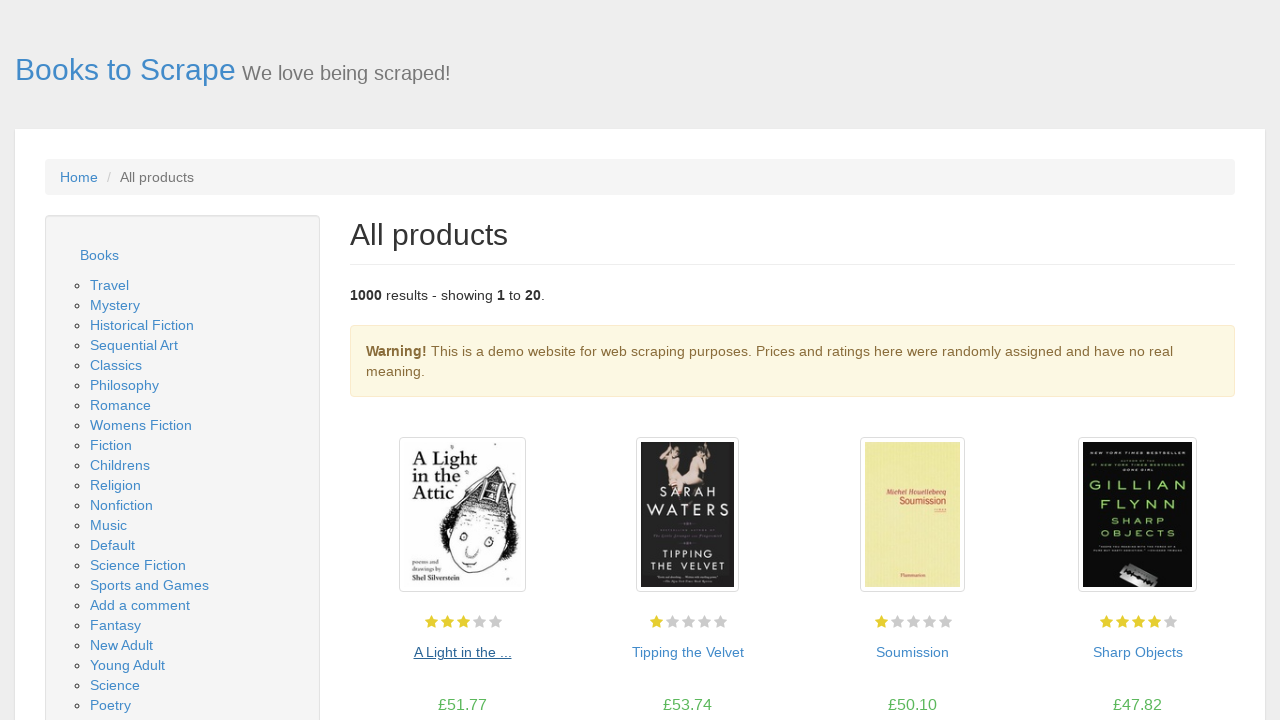

Waited for main page book listings to load
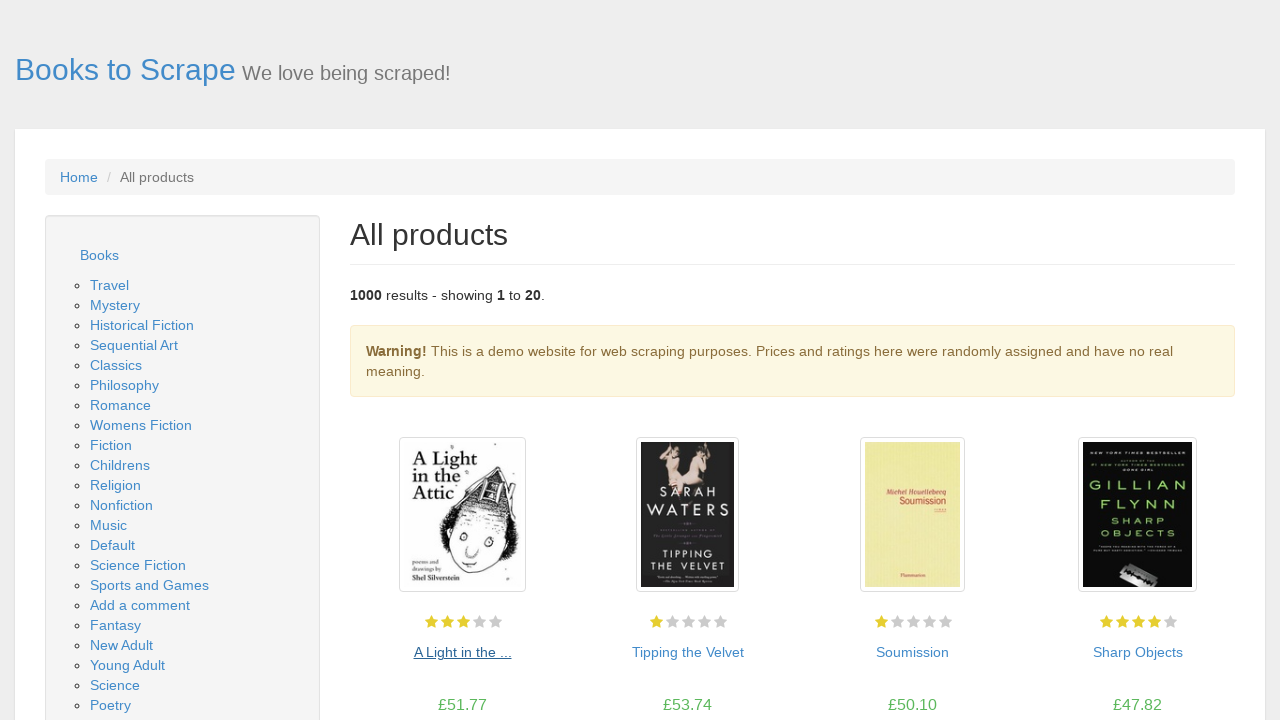

Re-fetched book links for iteration 2
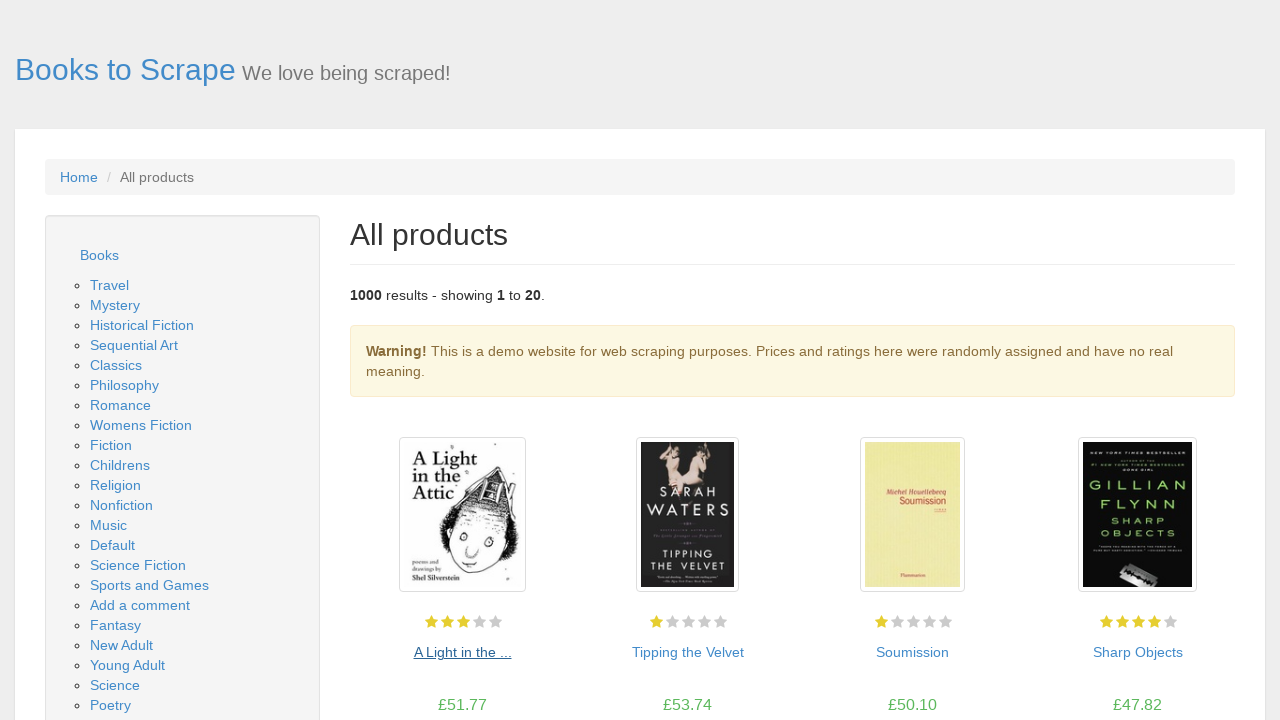

Clicked on book 2 to view details at (688, 652) on a >> nth=56
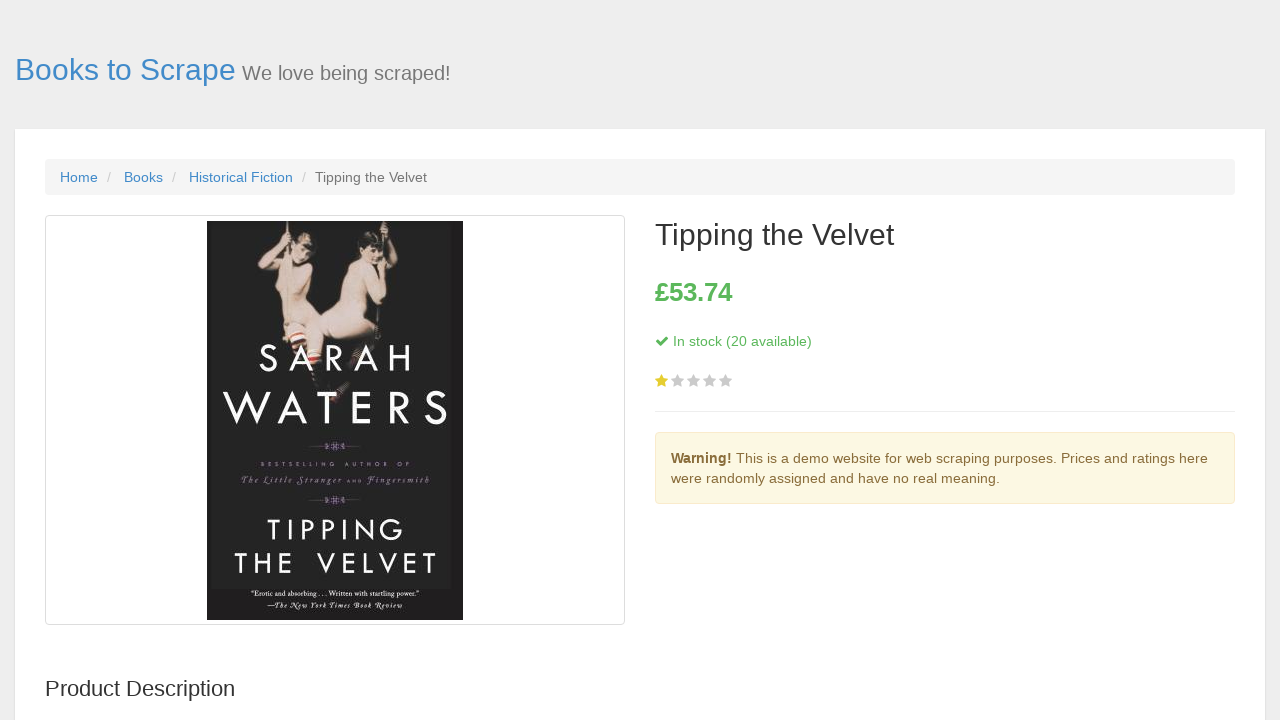

Waited for stock information to load on book details page
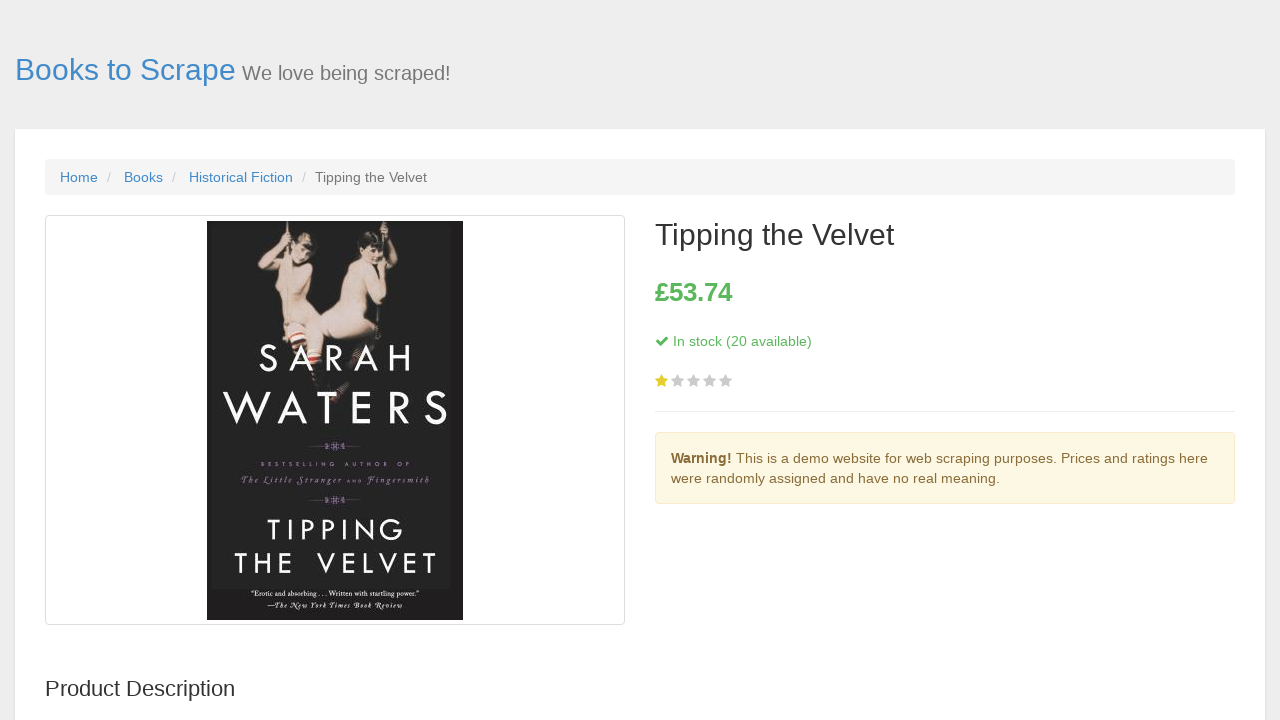

Waited for price information to load on book details page
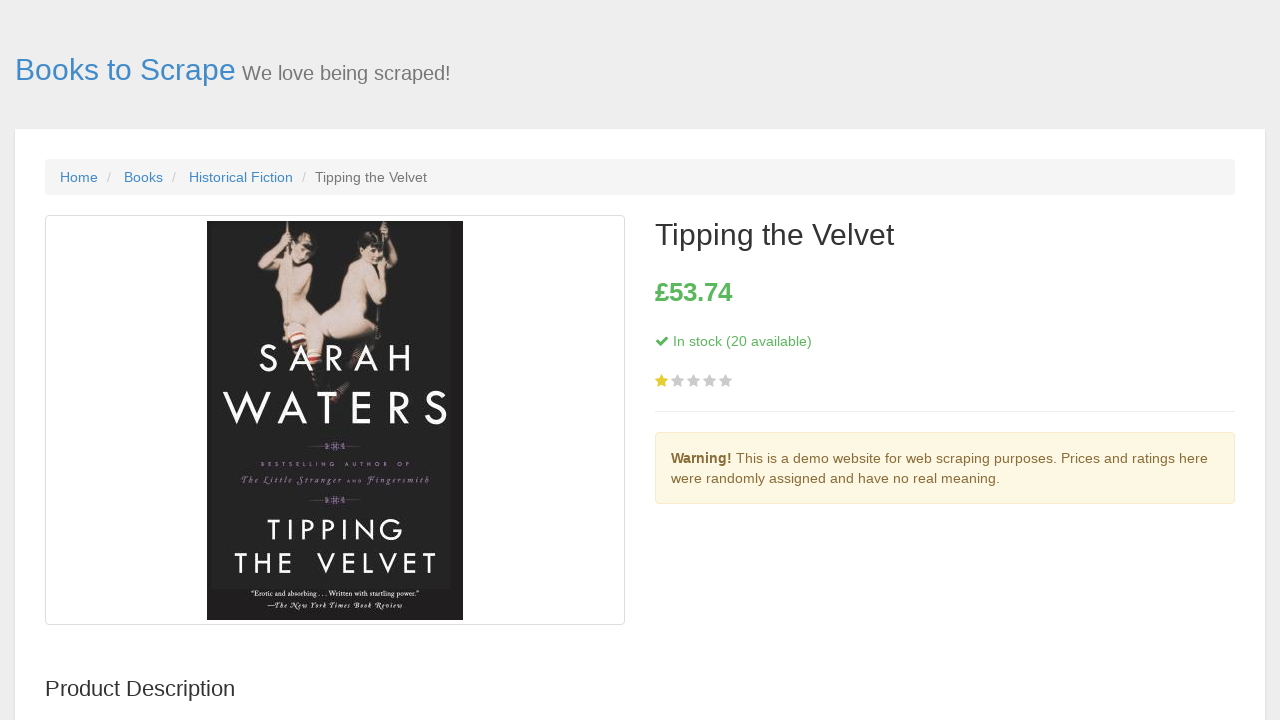

Navigated back to main page after viewing book 2
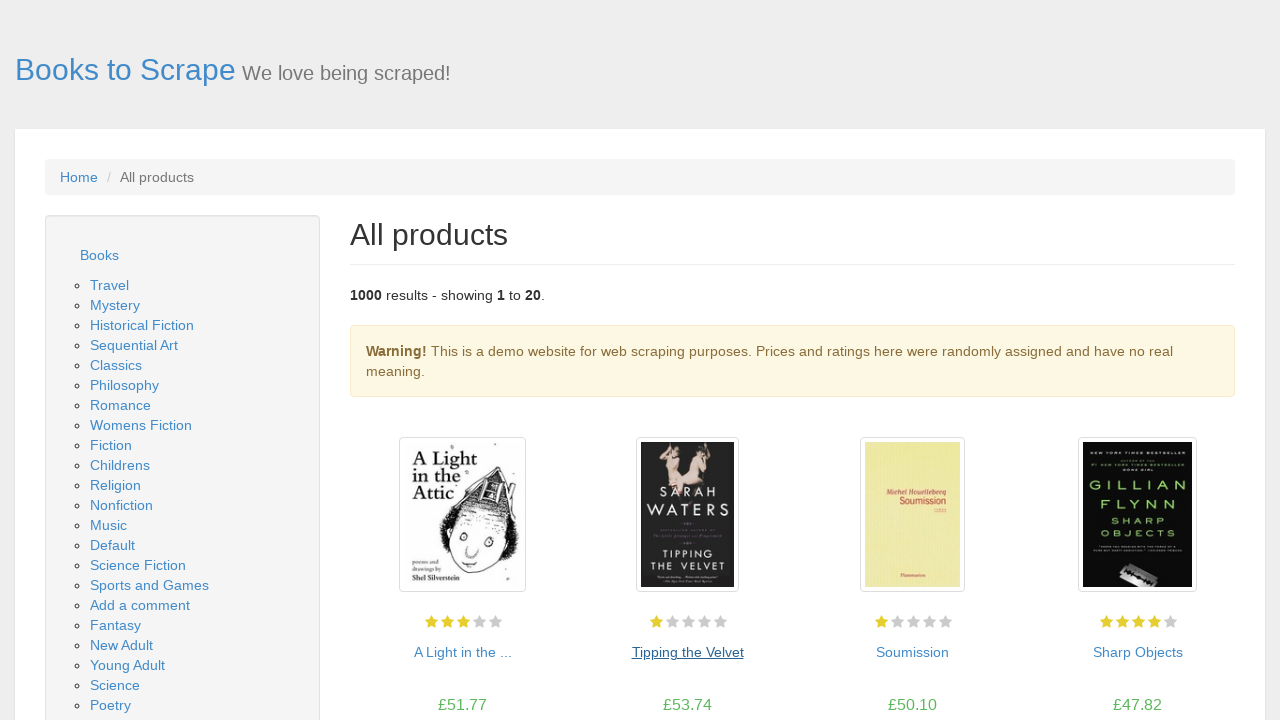

Waited for main page book listings to load
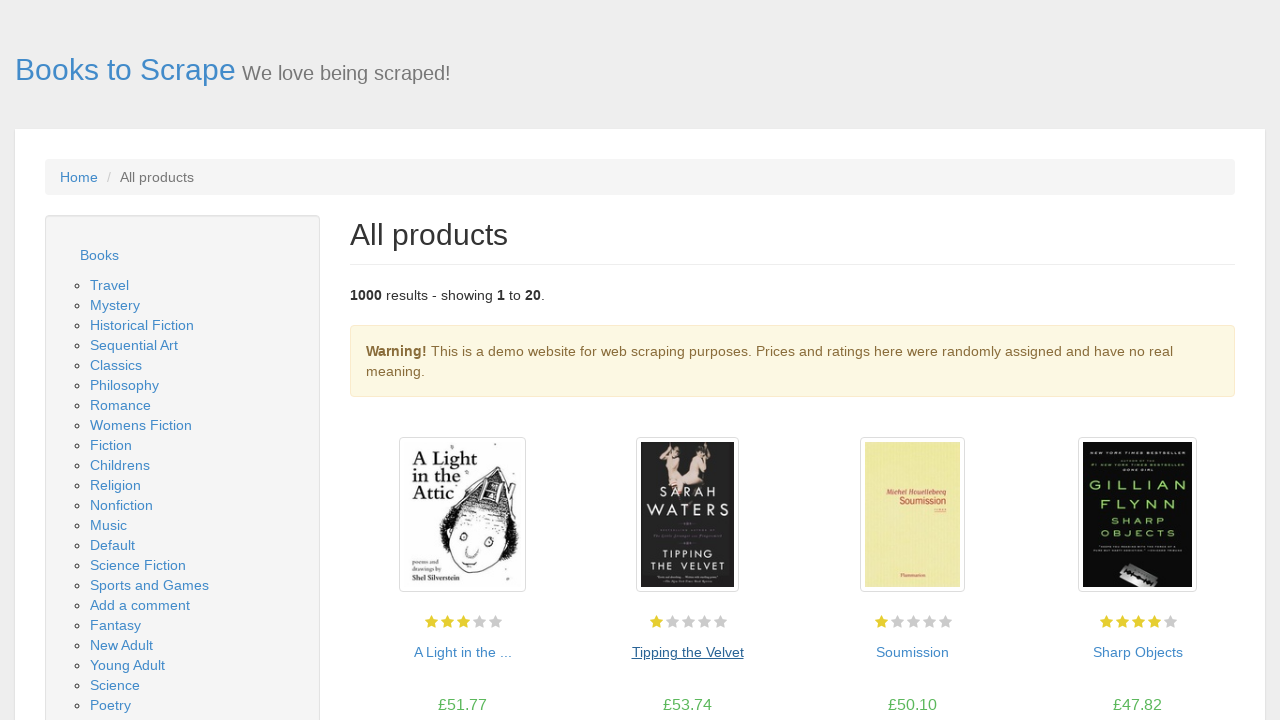

Re-fetched book links for iteration 3
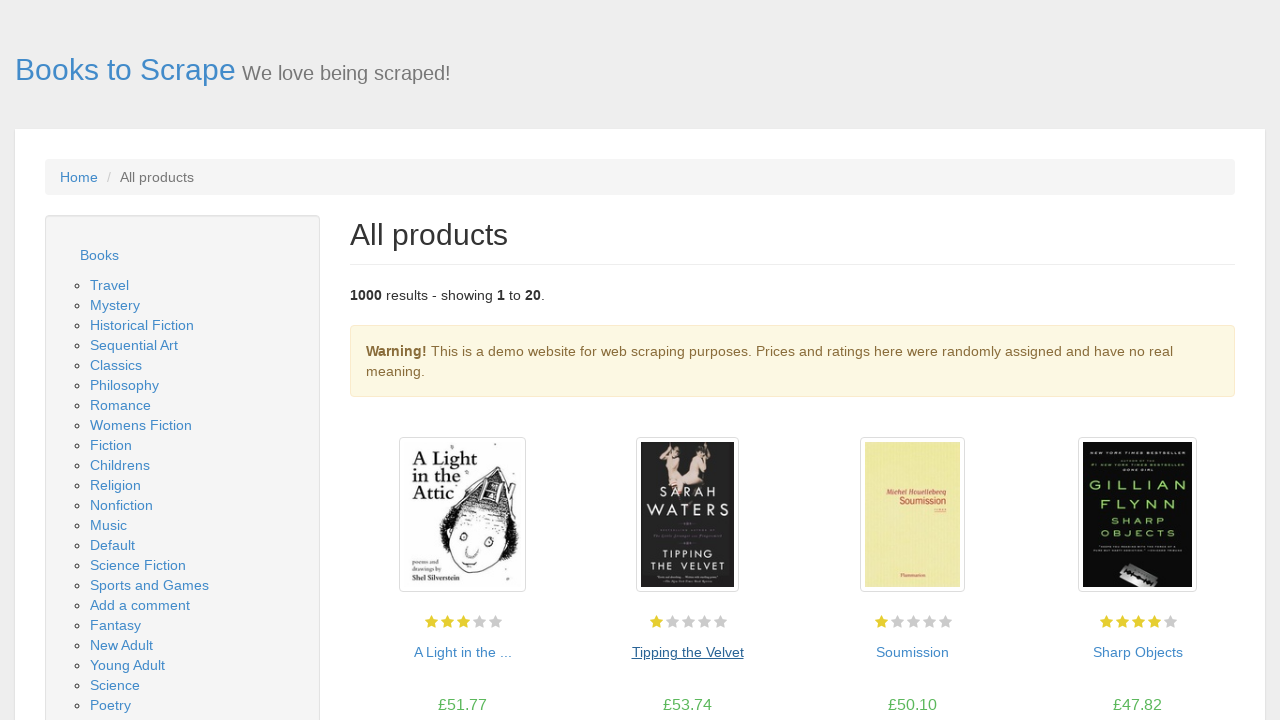

Clicked on book 3 to view details at (912, 652) on a >> nth=58
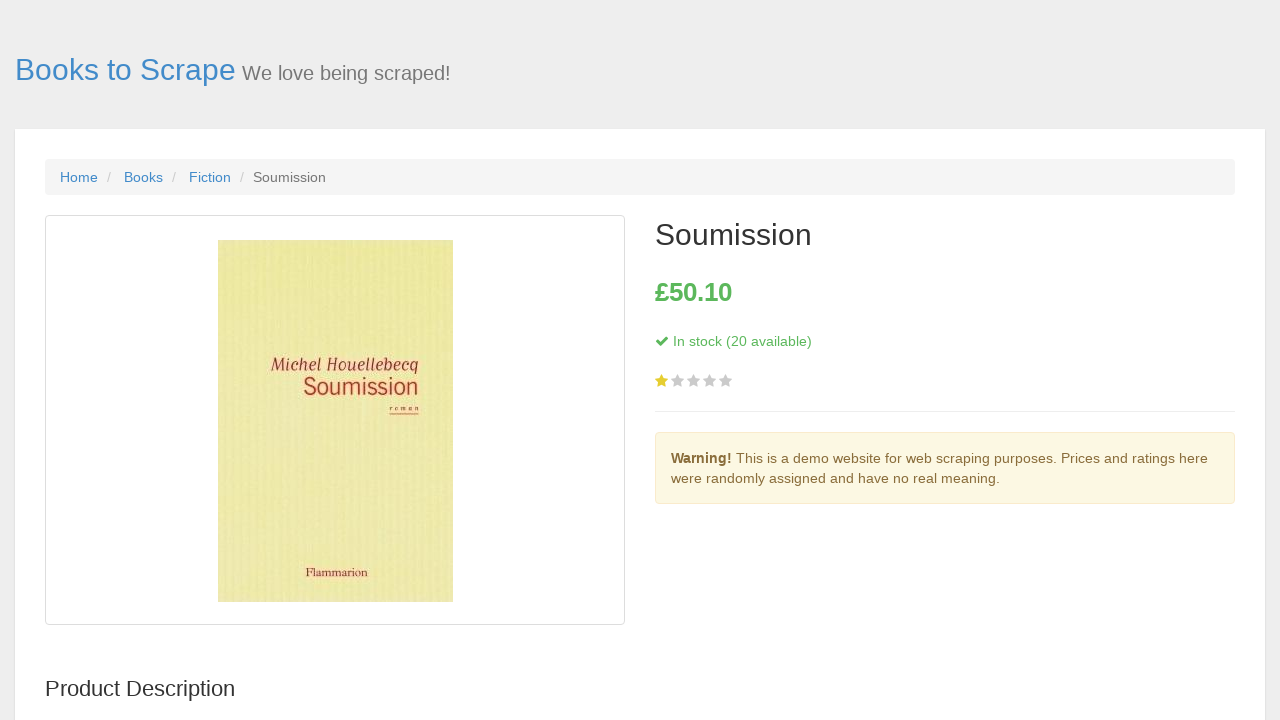

Waited for stock information to load on book details page
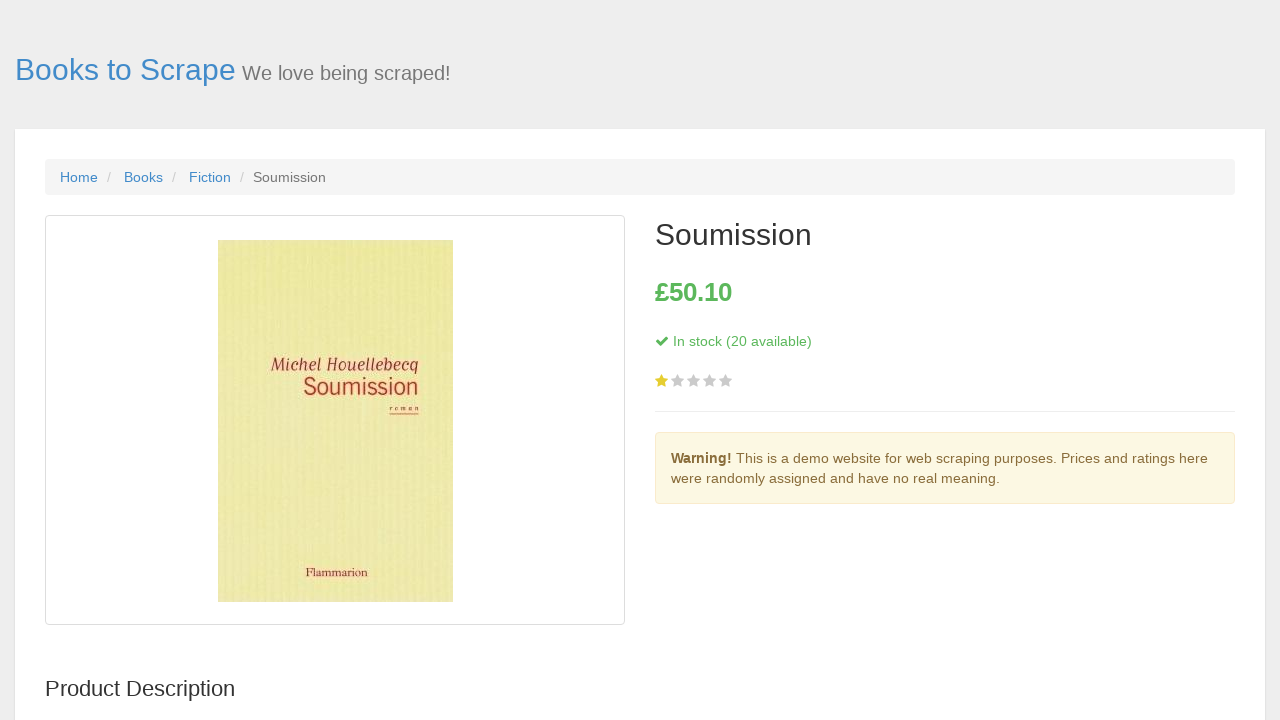

Waited for price information to load on book details page
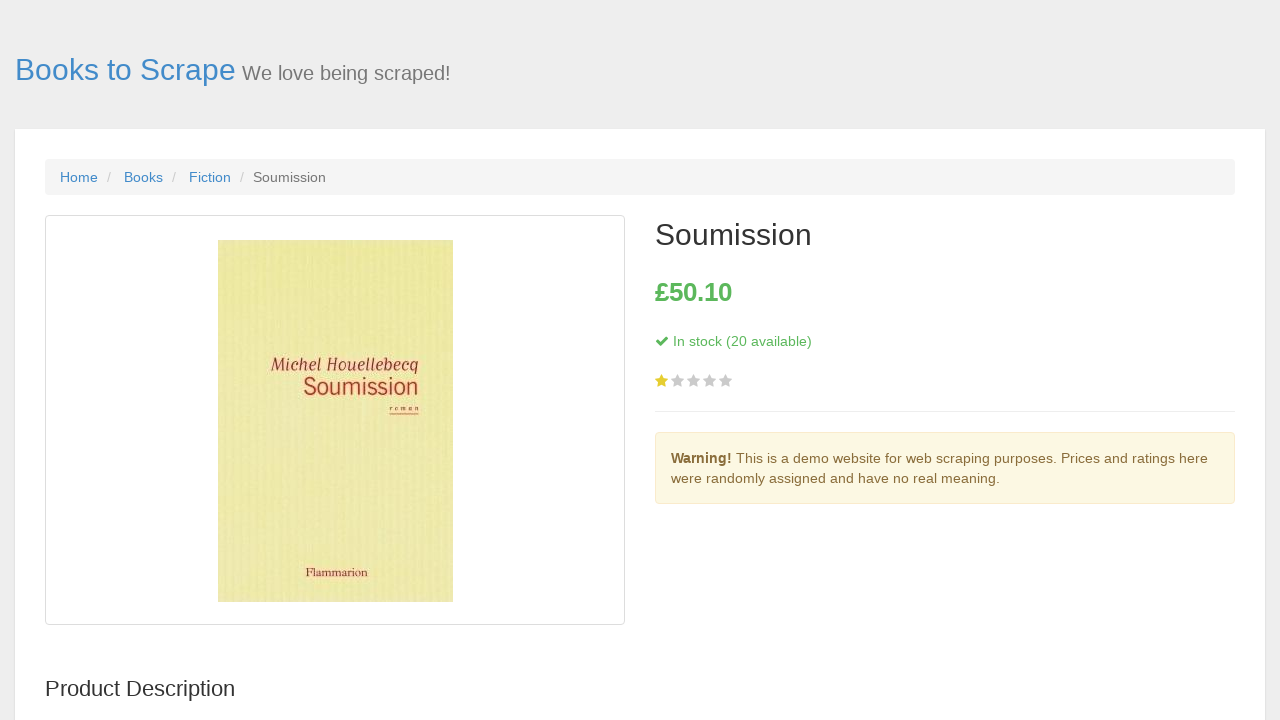

Navigated back to main page after viewing book 3
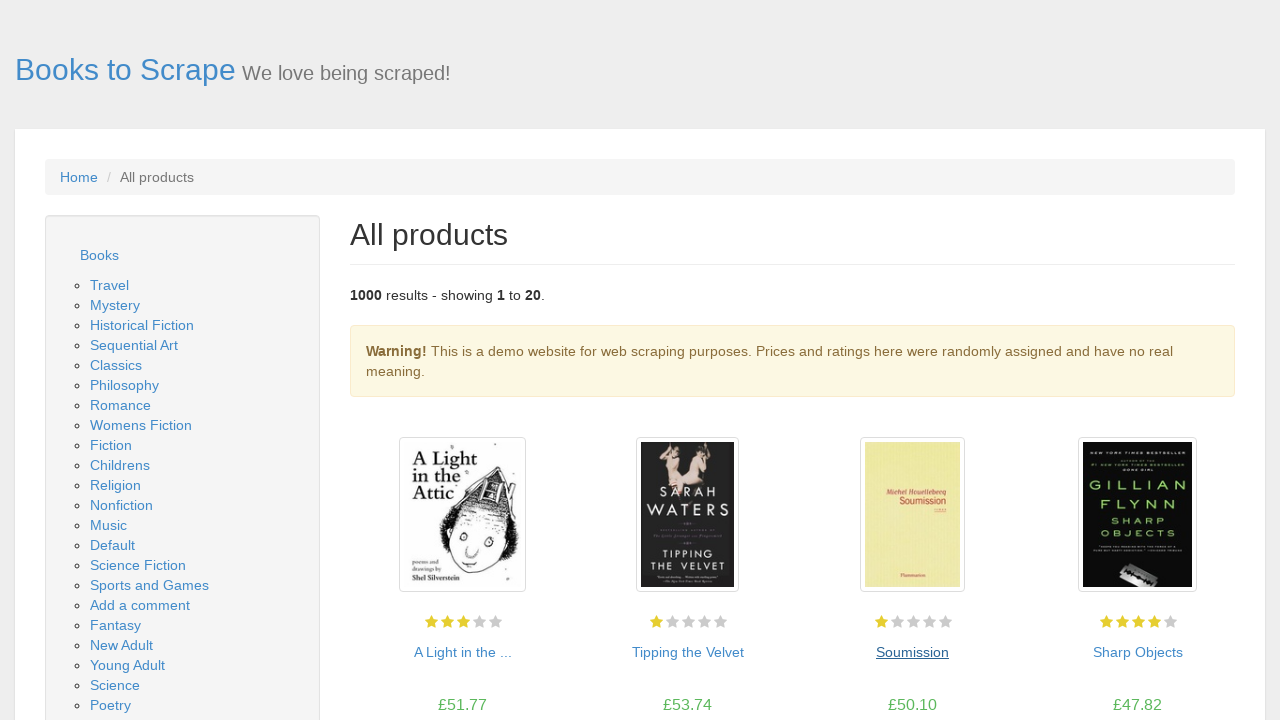

Waited for main page book listings to load
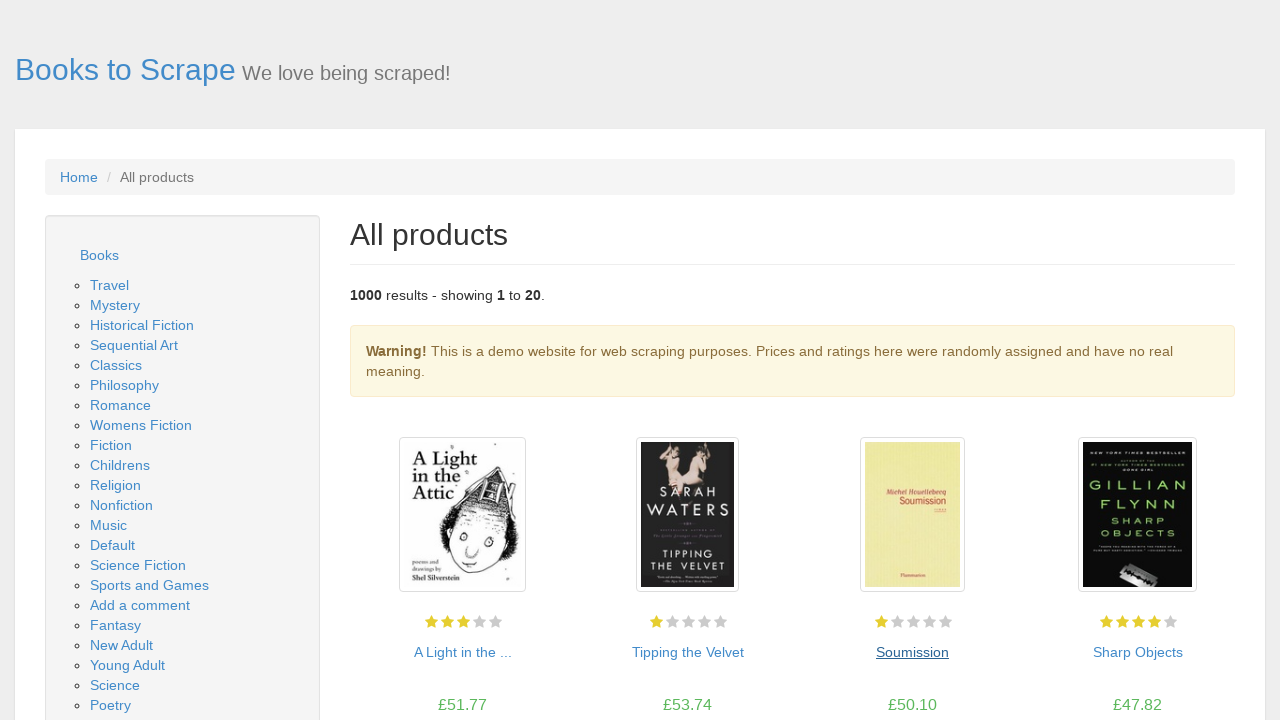

Re-fetched book links for iteration 4
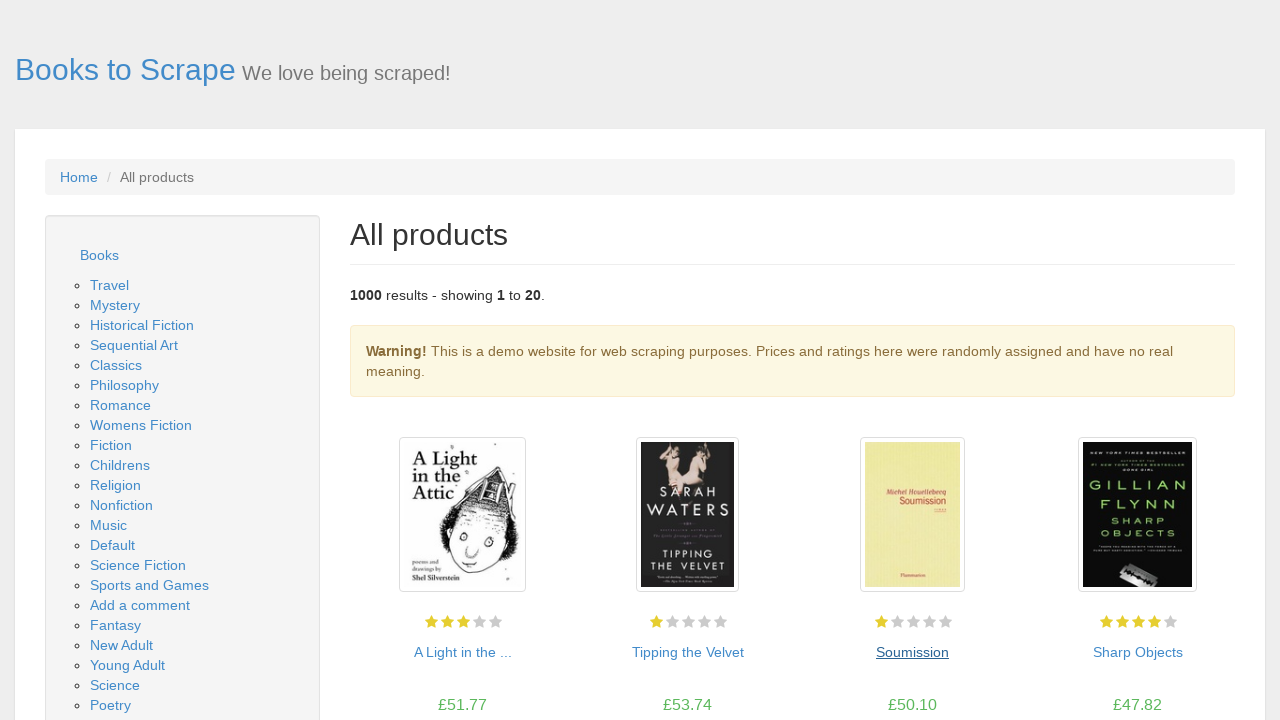

Clicked on book 4 to view details at (1138, 652) on a >> nth=60
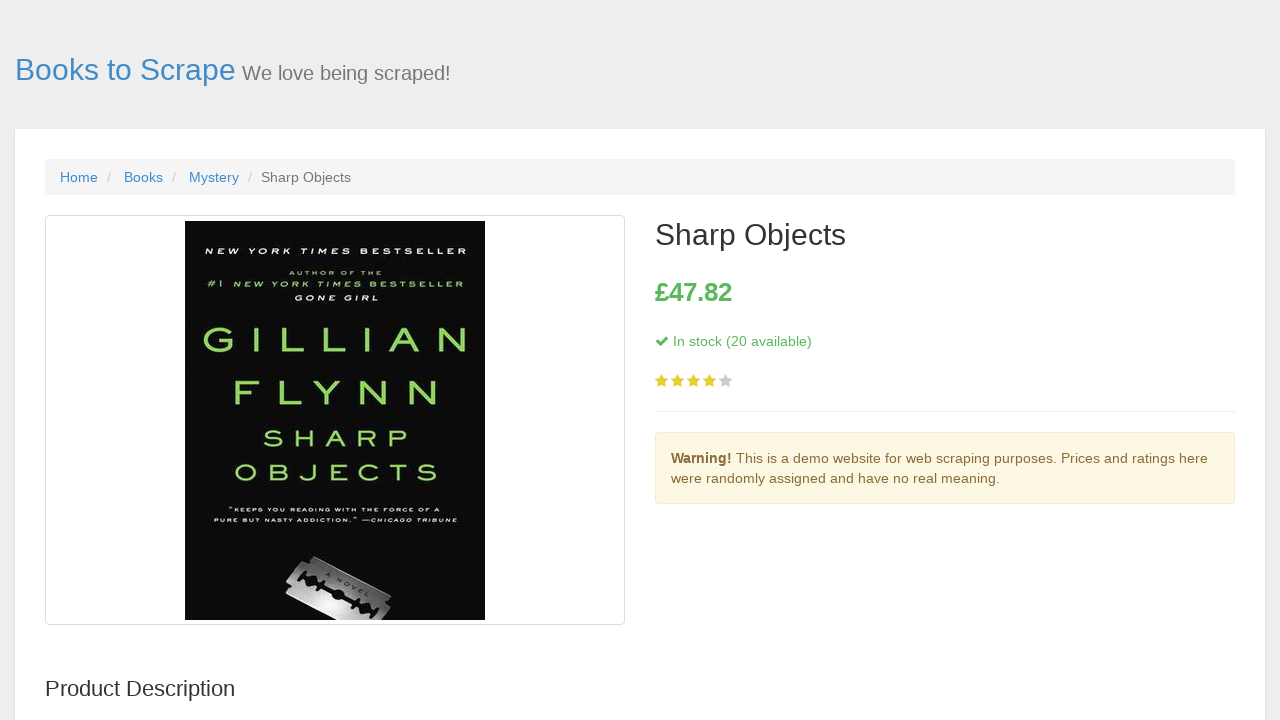

Waited for stock information to load on book details page
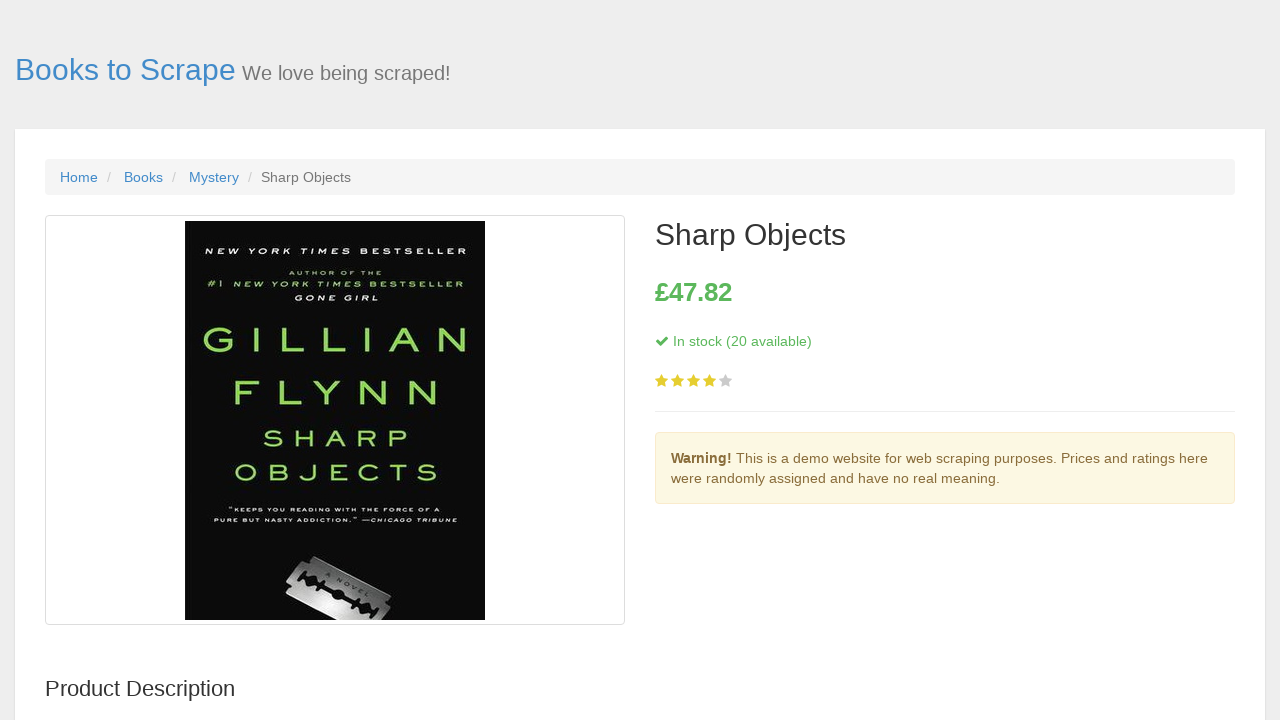

Waited for price information to load on book details page
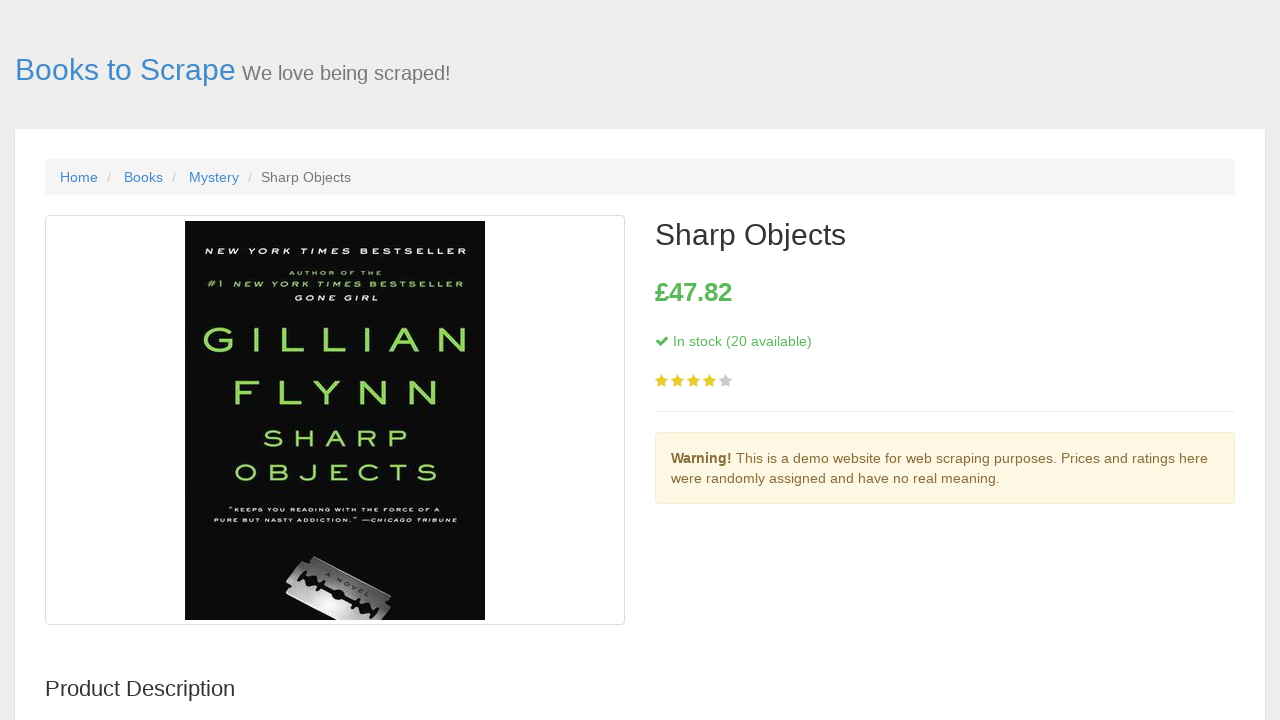

Navigated back to main page after viewing book 4
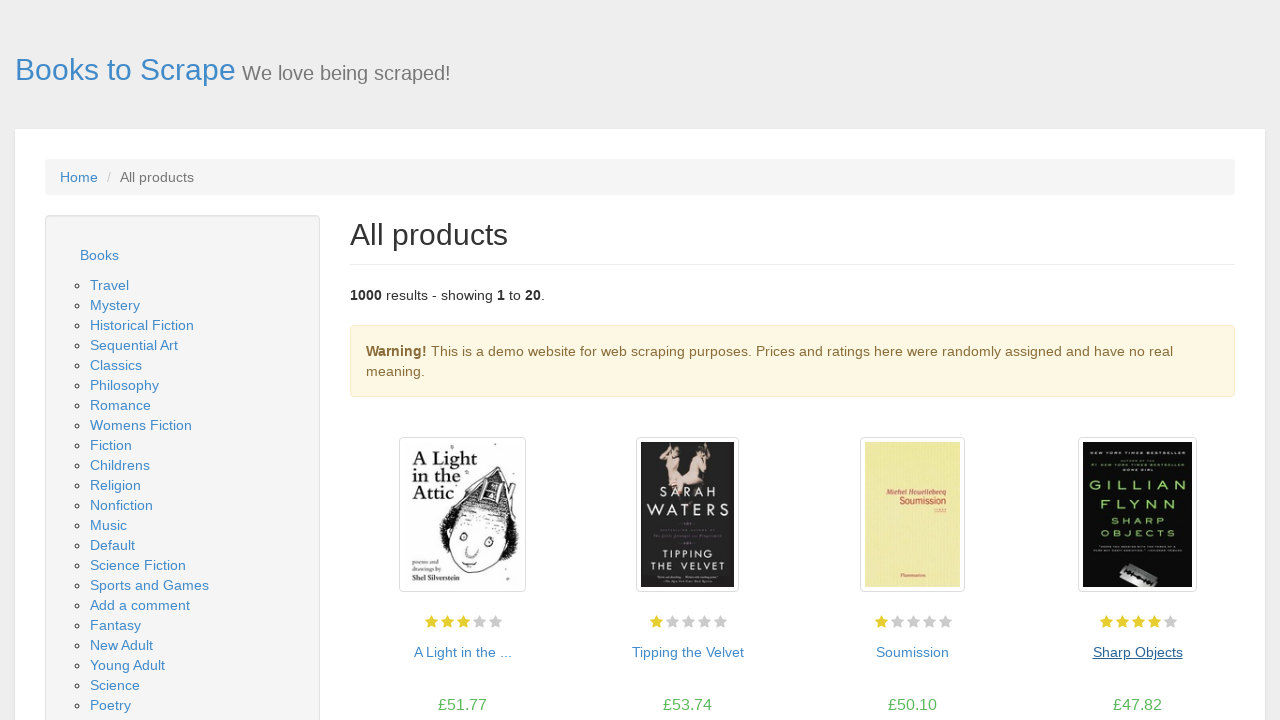

Waited for main page book listings to load
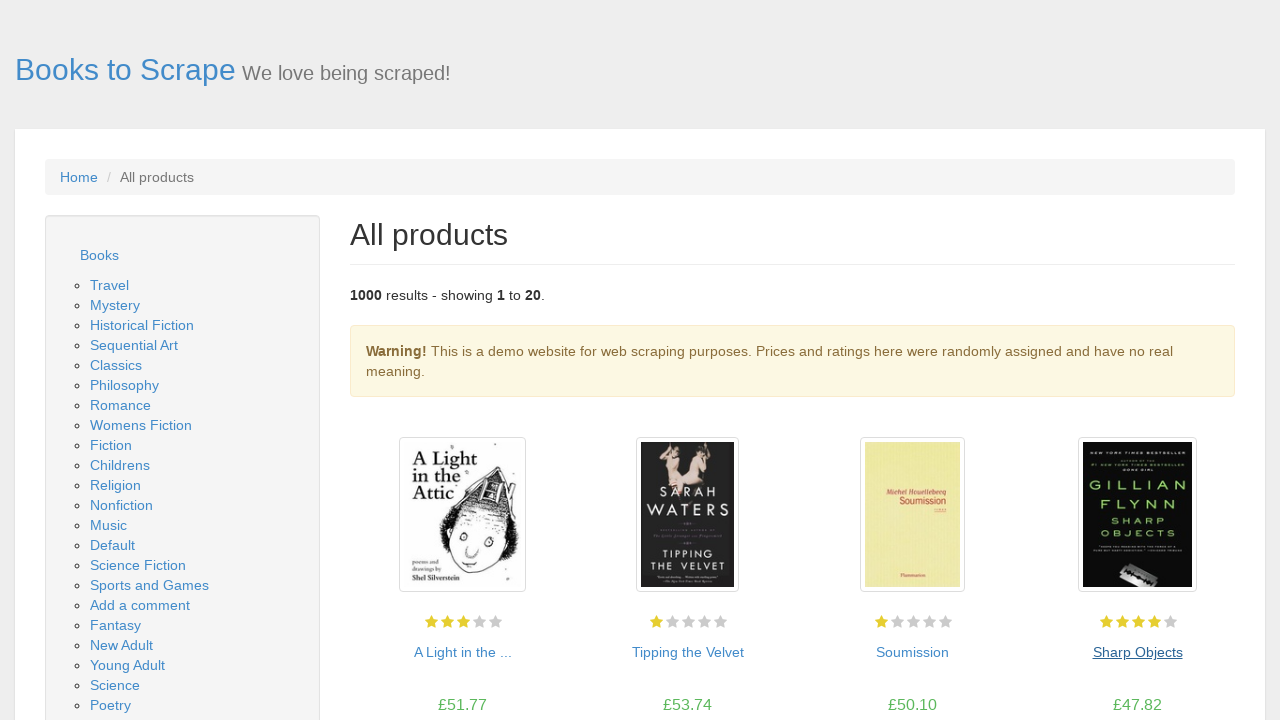

Re-fetched book links for iteration 5
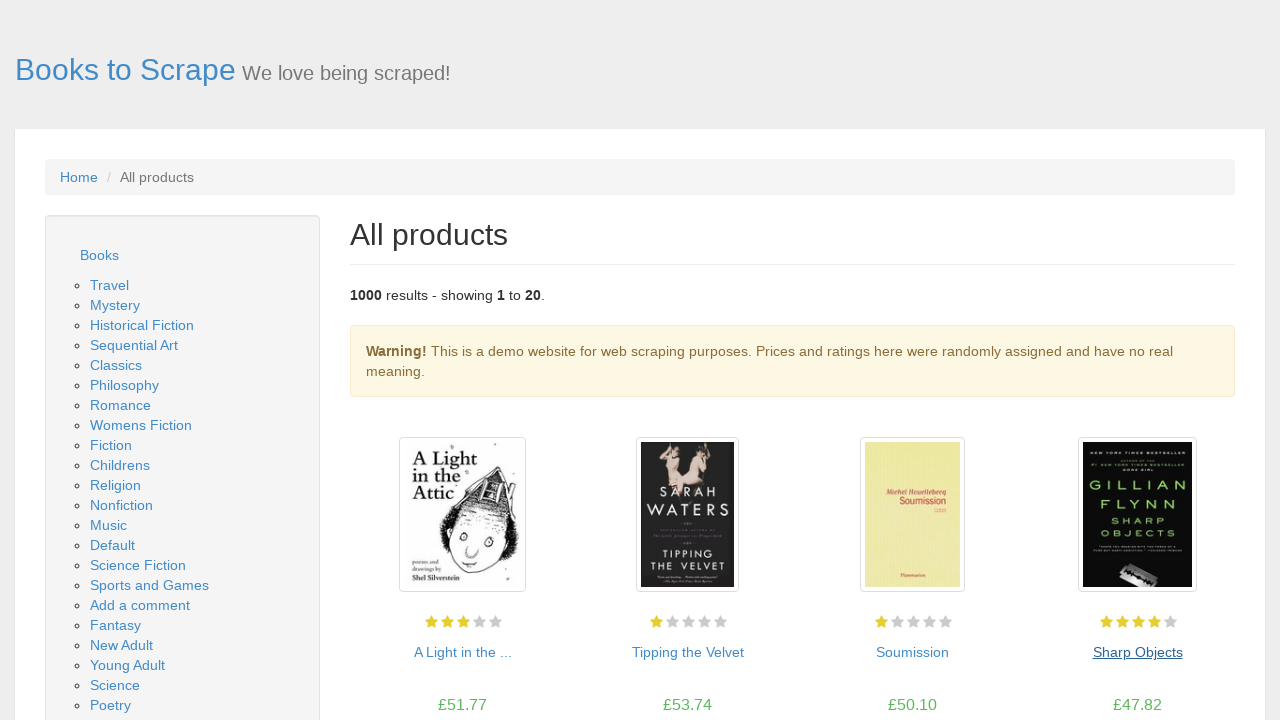

Clicked on book 5 to view details at (462, 360) on a >> nth=62
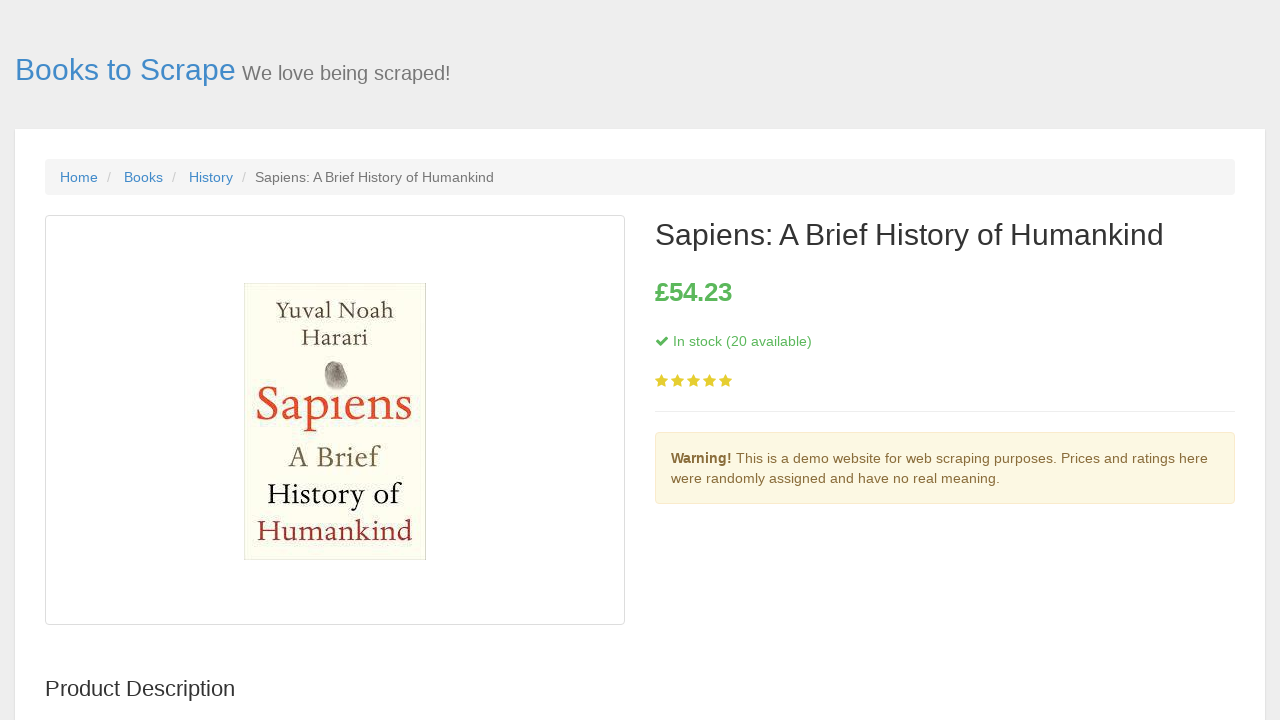

Waited for stock information to load on book details page
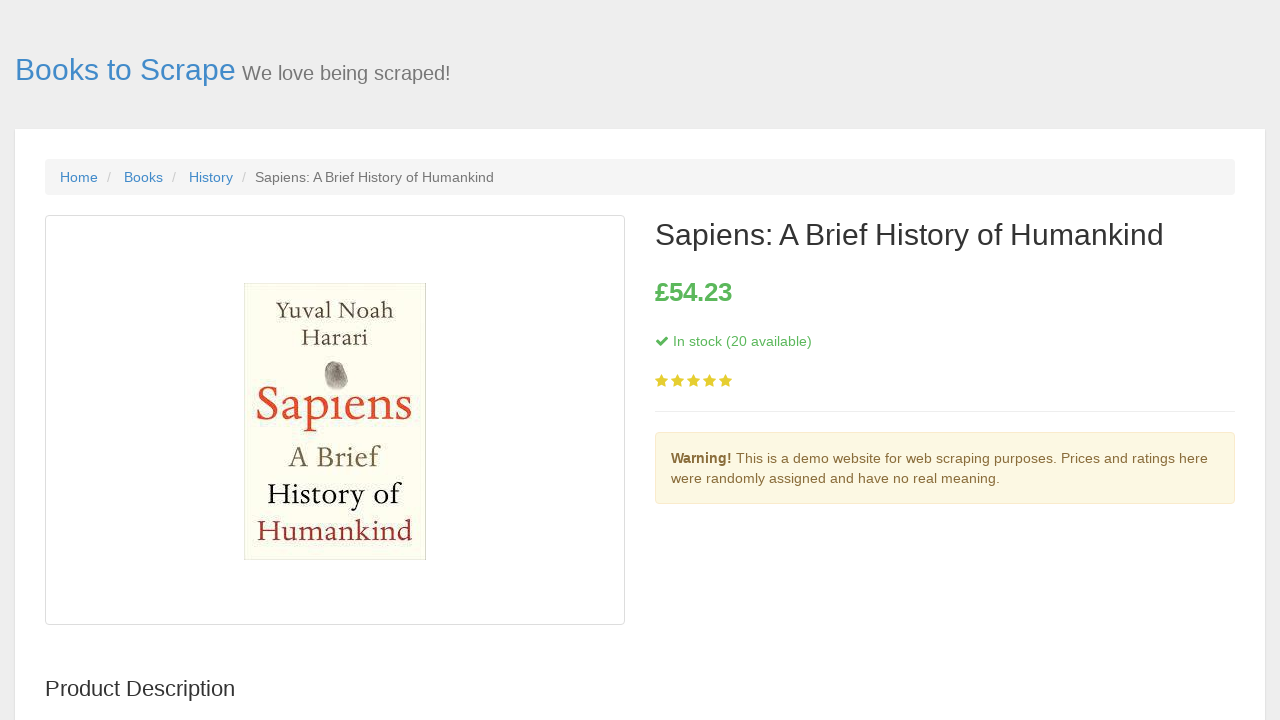

Waited for price information to load on book details page
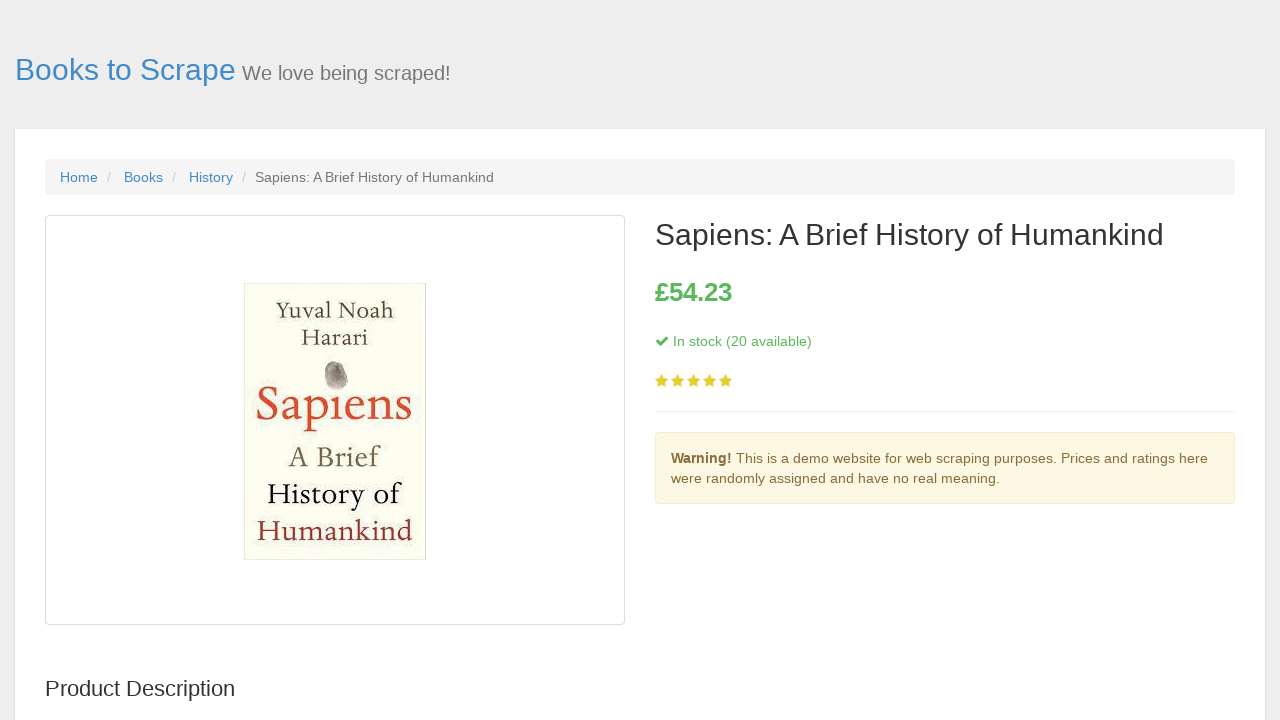

Navigated back to main page after viewing book 5
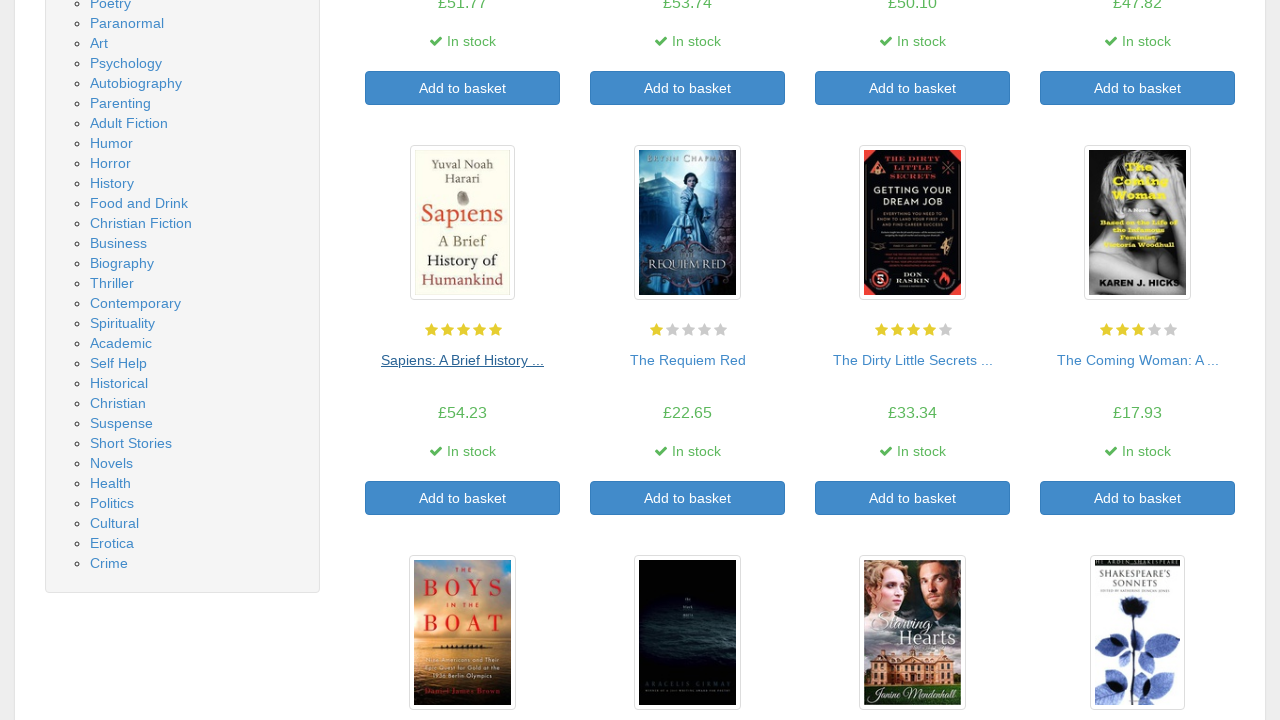

Waited for main page book listings to load
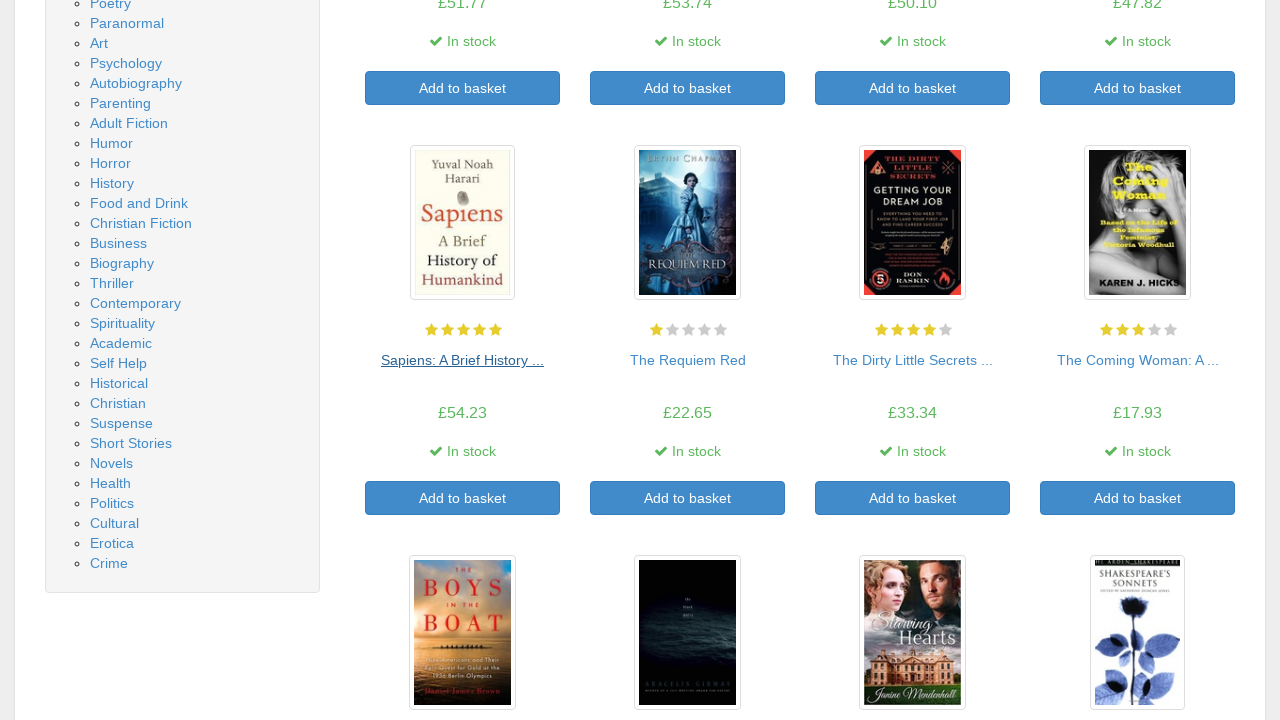

Re-fetched book links for iteration 6
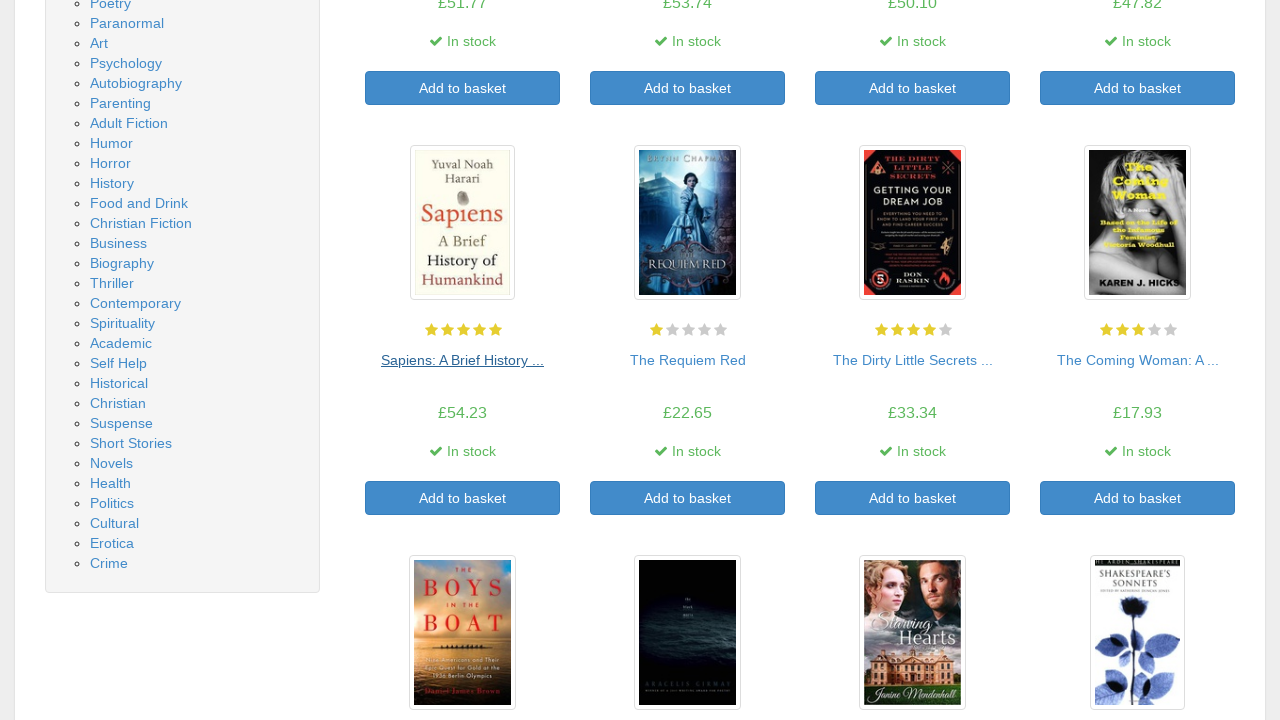

Clicked on book 6 to view details at (688, 360) on a >> nth=64
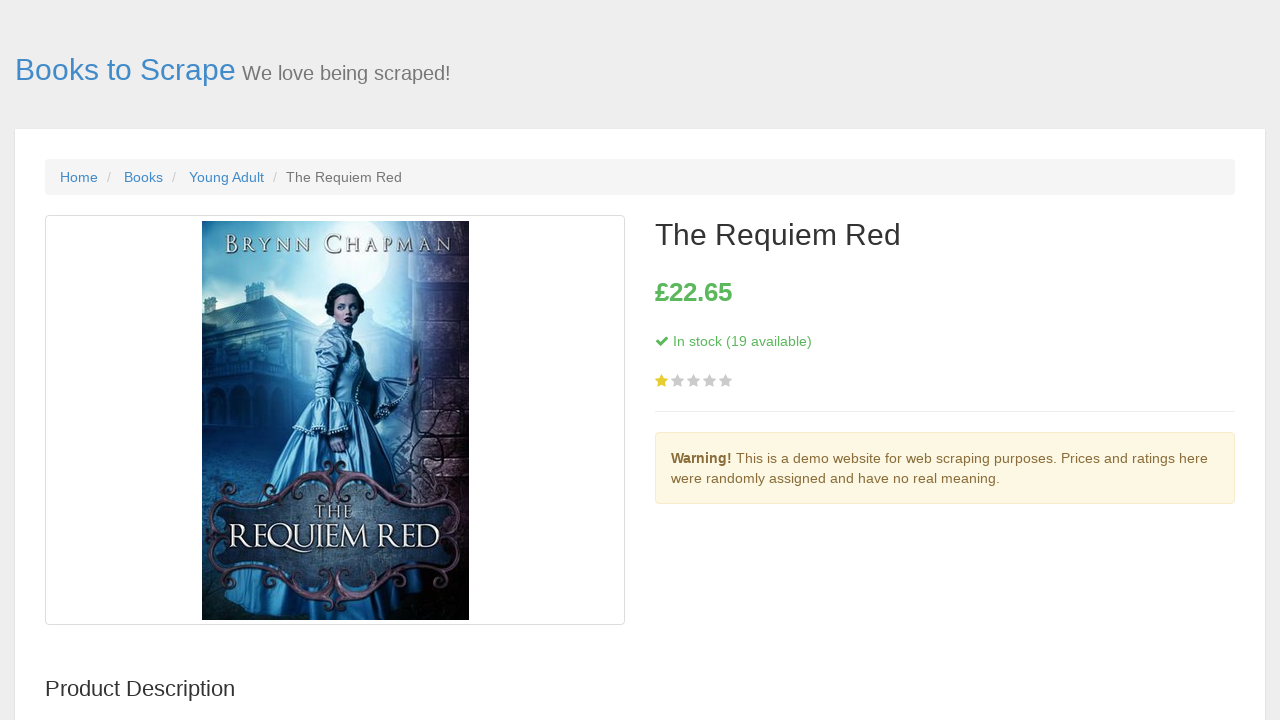

Waited for stock information to load on book details page
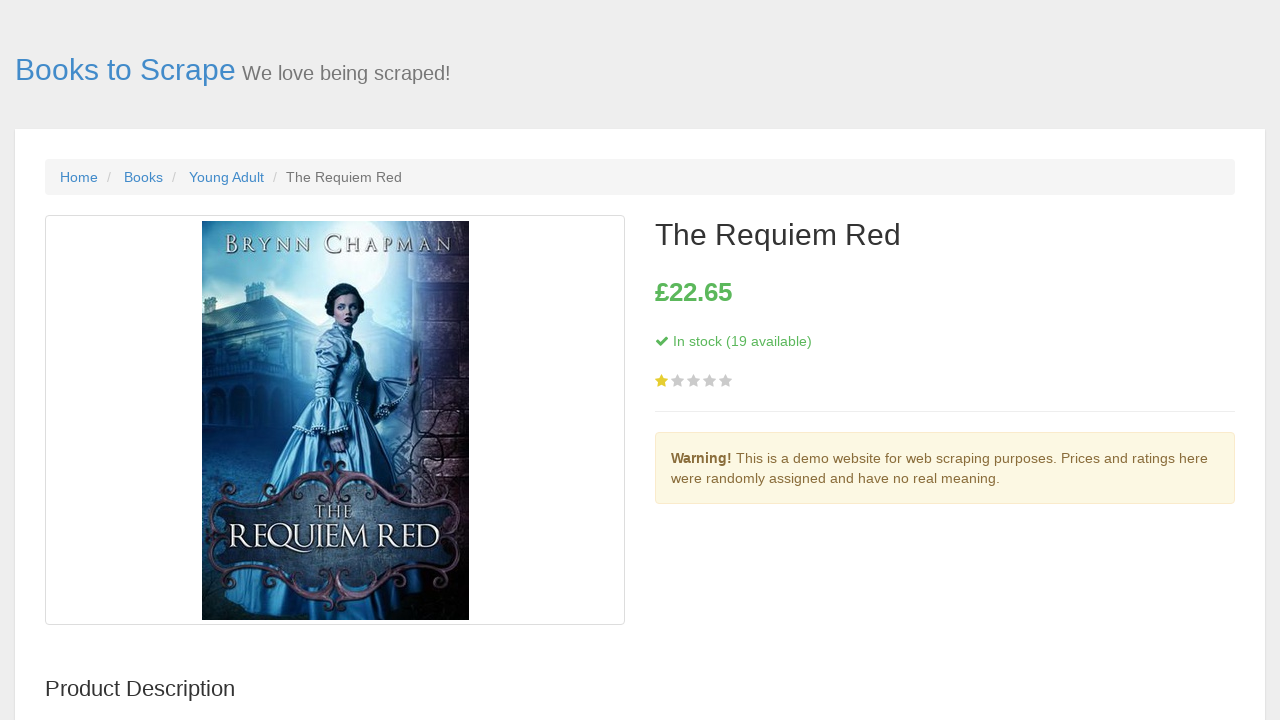

Waited for price information to load on book details page
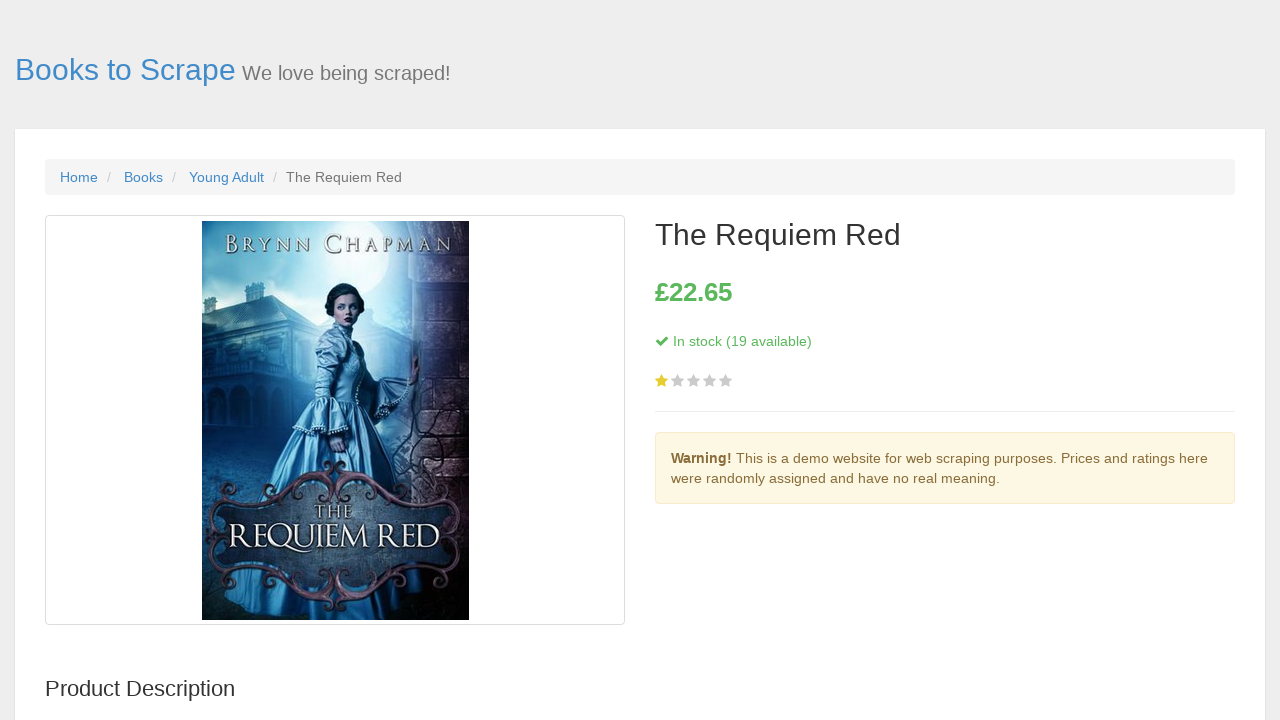

Navigated back to main page after viewing book 6
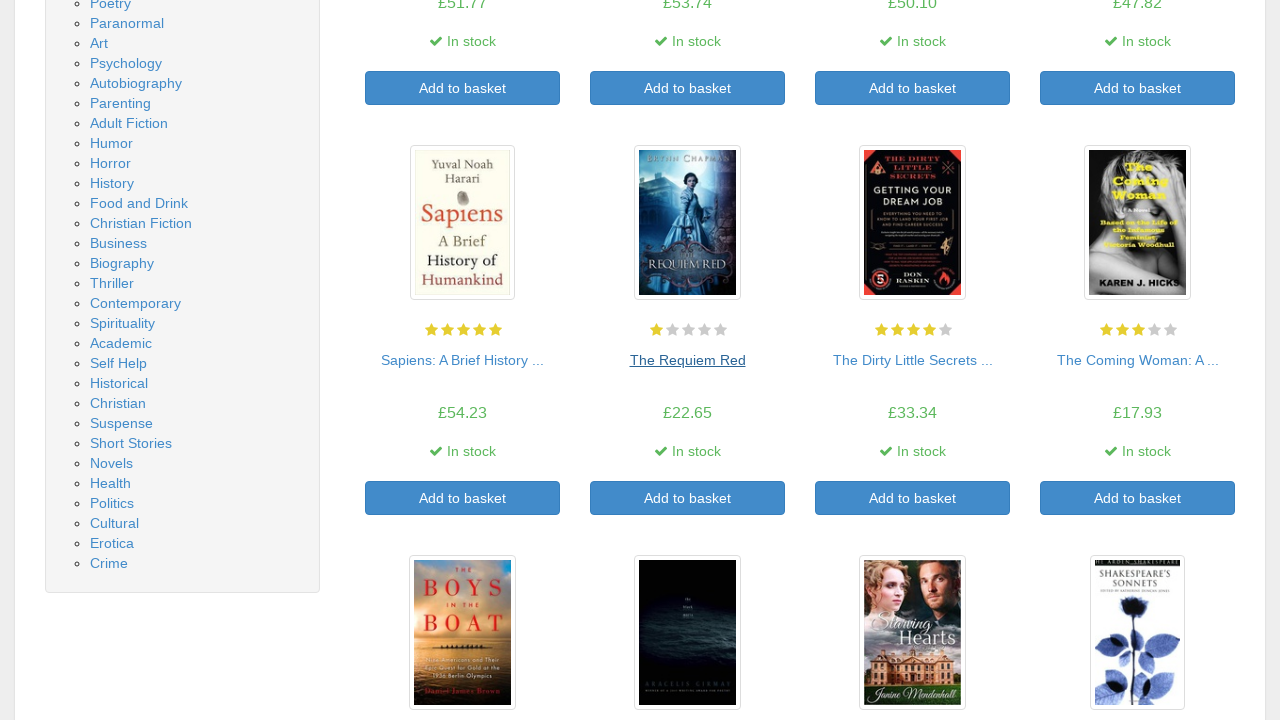

Waited for main page book listings to load
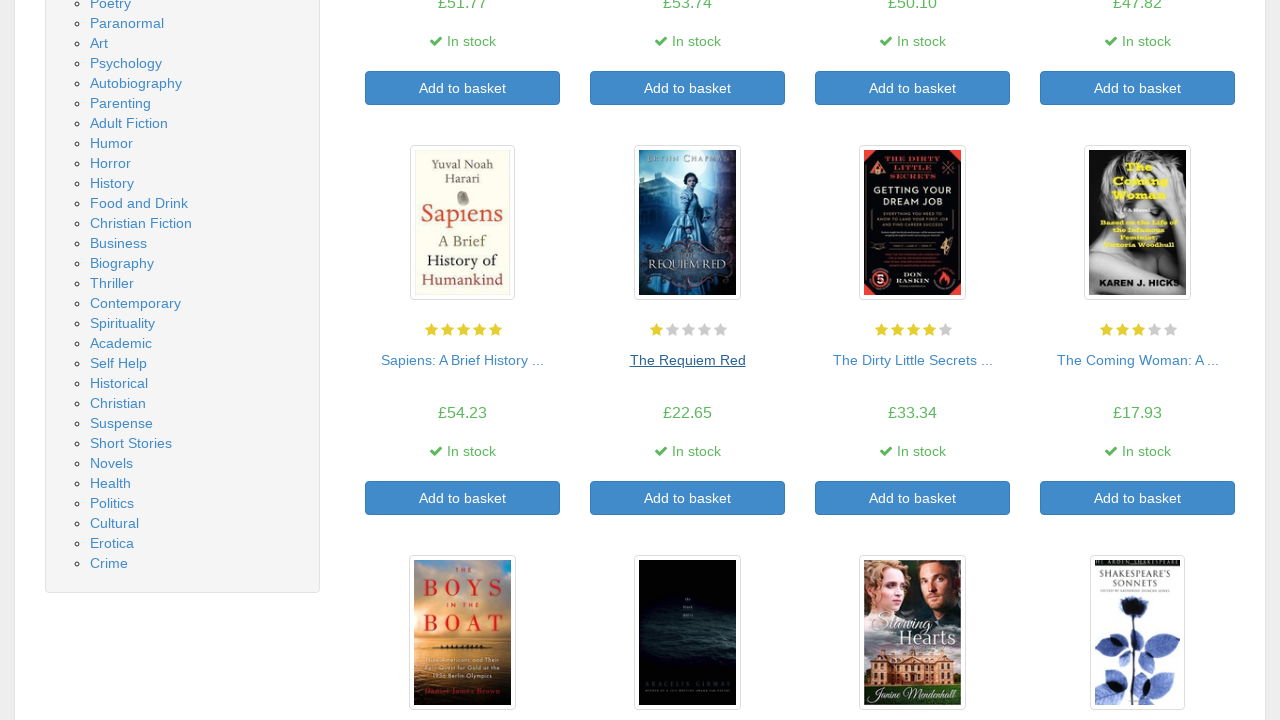

Re-fetched book links for iteration 7
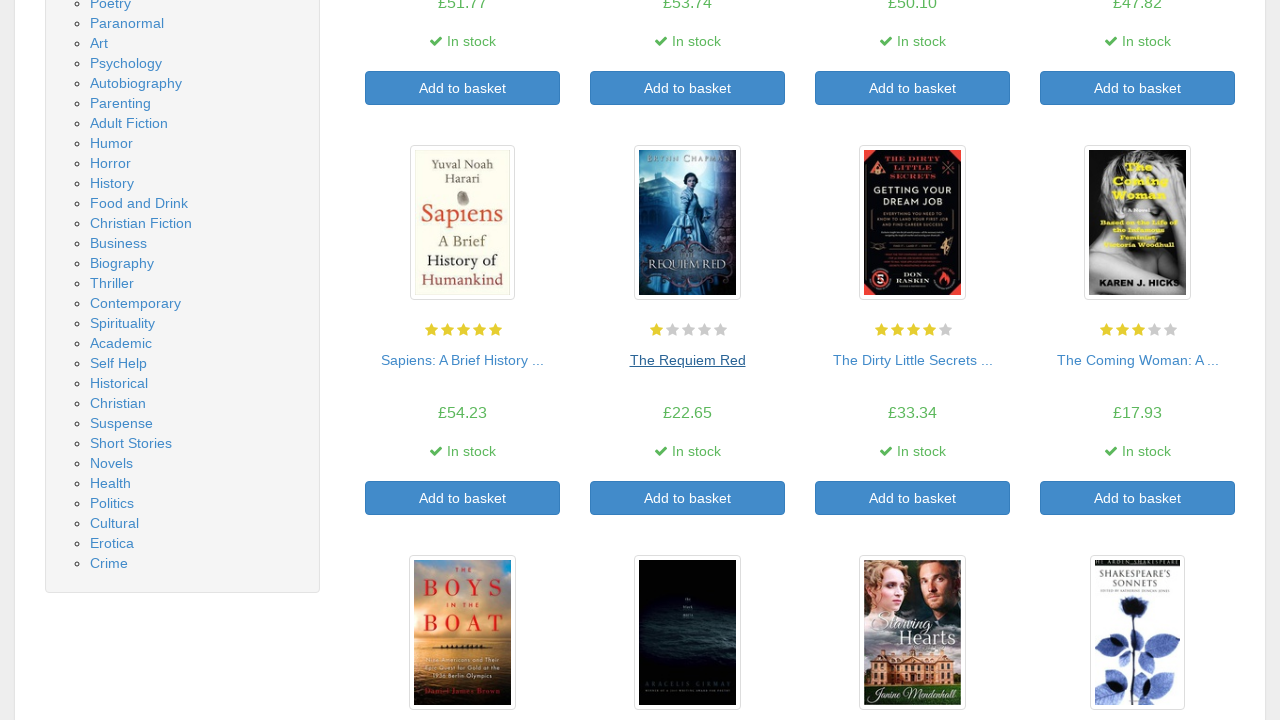

Clicked on book 7 to view details at (912, 360) on a >> nth=66
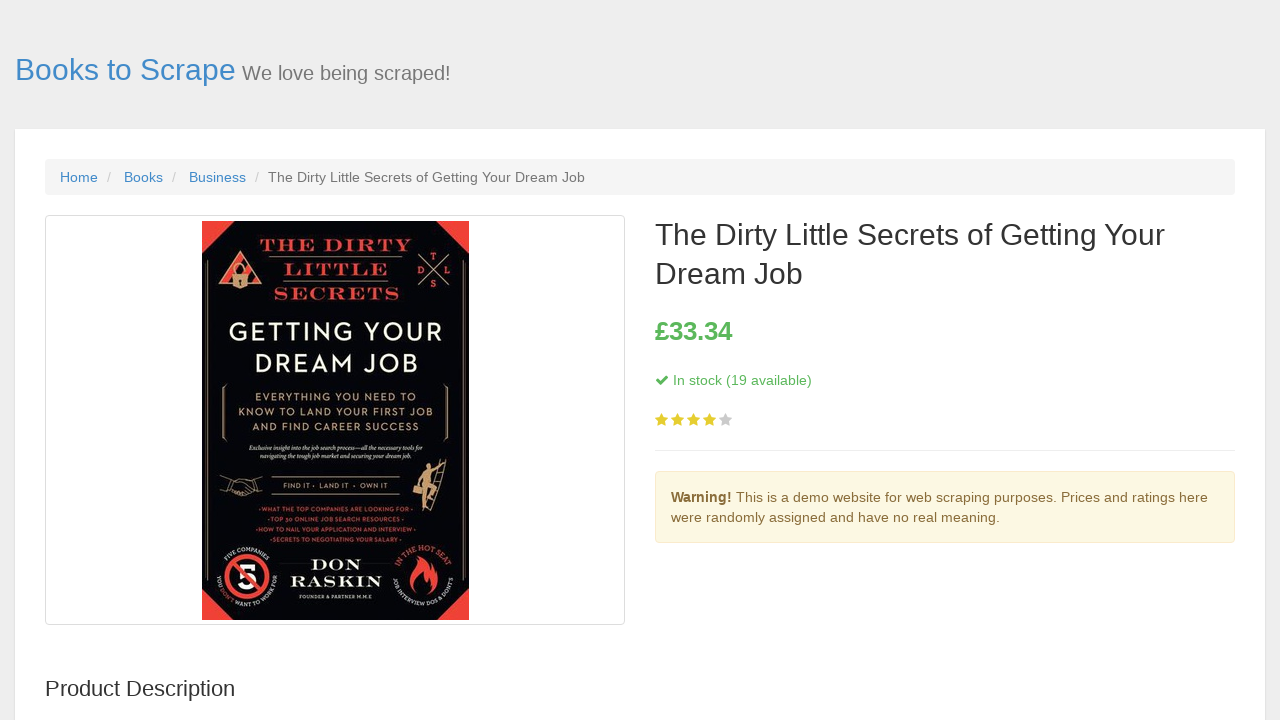

Waited for stock information to load on book details page
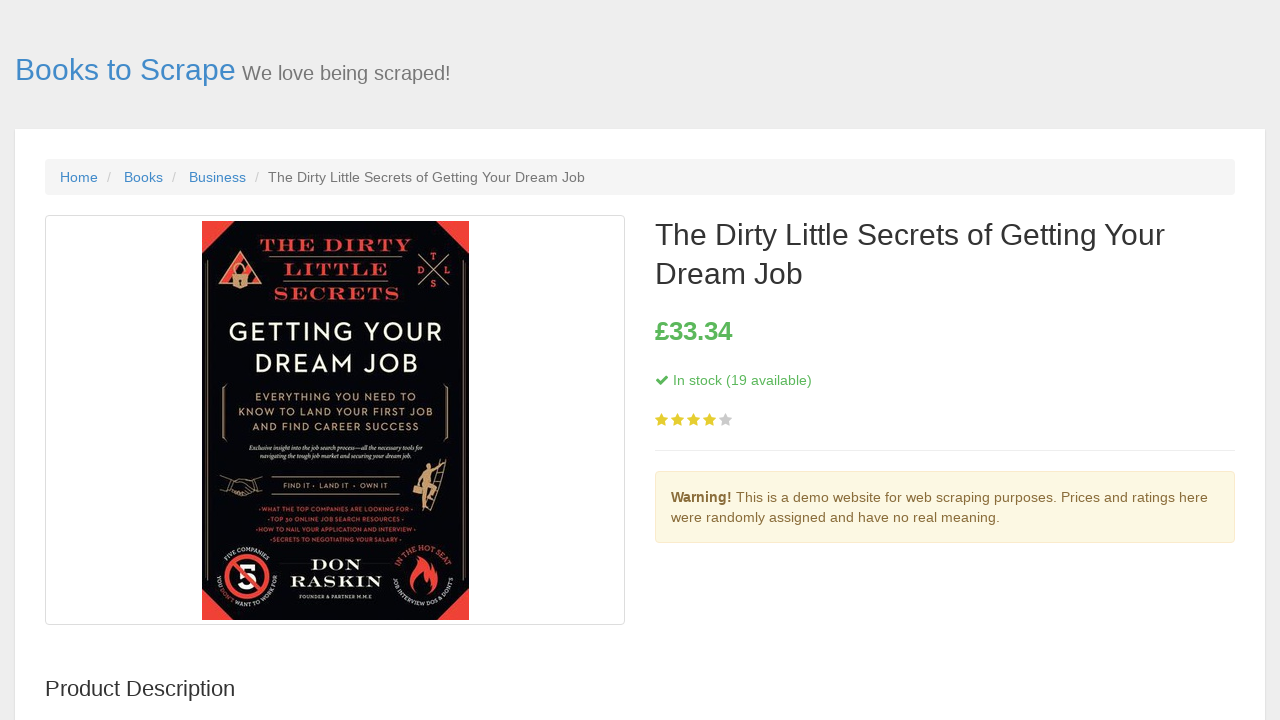

Waited for price information to load on book details page
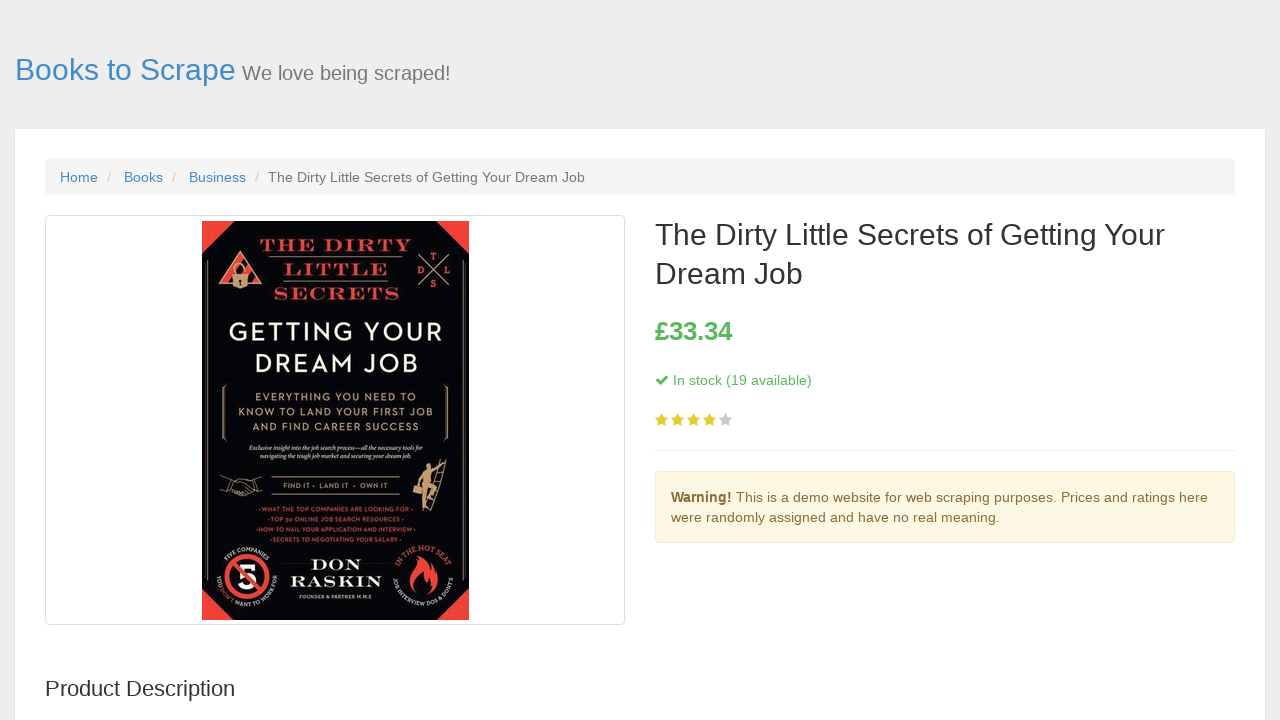

Navigated back to main page after viewing book 7
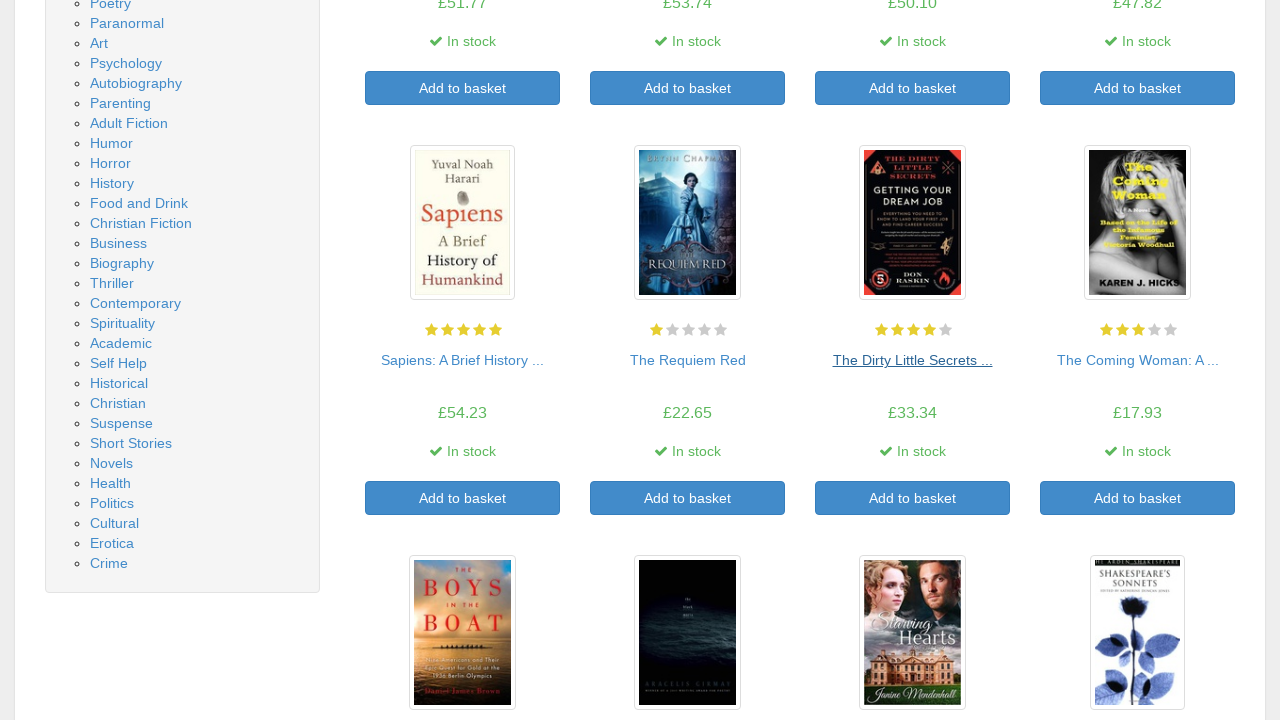

Waited for main page book listings to load
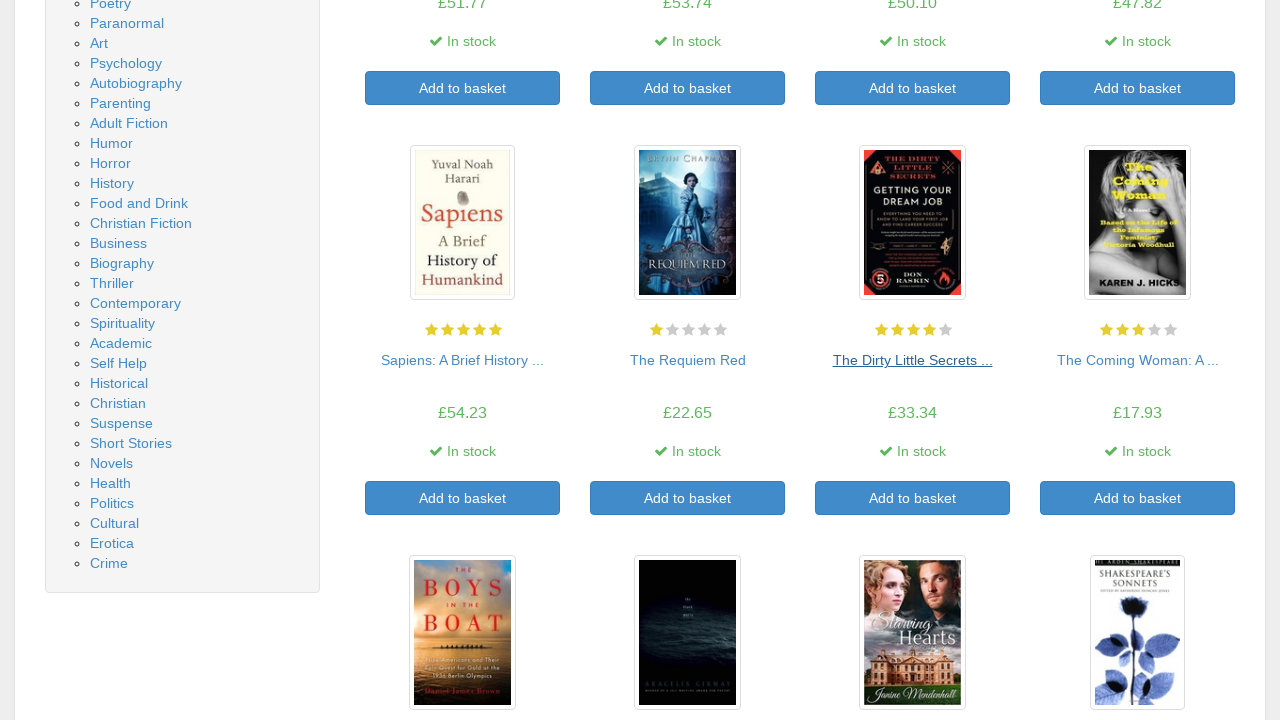

Re-fetched book links for iteration 8
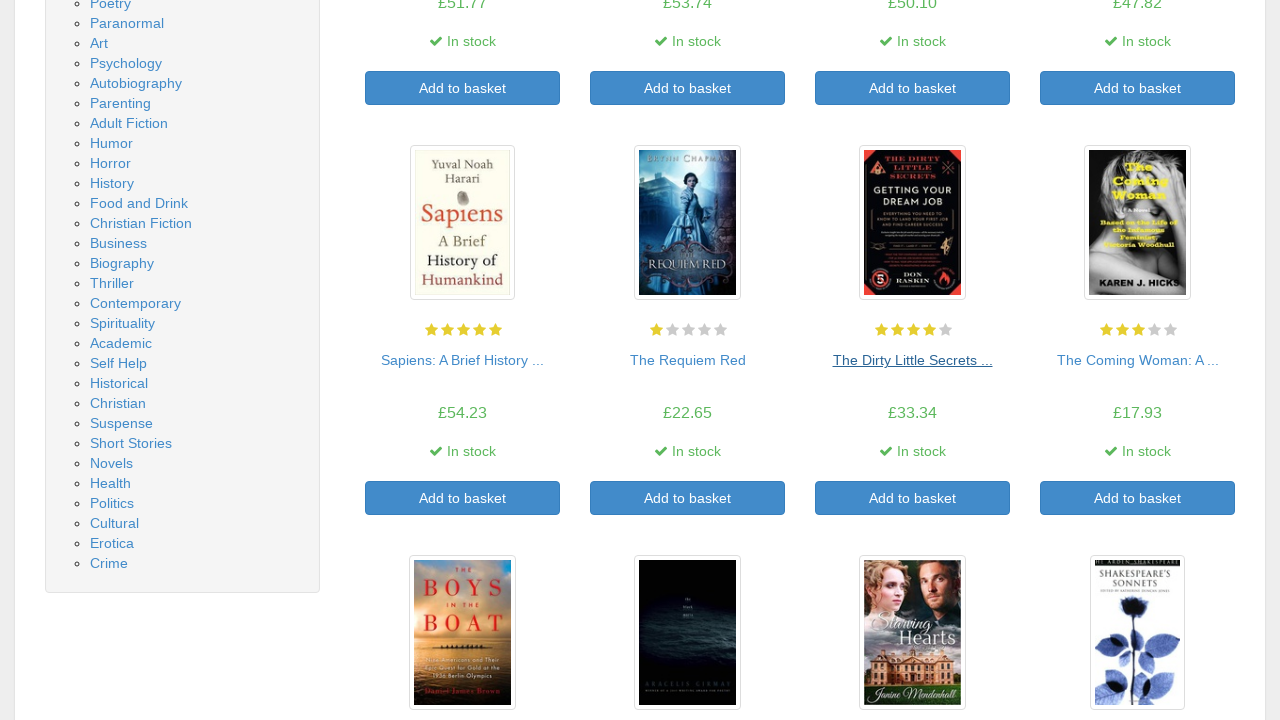

Clicked on book 8 to view details at (1138, 360) on a >> nth=68
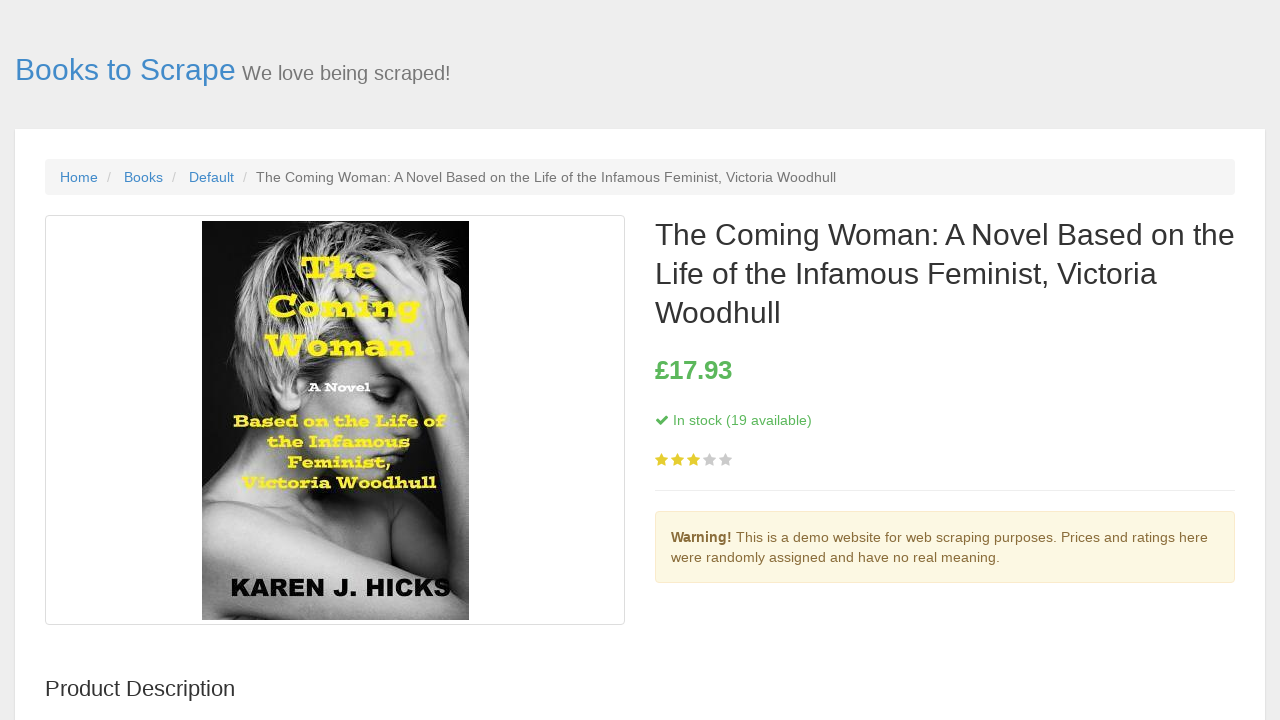

Waited for stock information to load on book details page
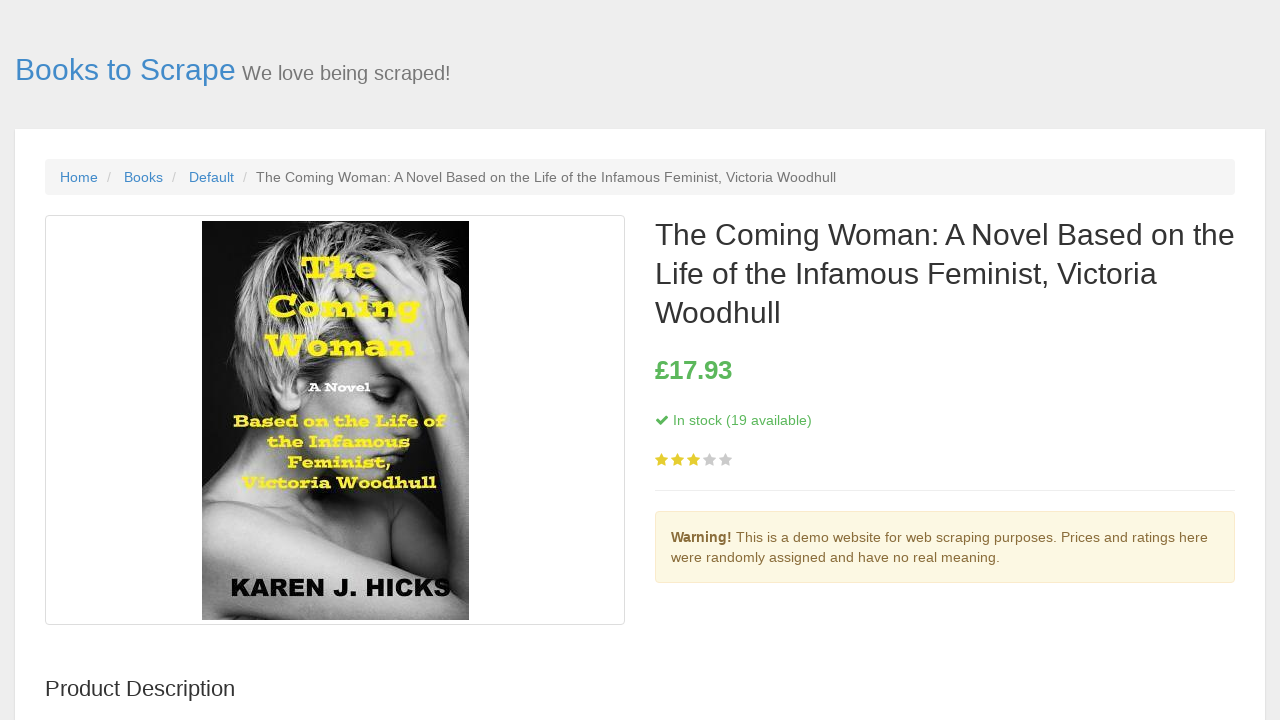

Waited for price information to load on book details page
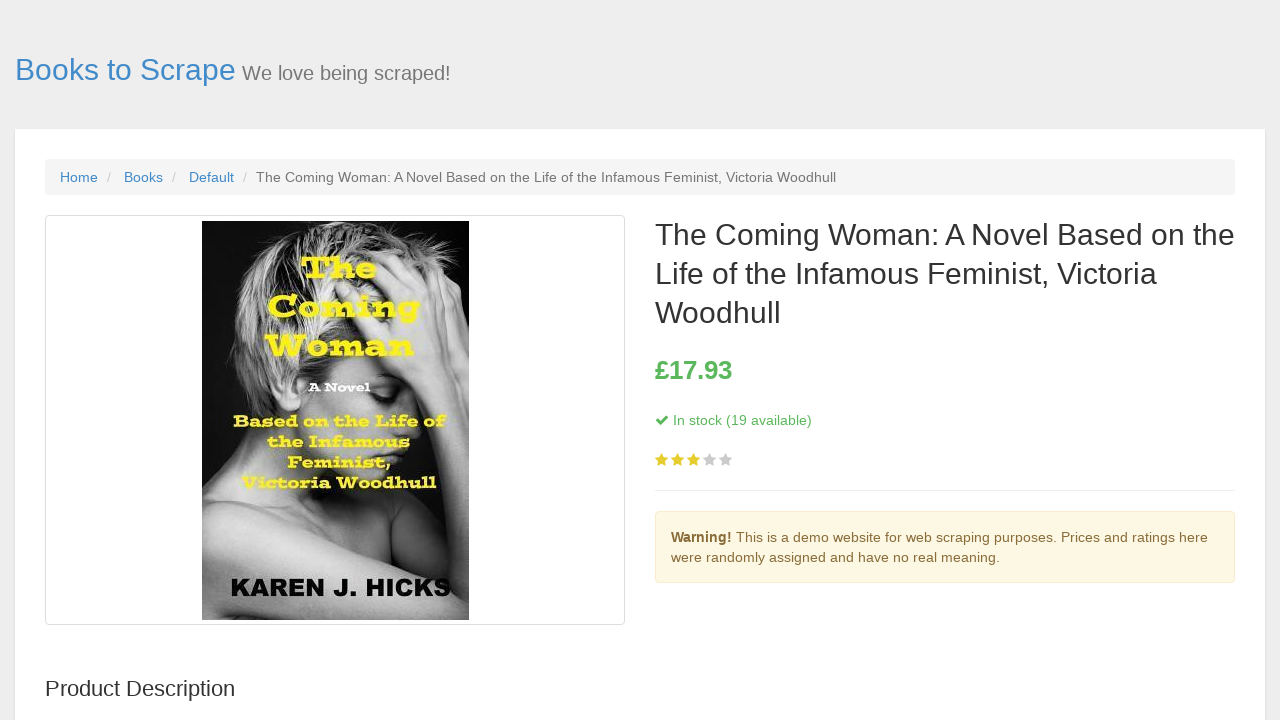

Navigated back to main page after viewing book 8
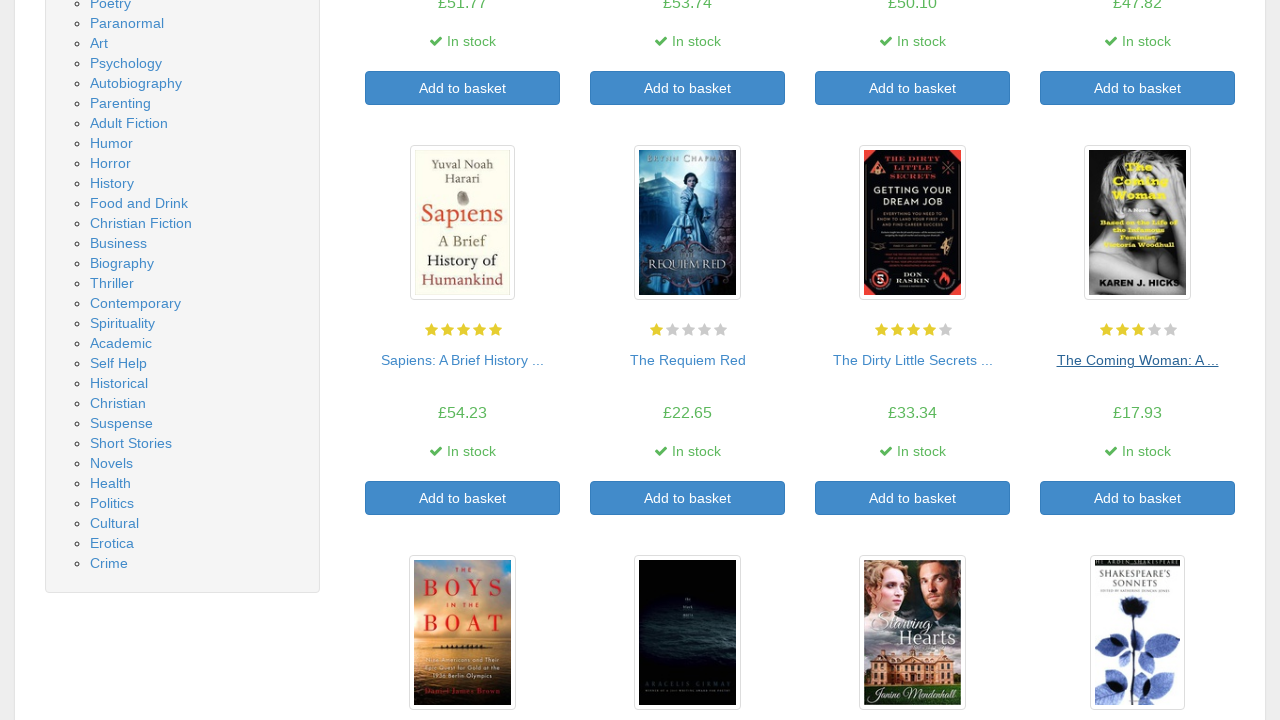

Waited for main page book listings to load
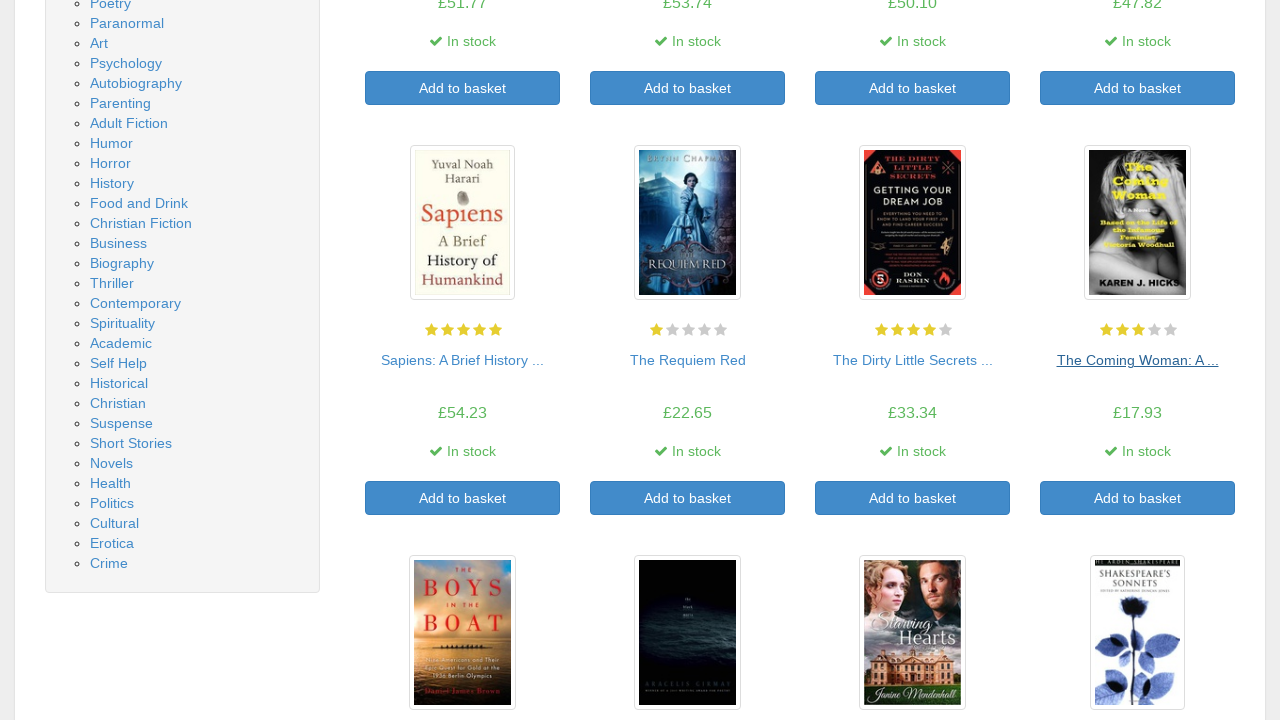

Re-fetched book links for iteration 9
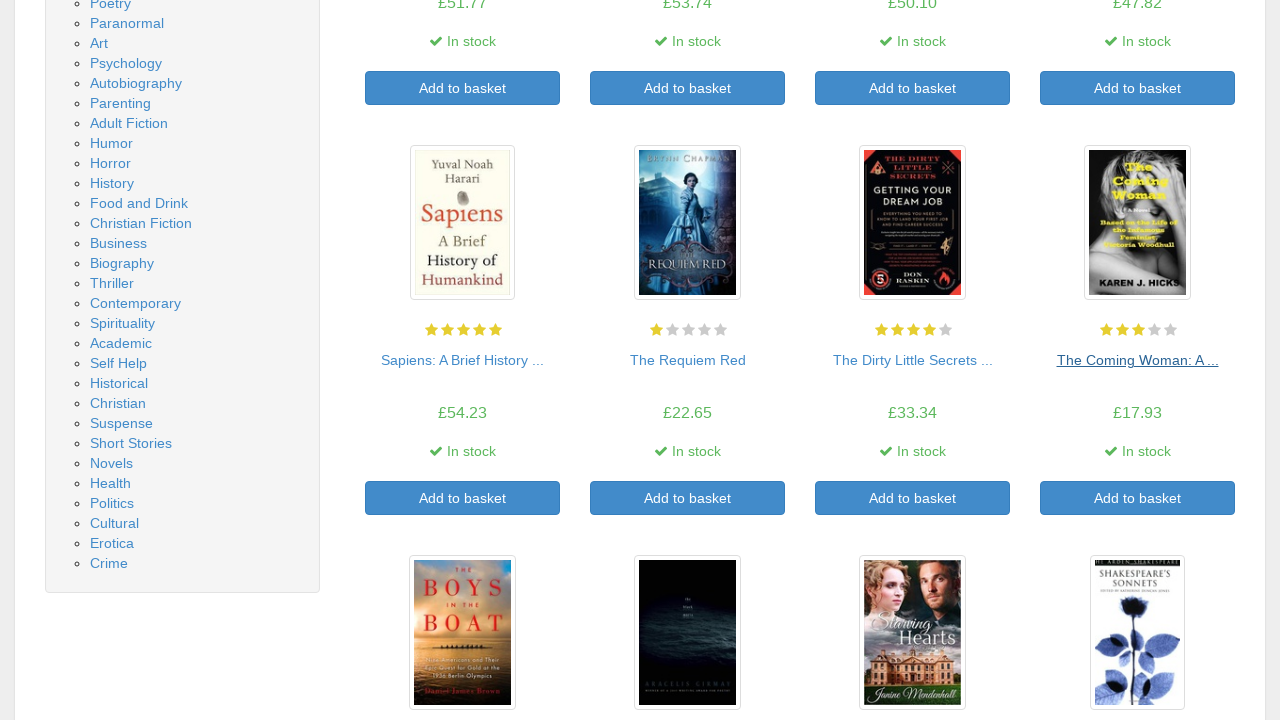

Clicked on book 9 to view details at (462, 360) on a >> nth=70
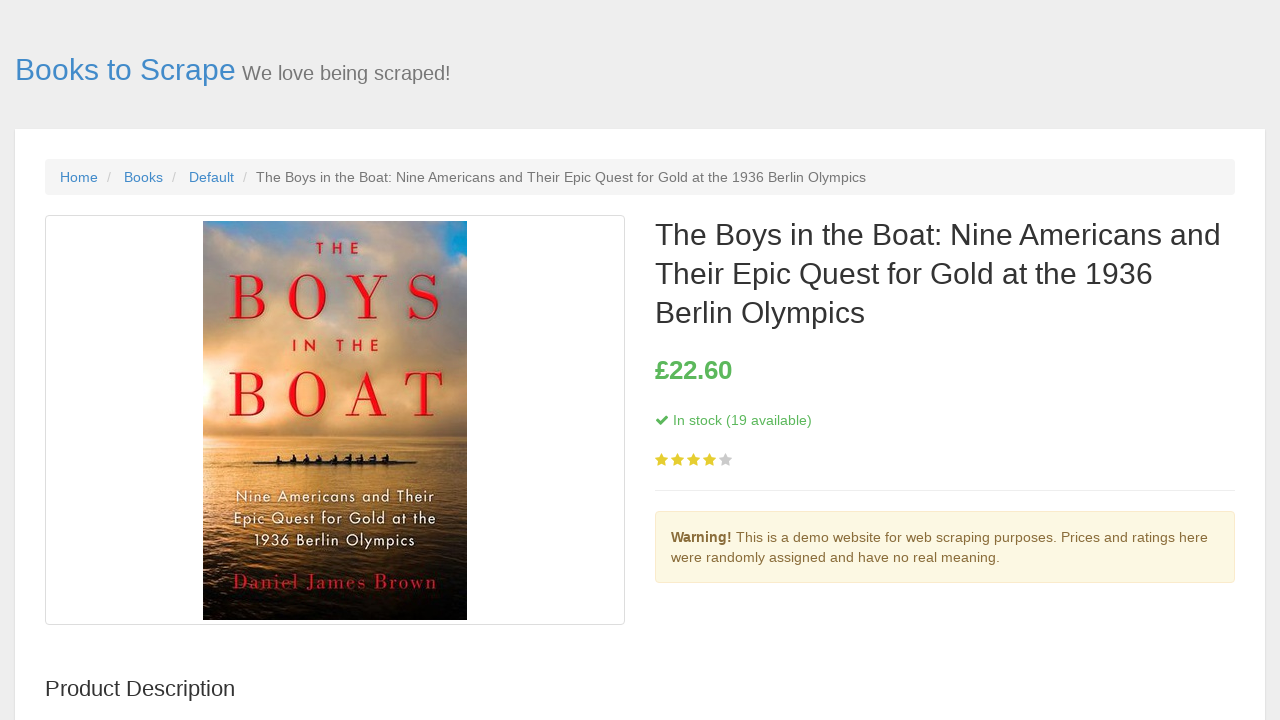

Waited for stock information to load on book details page
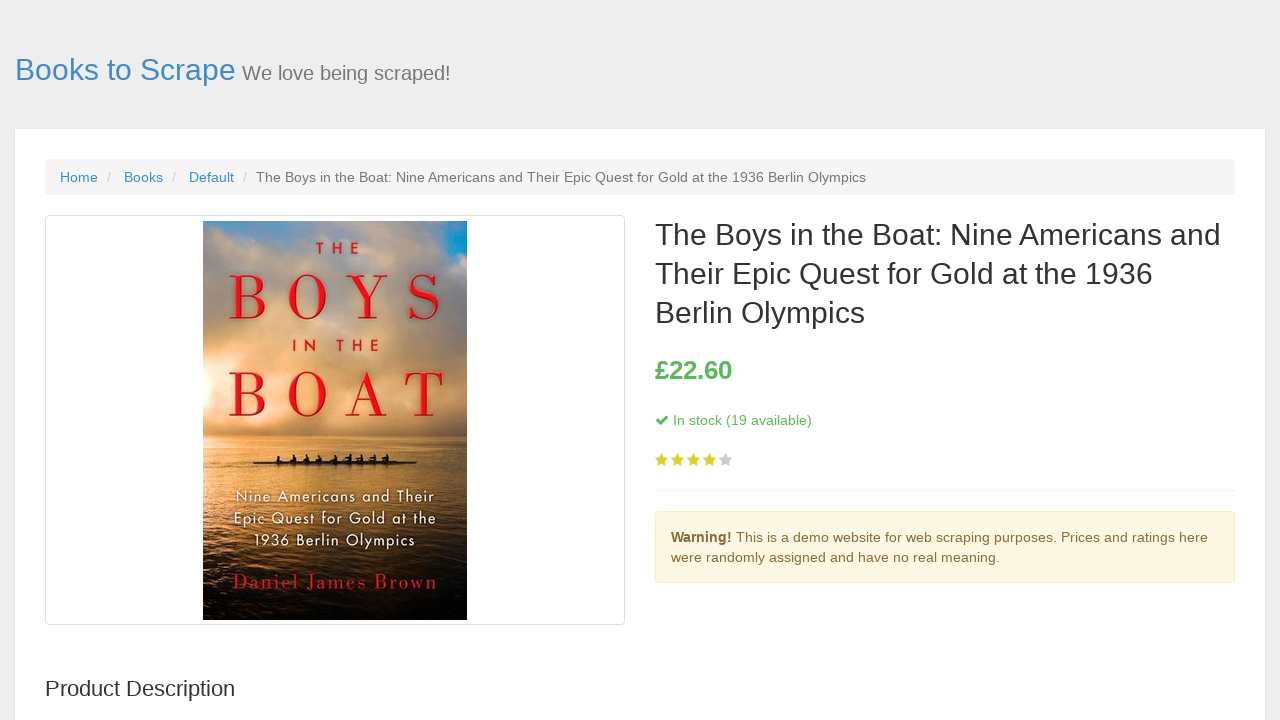

Waited for price information to load on book details page
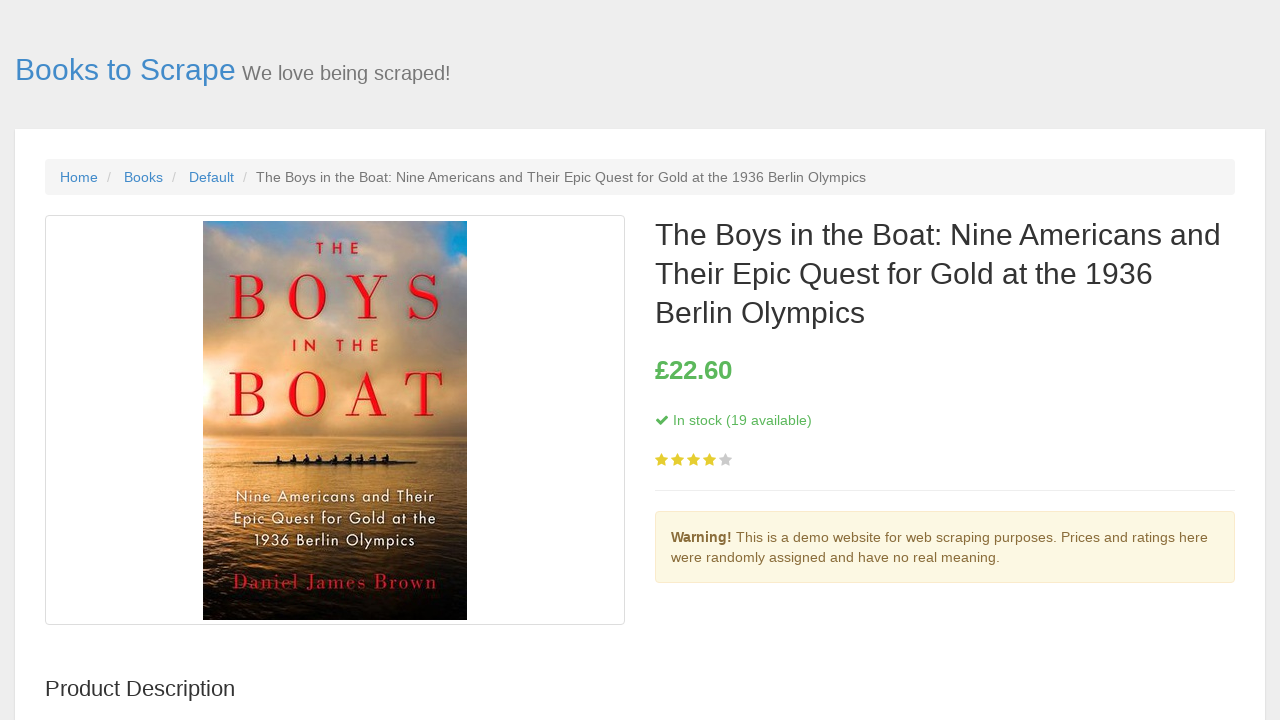

Navigated back to main page after viewing book 9
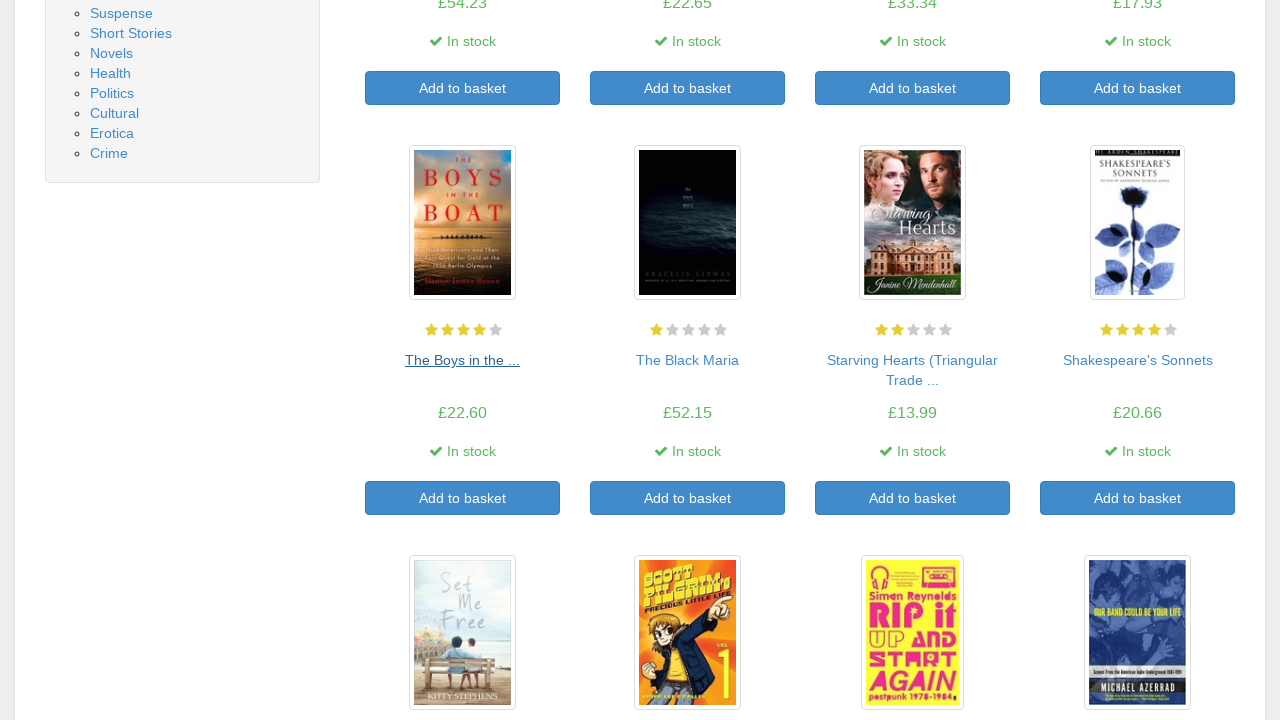

Waited for main page book listings to load
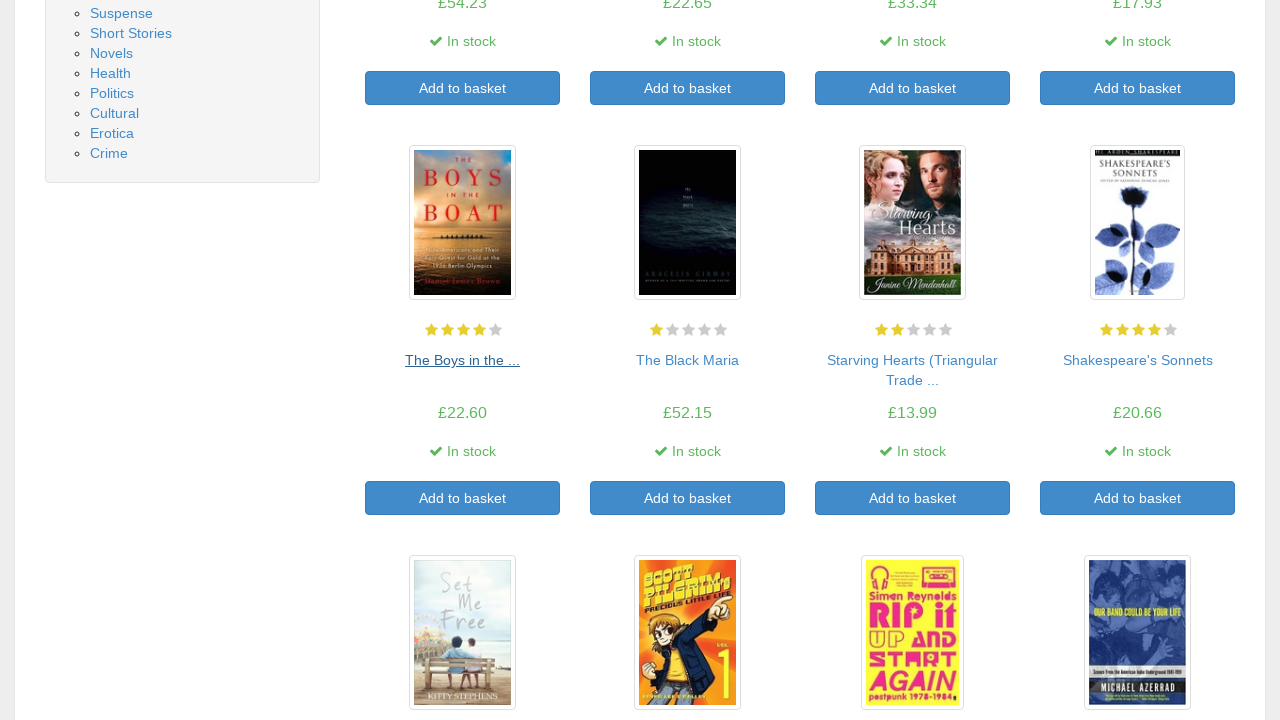

Re-fetched book links for iteration 10
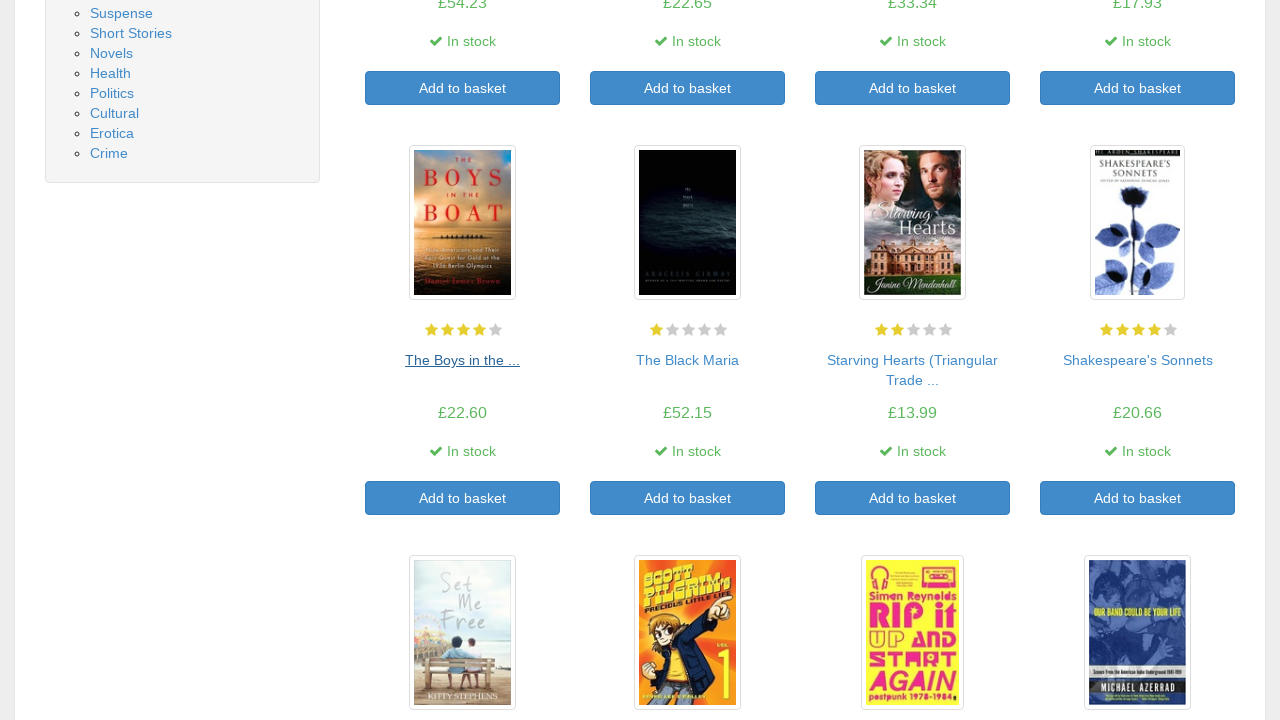

Clicked on book 10 to view details at (688, 360) on a >> nth=72
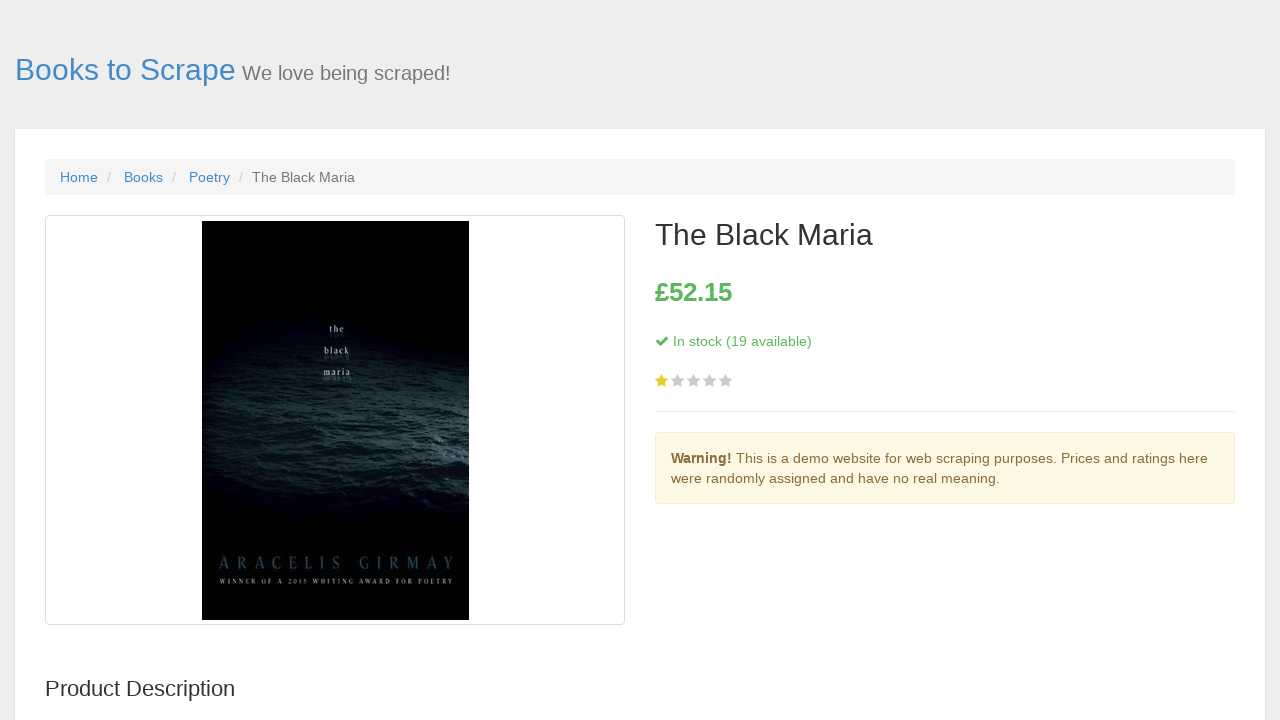

Waited for stock information to load on book details page
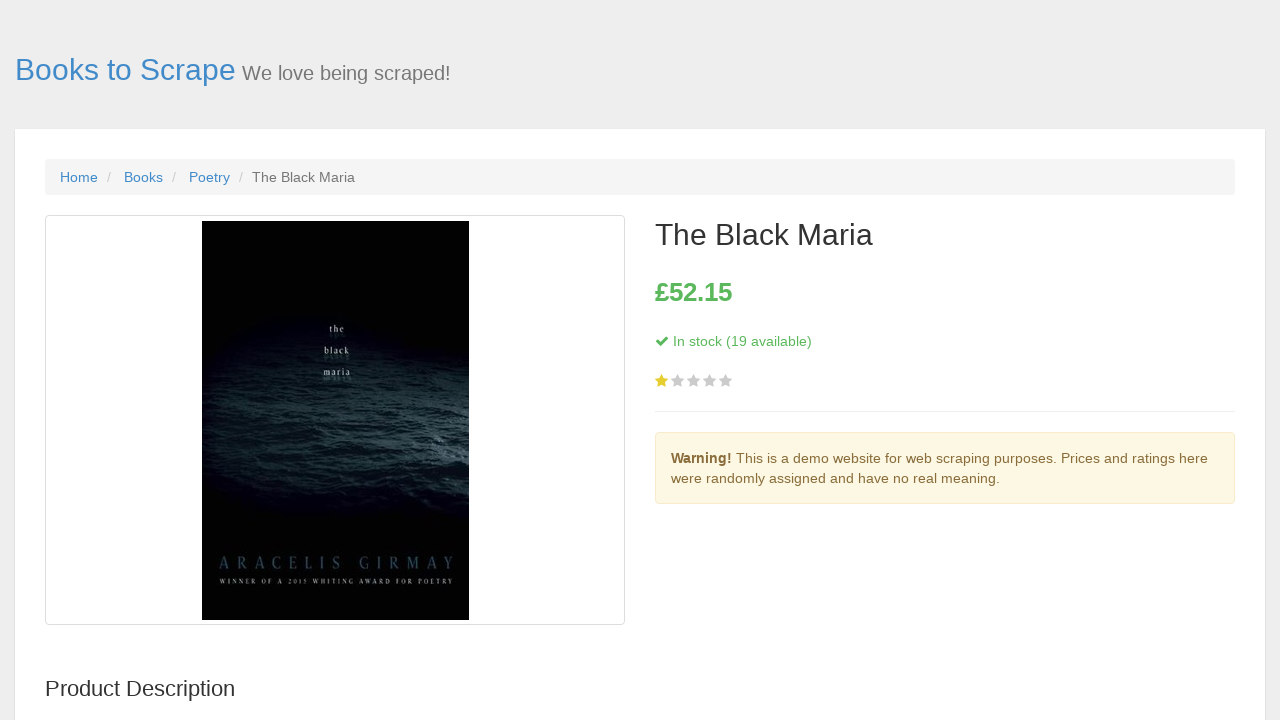

Waited for price information to load on book details page
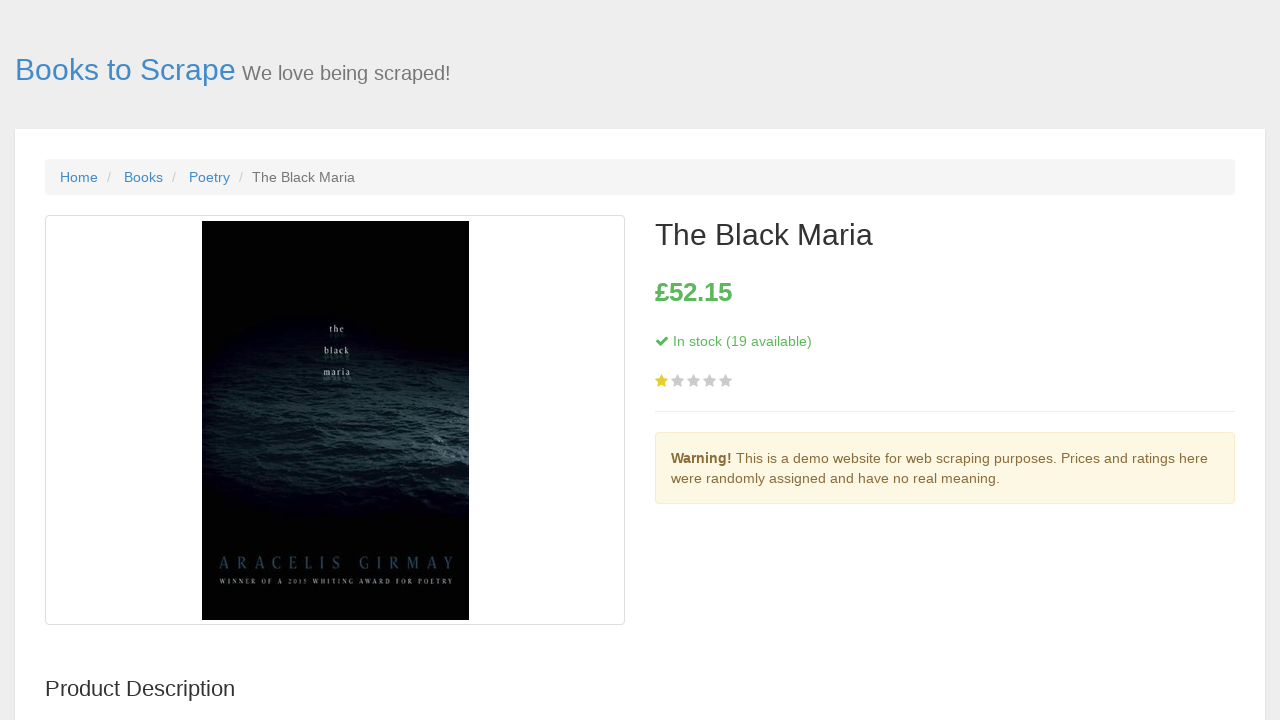

Navigated back to main page after viewing book 10
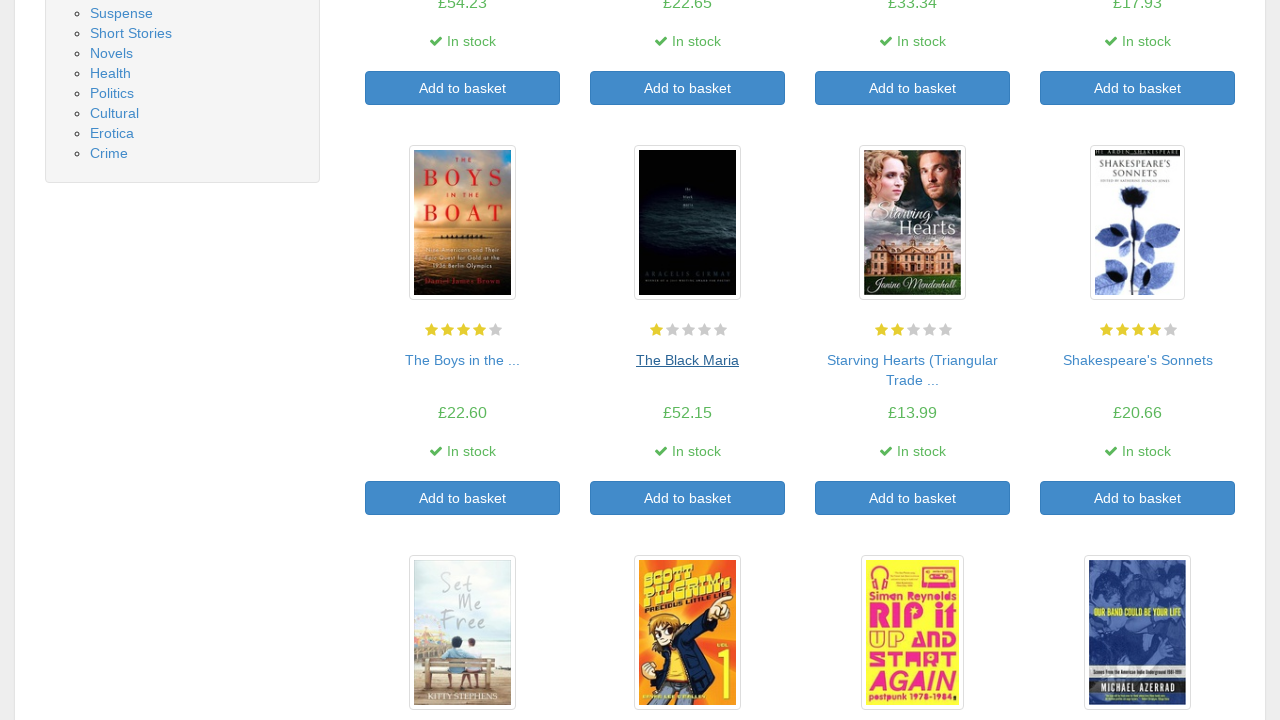

Waited for main page book listings to load
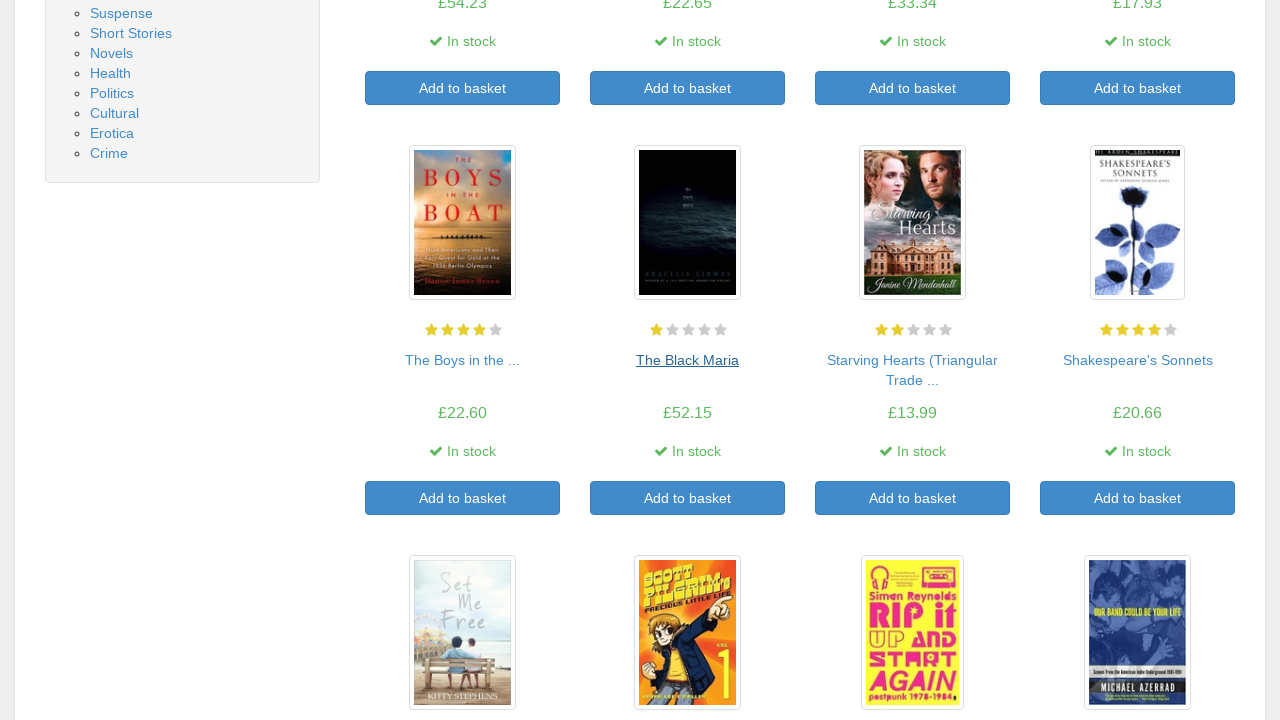

Re-fetched book links for iteration 11
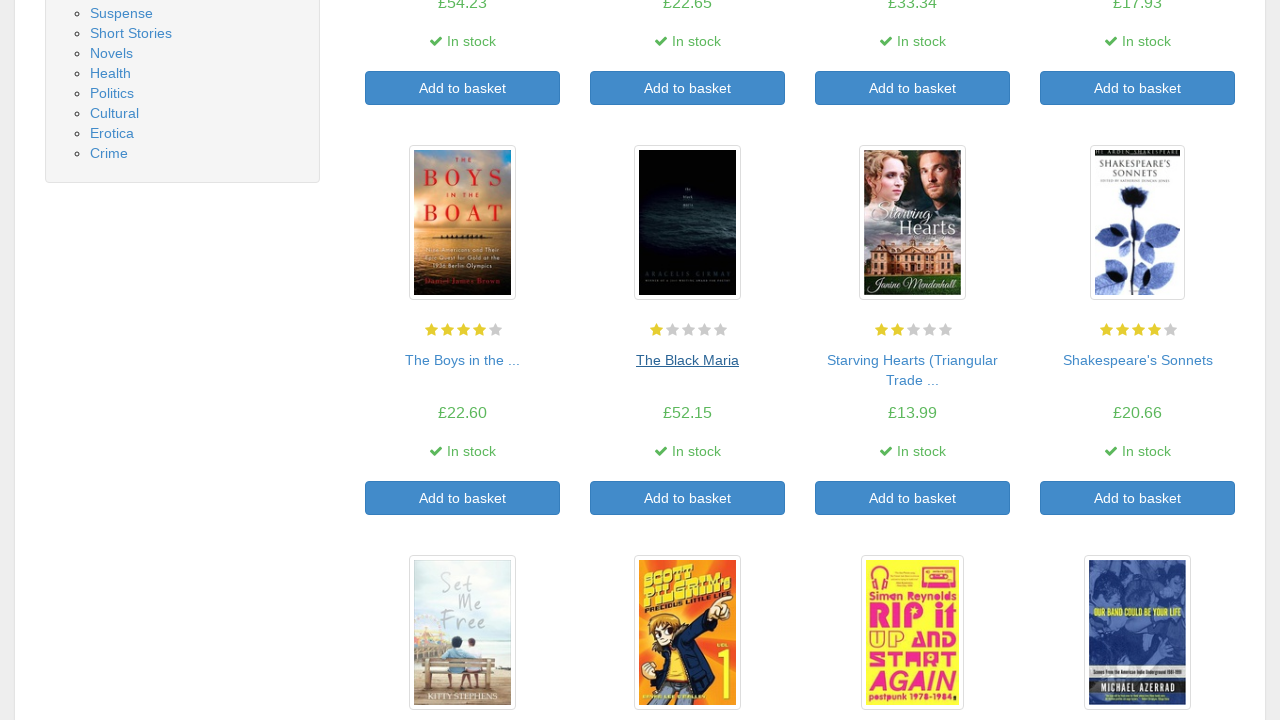

Clicked on book 11 to view details at (912, 360) on a >> nth=74
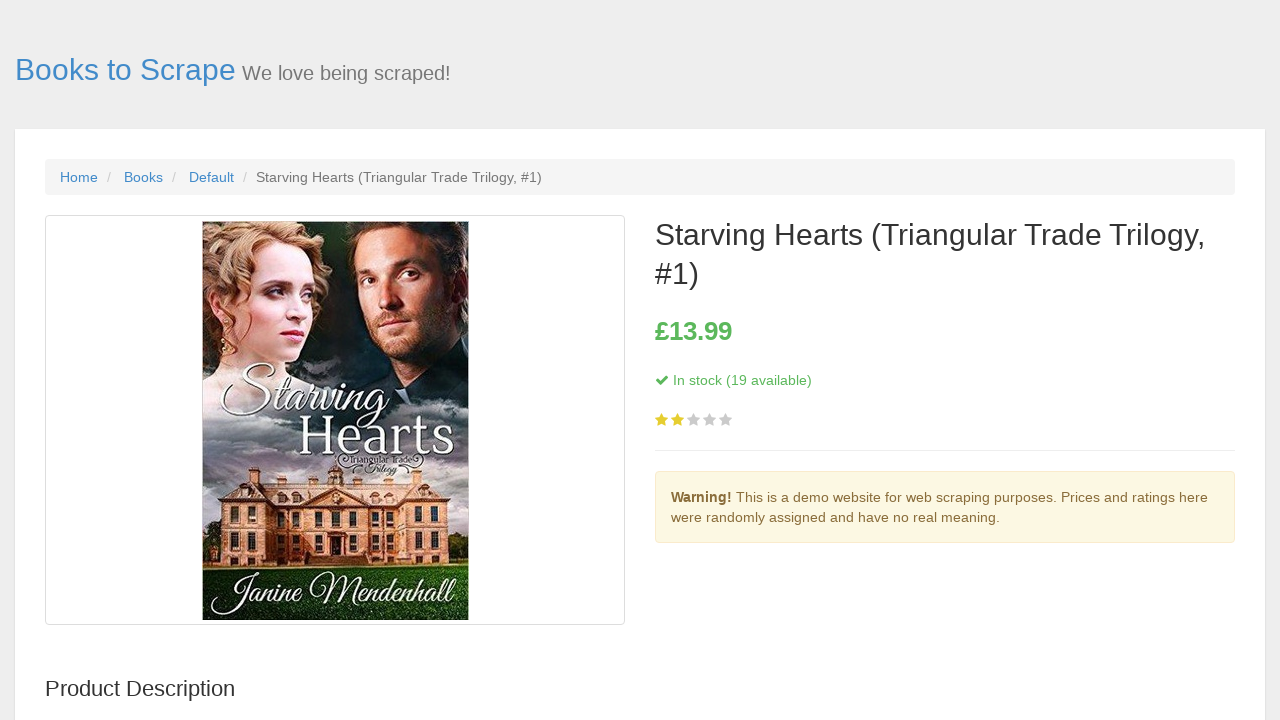

Waited for stock information to load on book details page
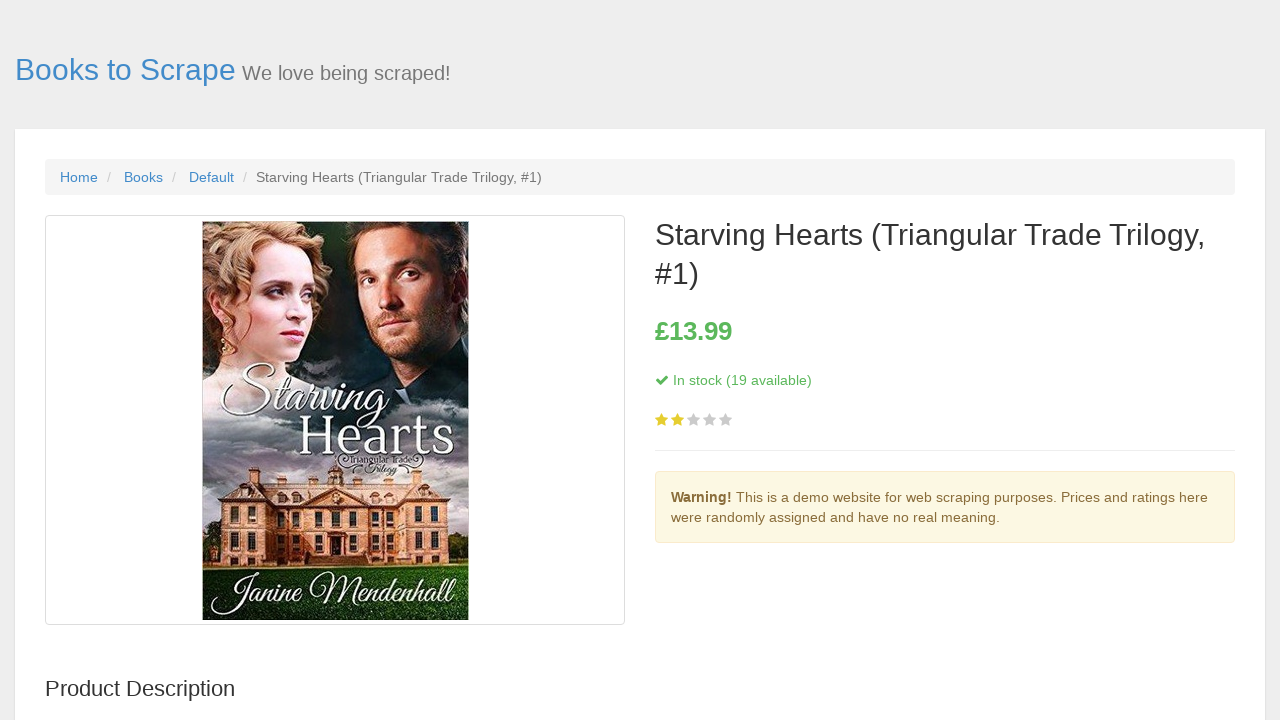

Waited for price information to load on book details page
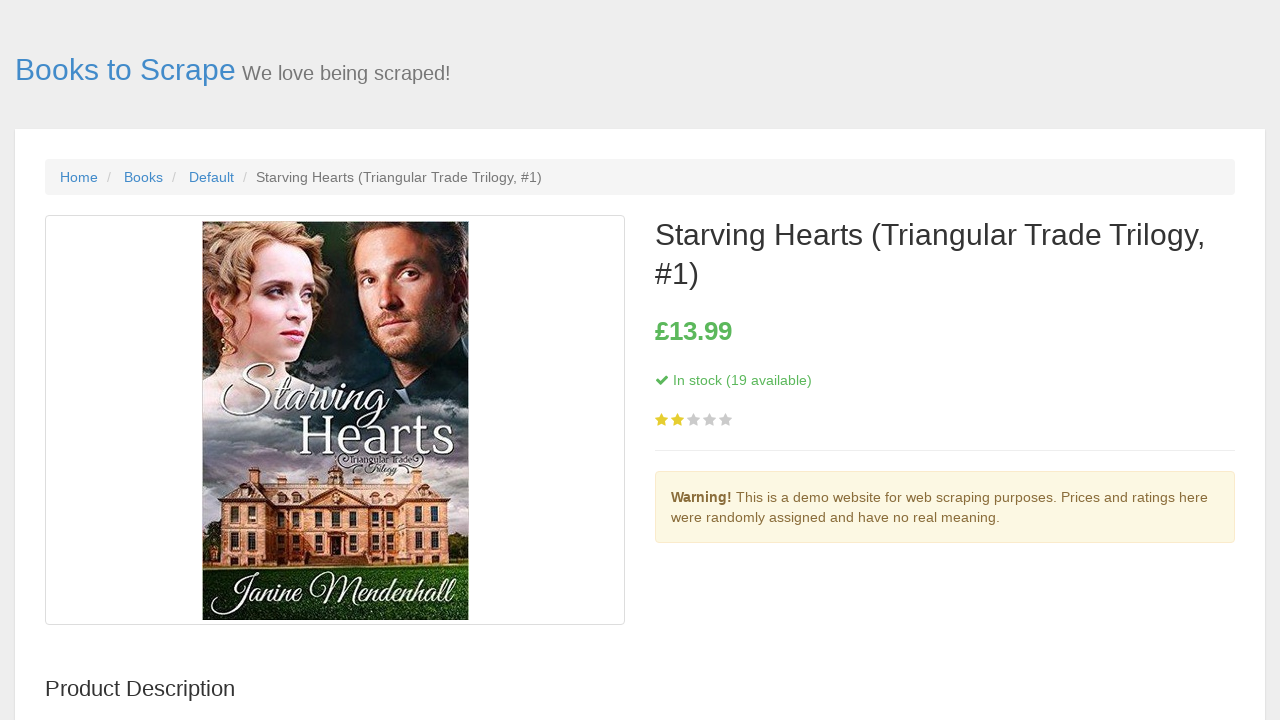

Navigated back to main page after viewing book 11
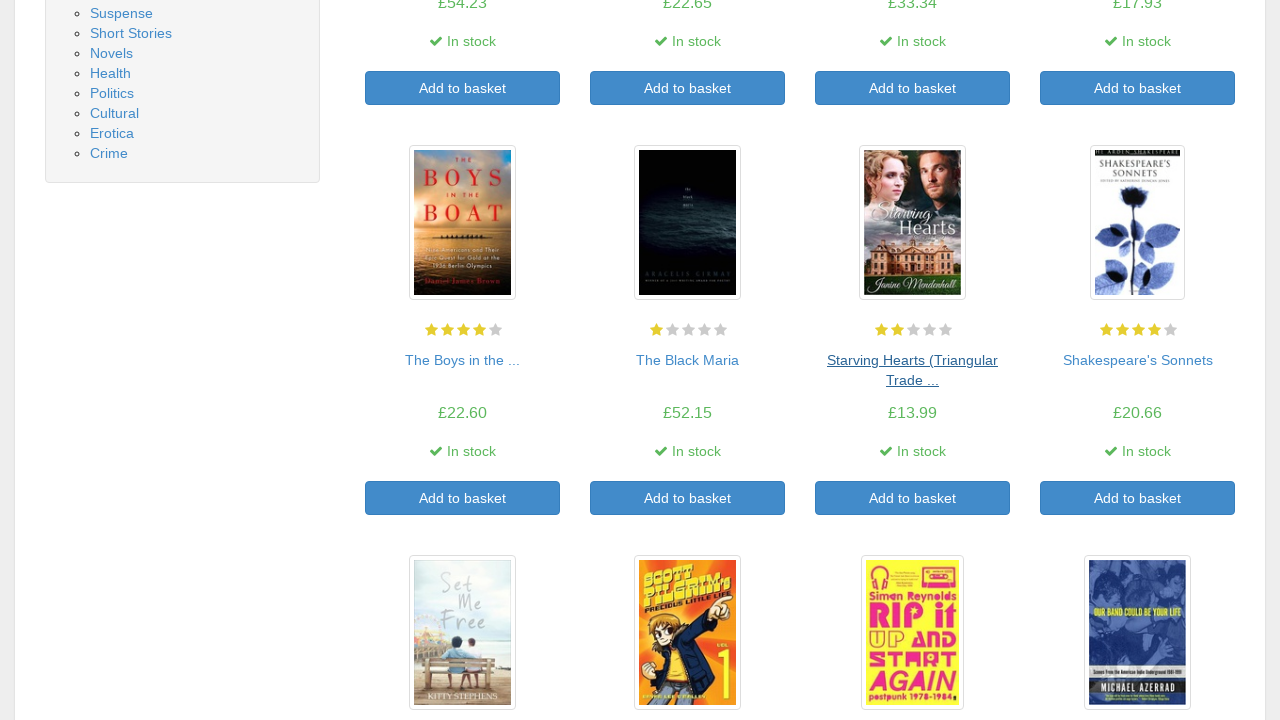

Waited for main page book listings to load
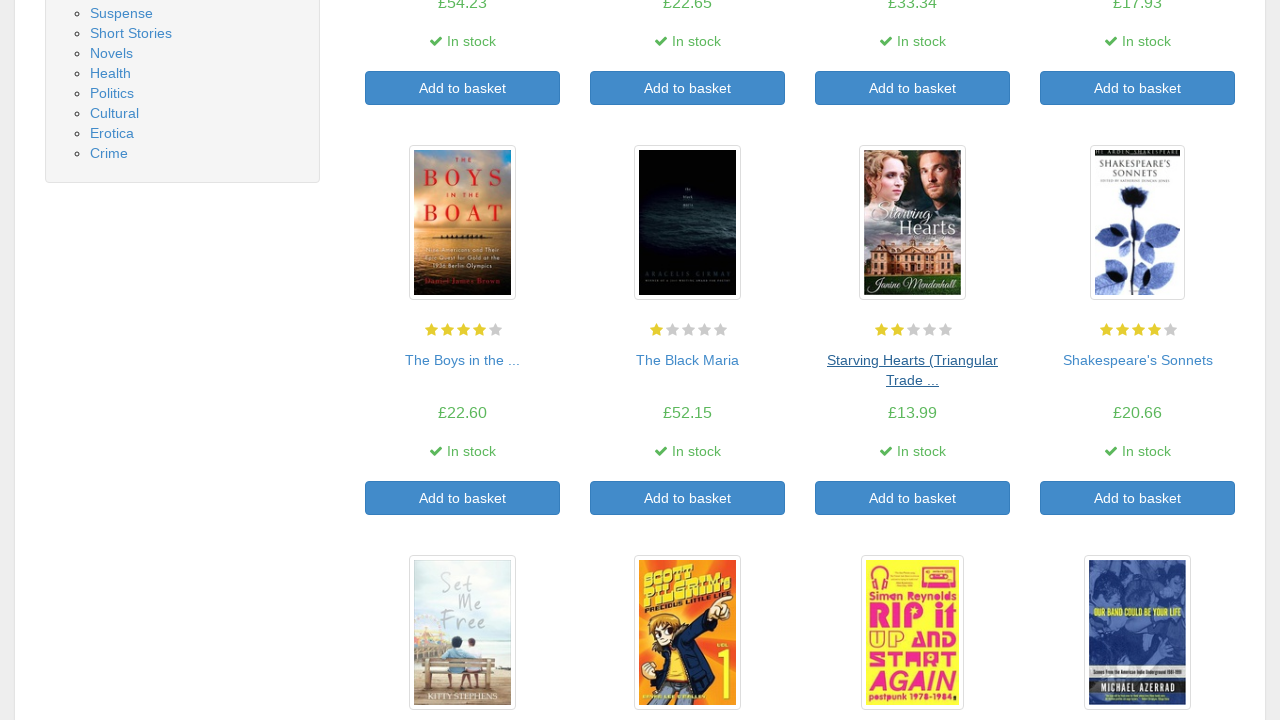

Re-fetched book links for iteration 12
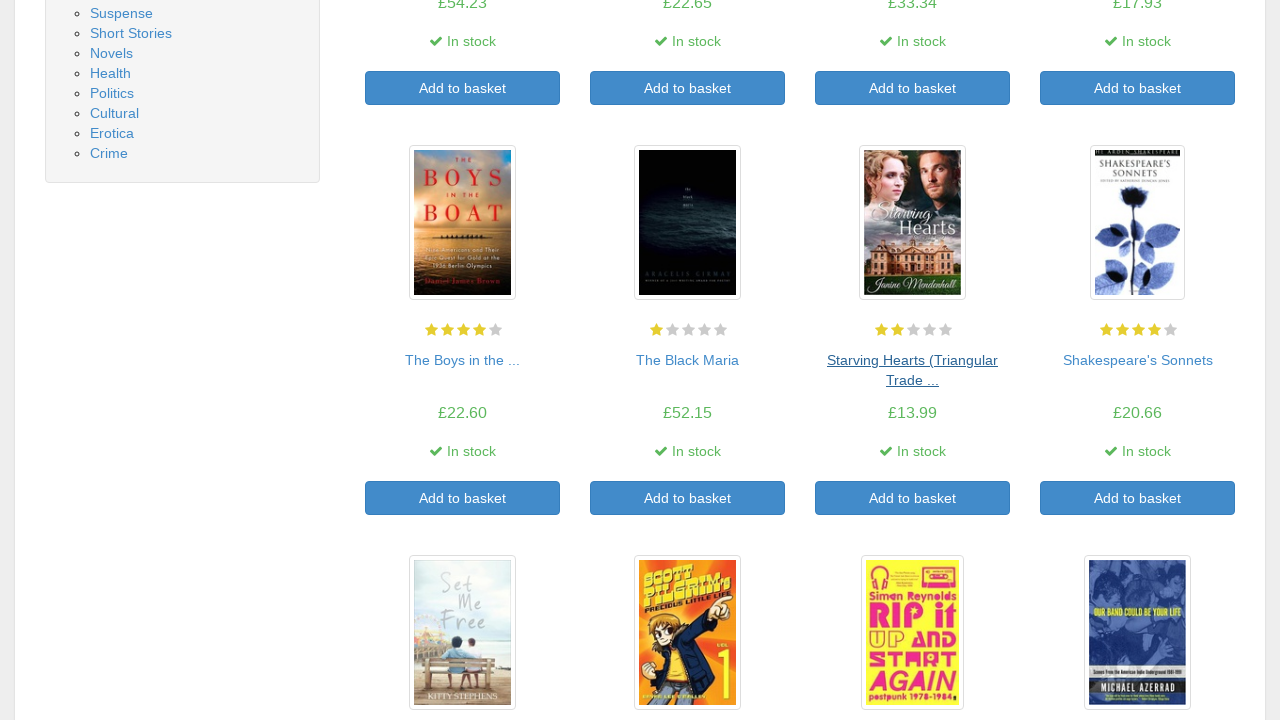

Clicked on book 12 to view details at (1138, 360) on a >> nth=76
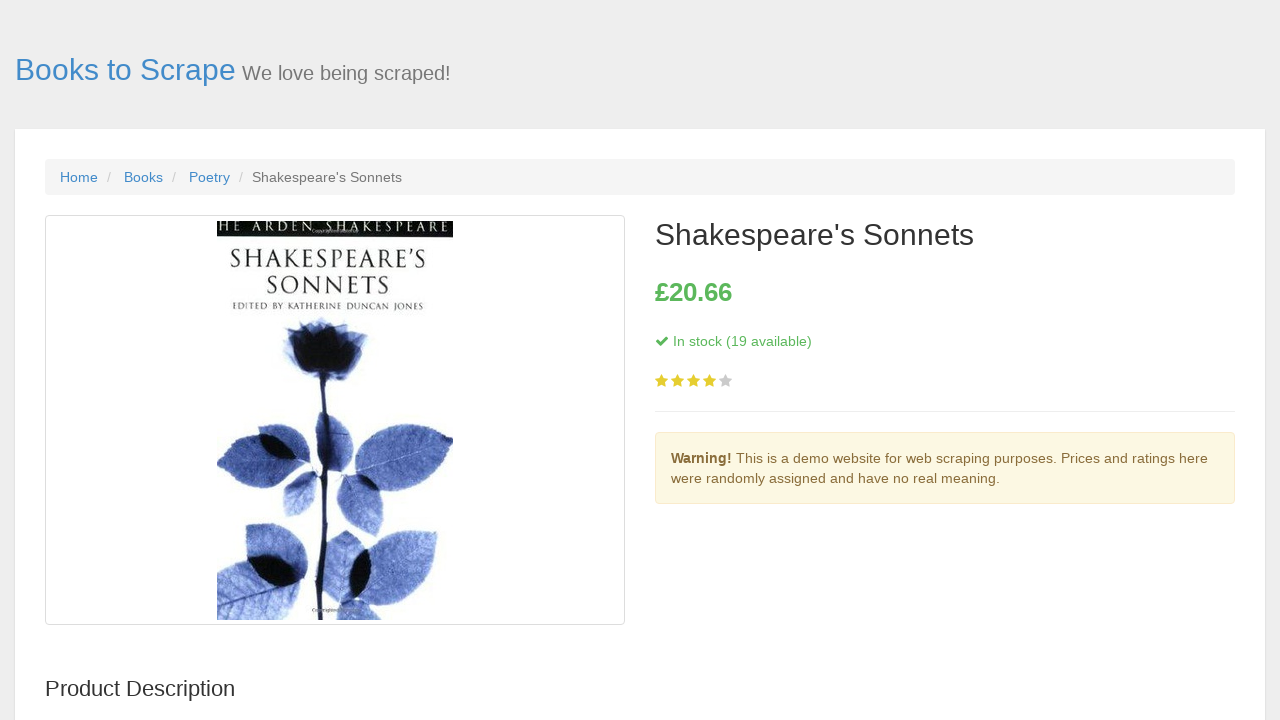

Waited for stock information to load on book details page
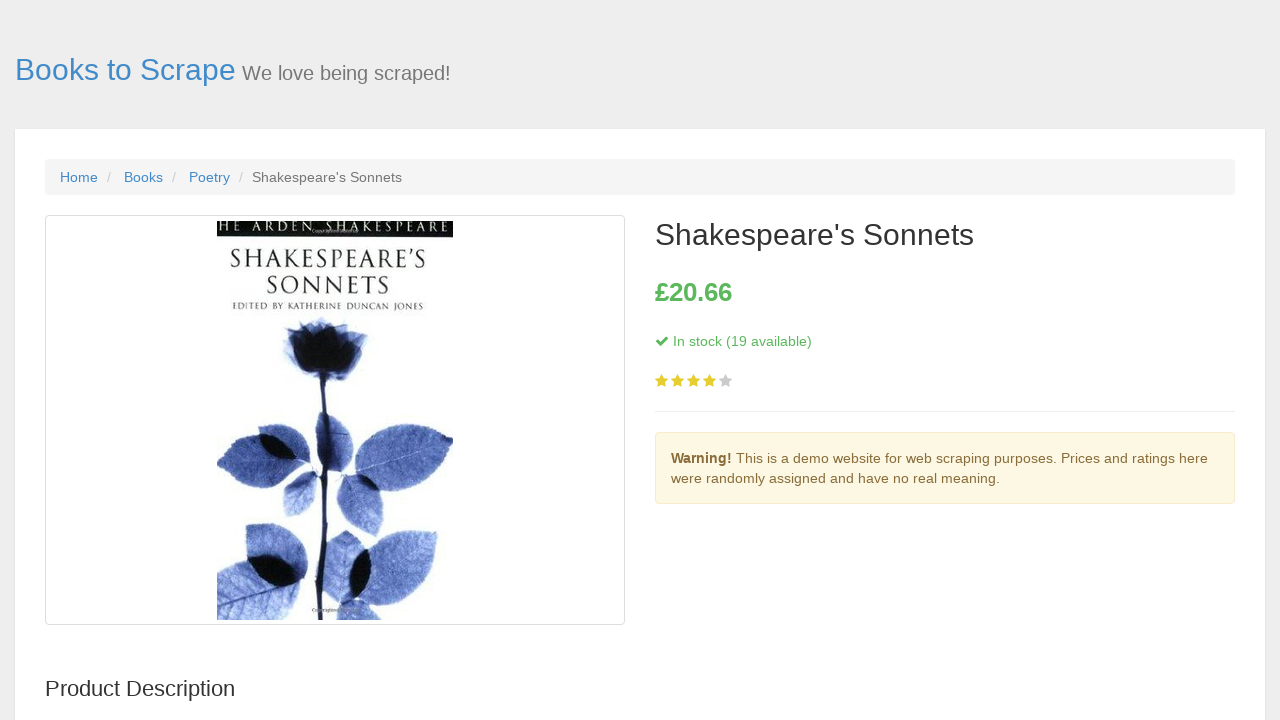

Waited for price information to load on book details page
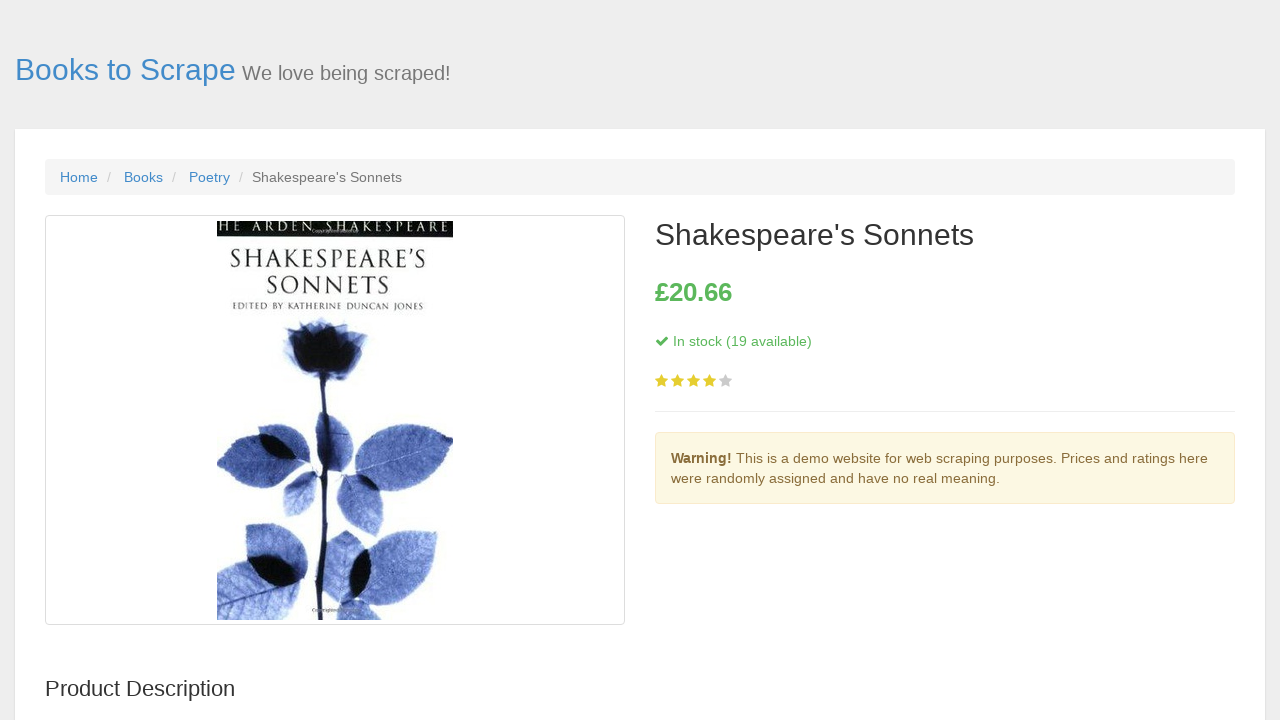

Navigated back to main page after viewing book 12
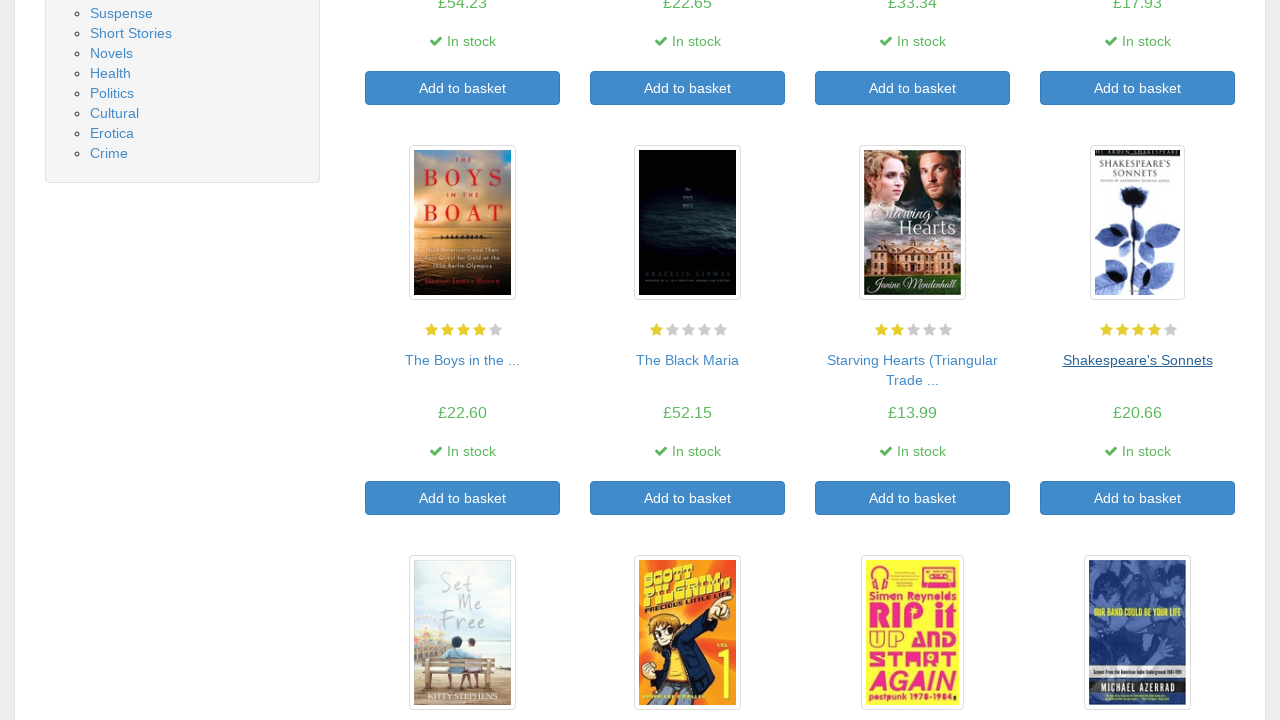

Waited for main page book listings to load
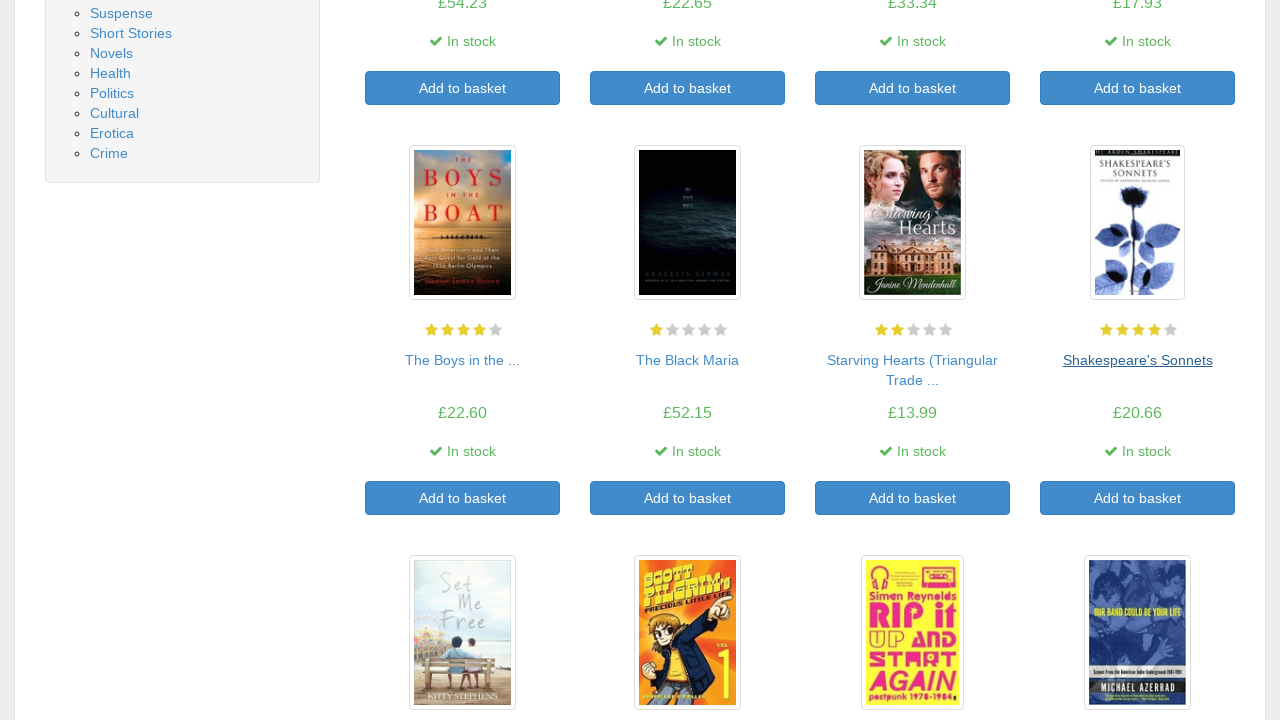

Re-fetched book links for iteration 13
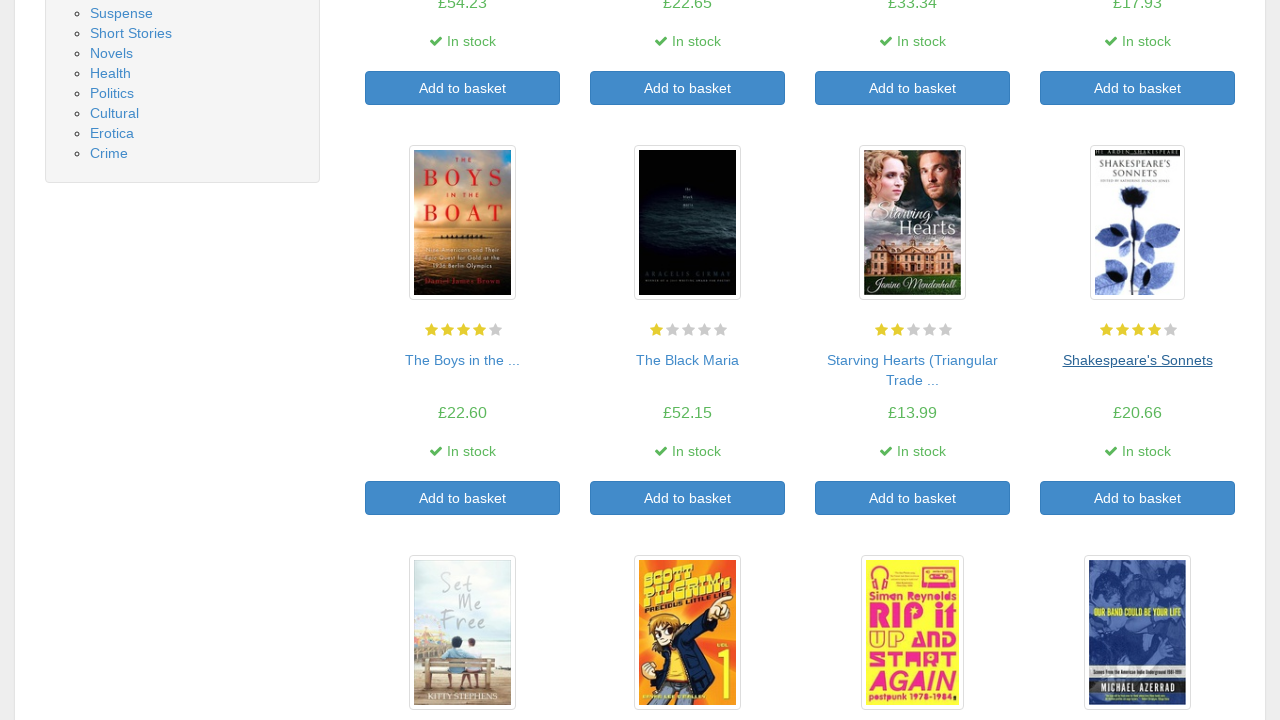

Clicked on book 13 to view details at (462, 360) on a >> nth=78
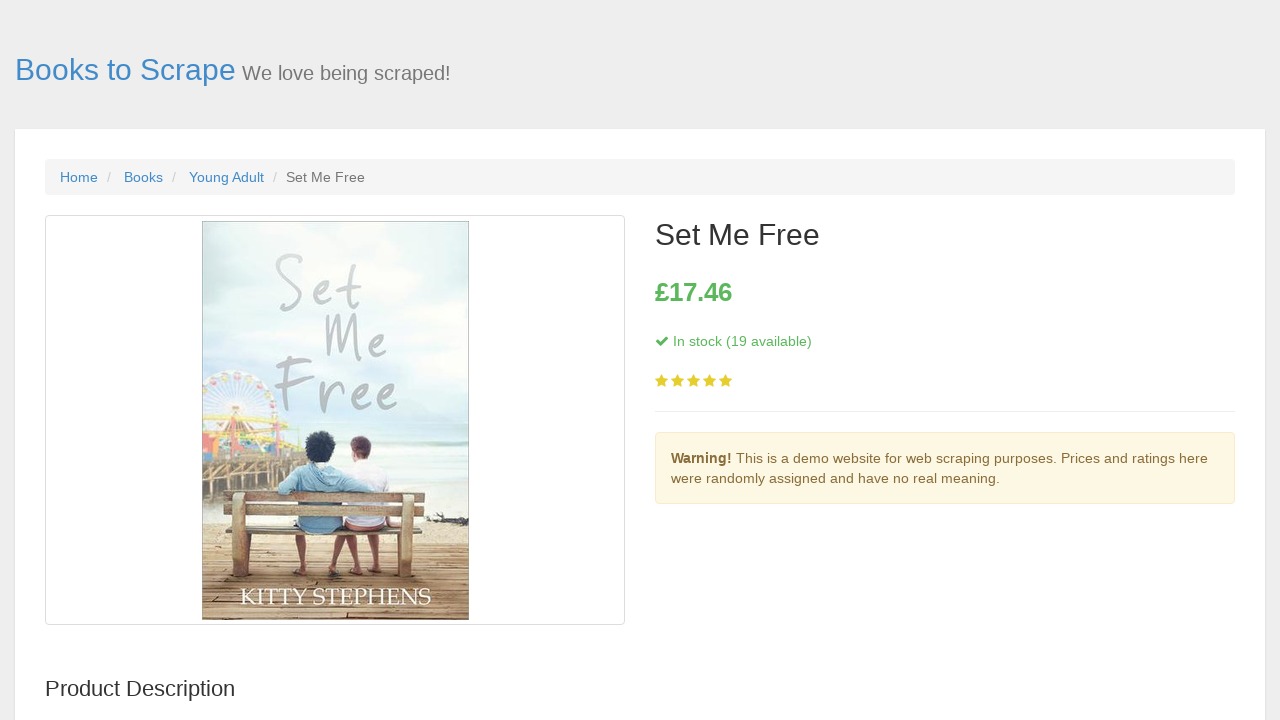

Waited for stock information to load on book details page
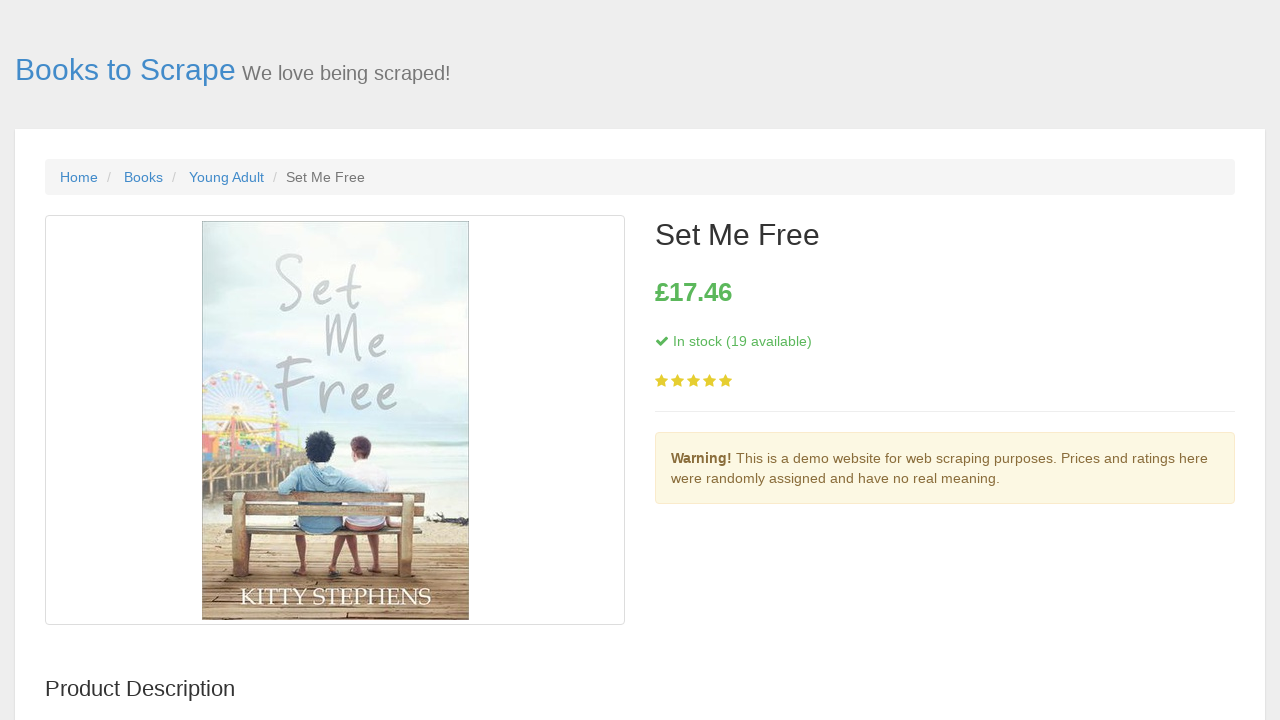

Waited for price information to load on book details page
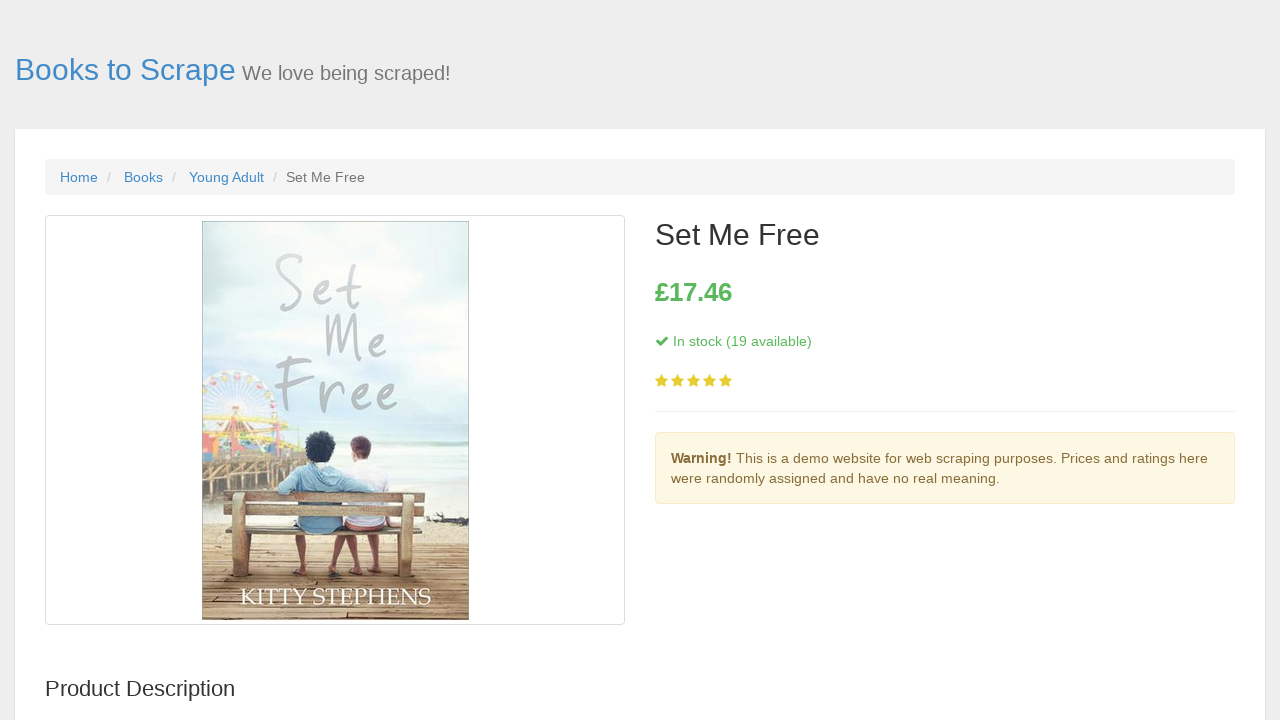

Navigated back to main page after viewing book 13
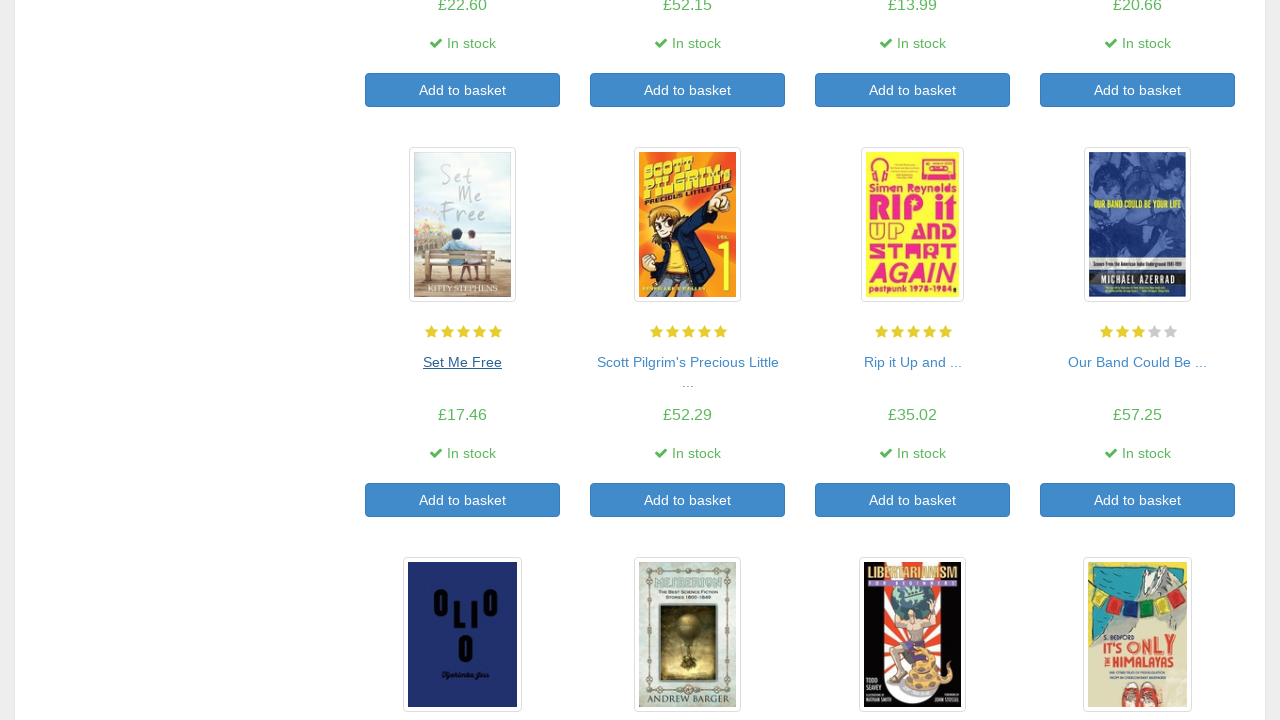

Waited for main page book listings to load
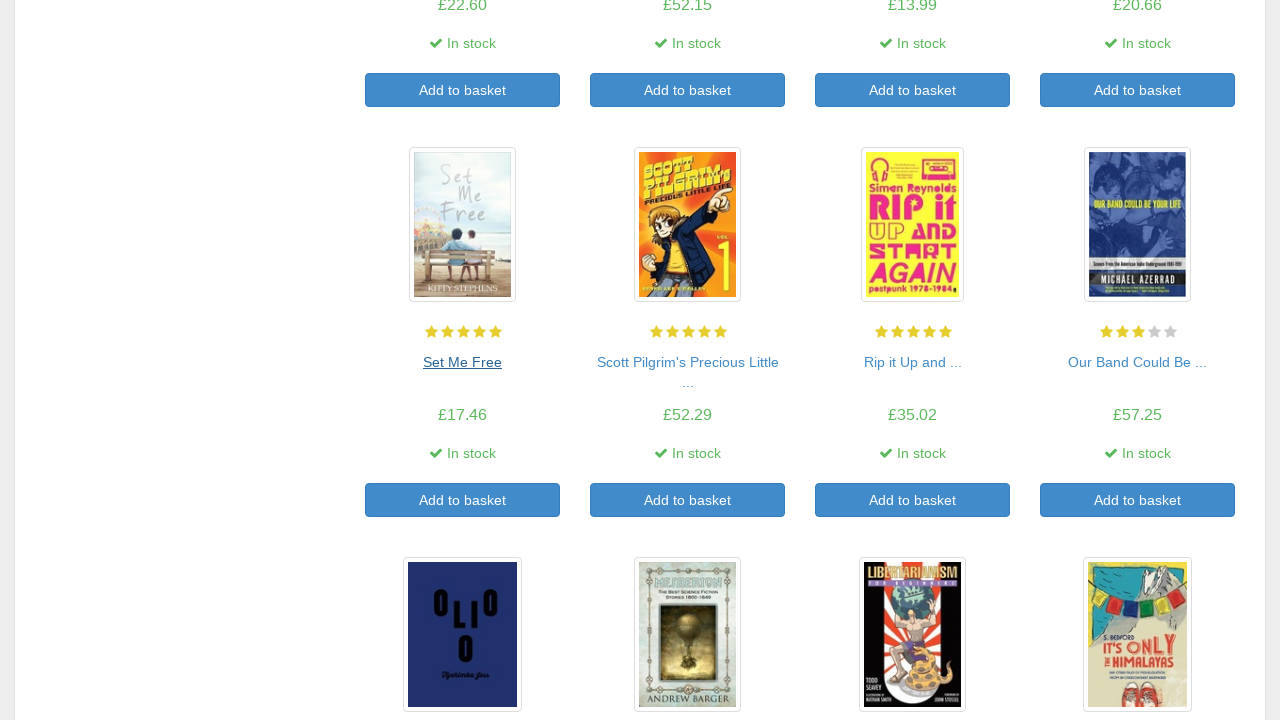

Re-fetched book links for iteration 14
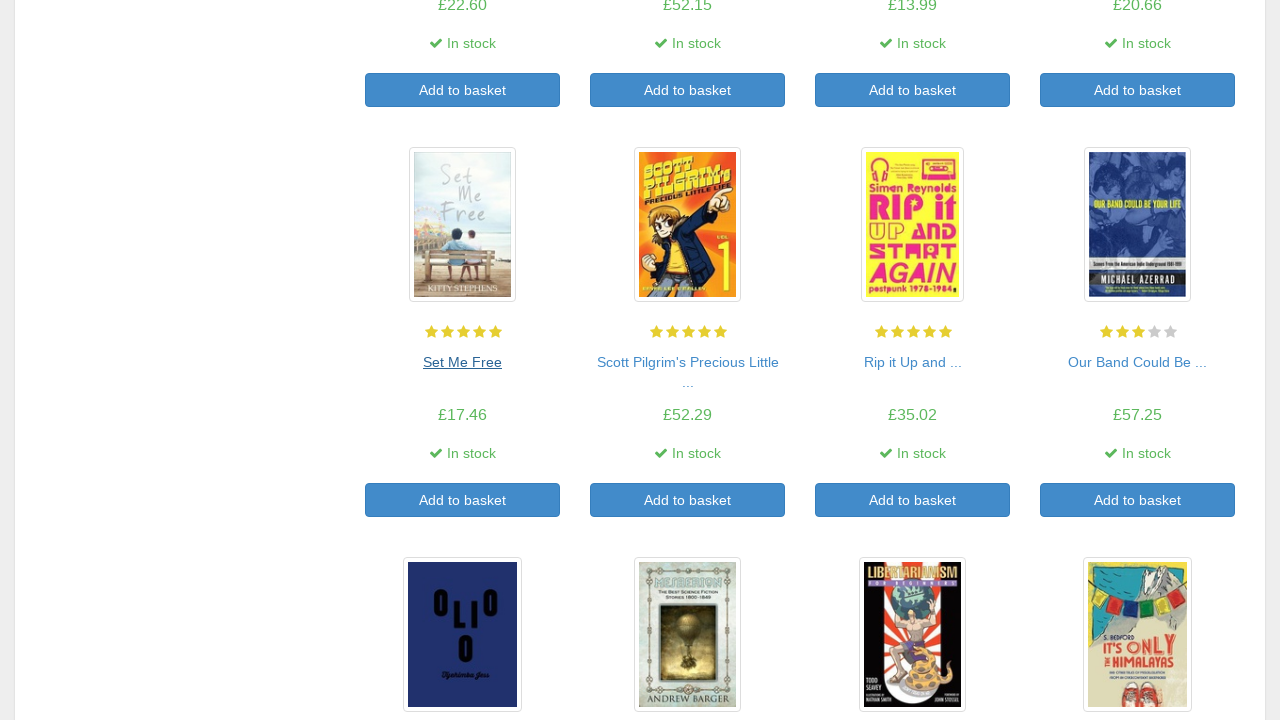

Clicked on book 14 to view details at (688, 362) on a >> nth=80
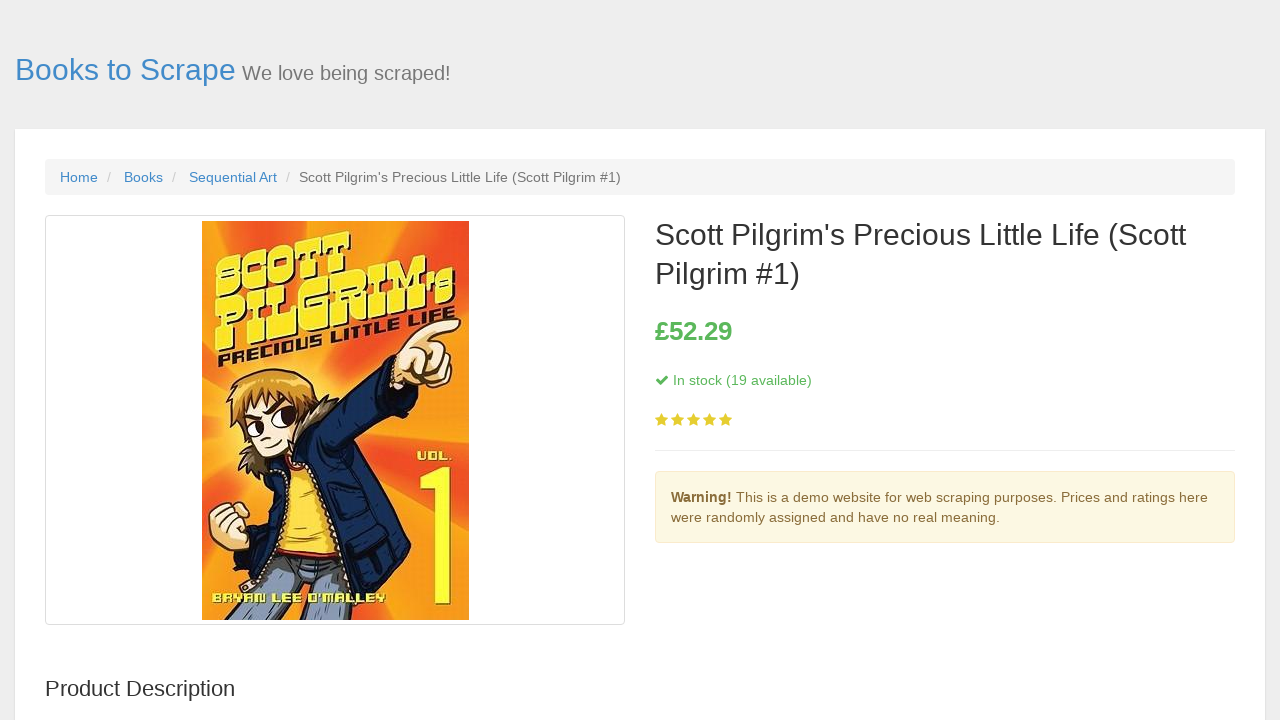

Waited for stock information to load on book details page
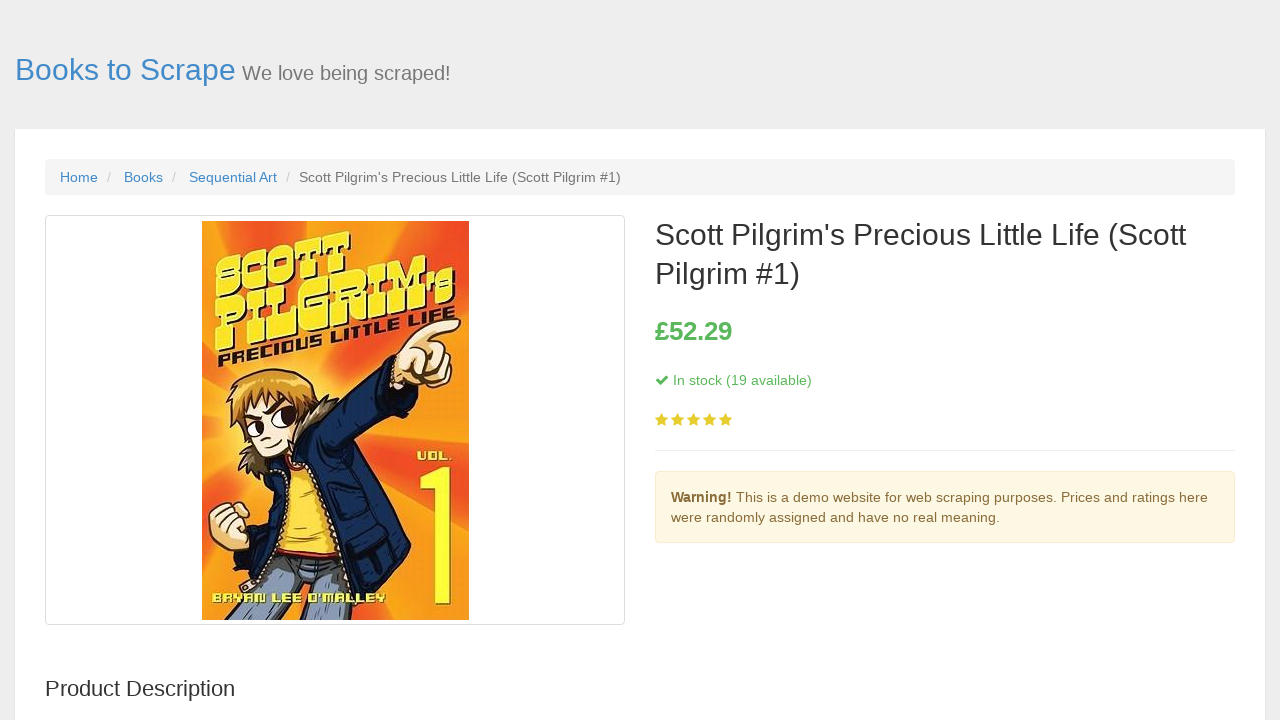

Waited for price information to load on book details page
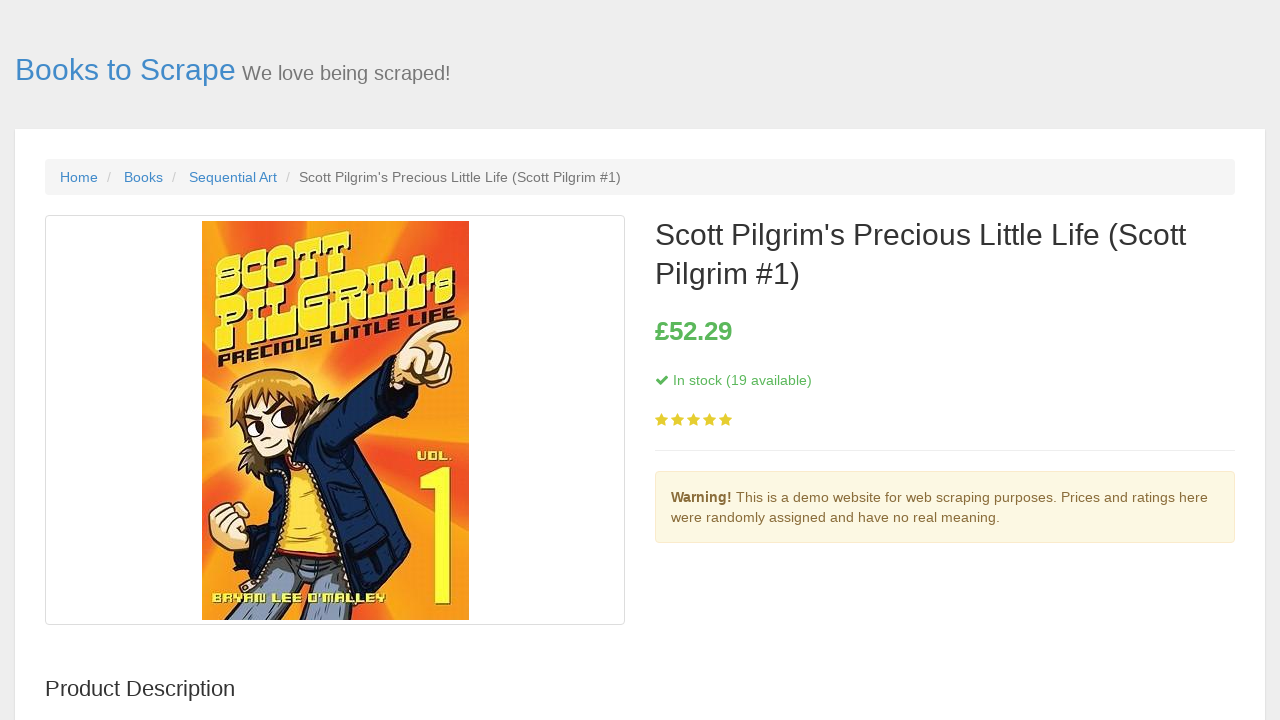

Navigated back to main page after viewing book 14
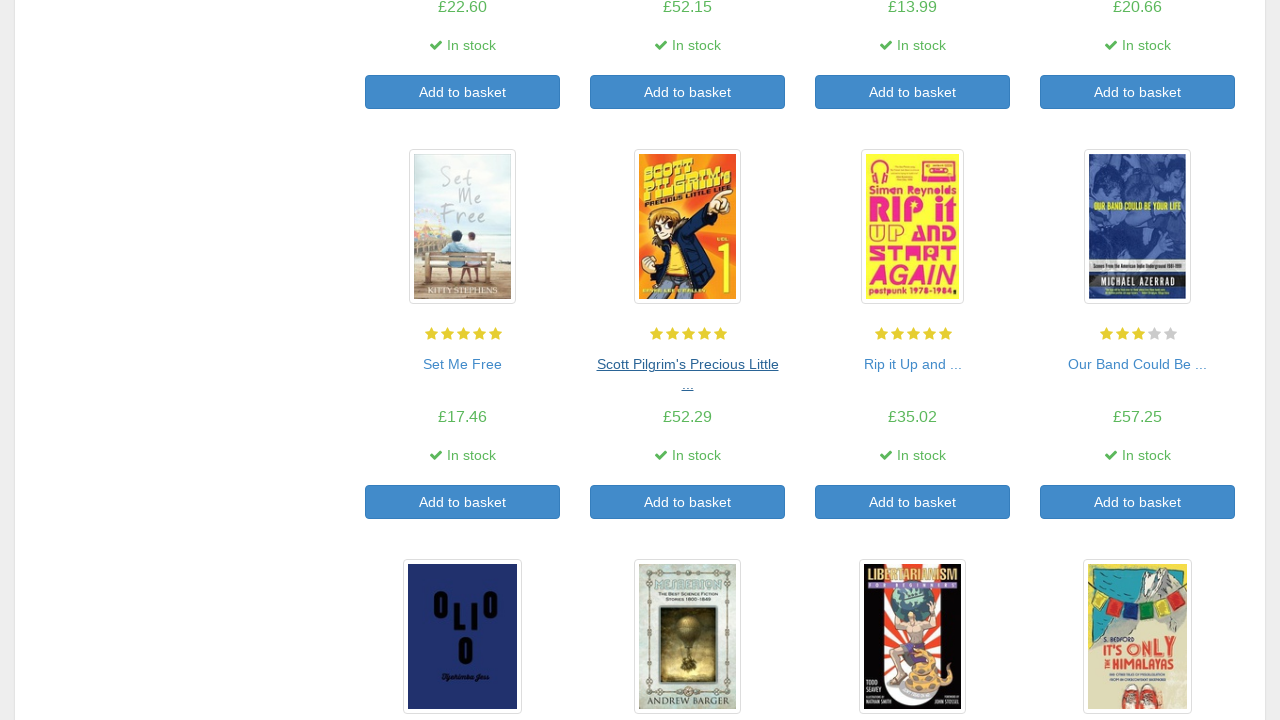

Waited for main page book listings to load
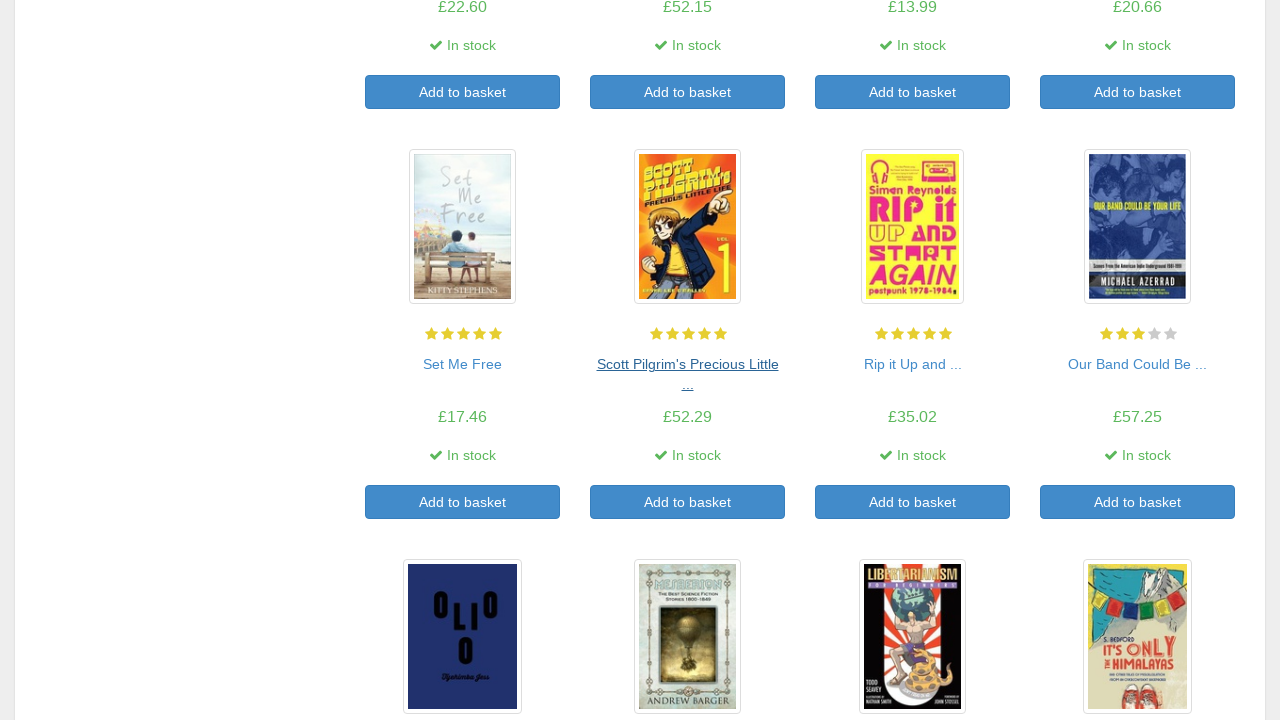

Re-fetched book links for iteration 15
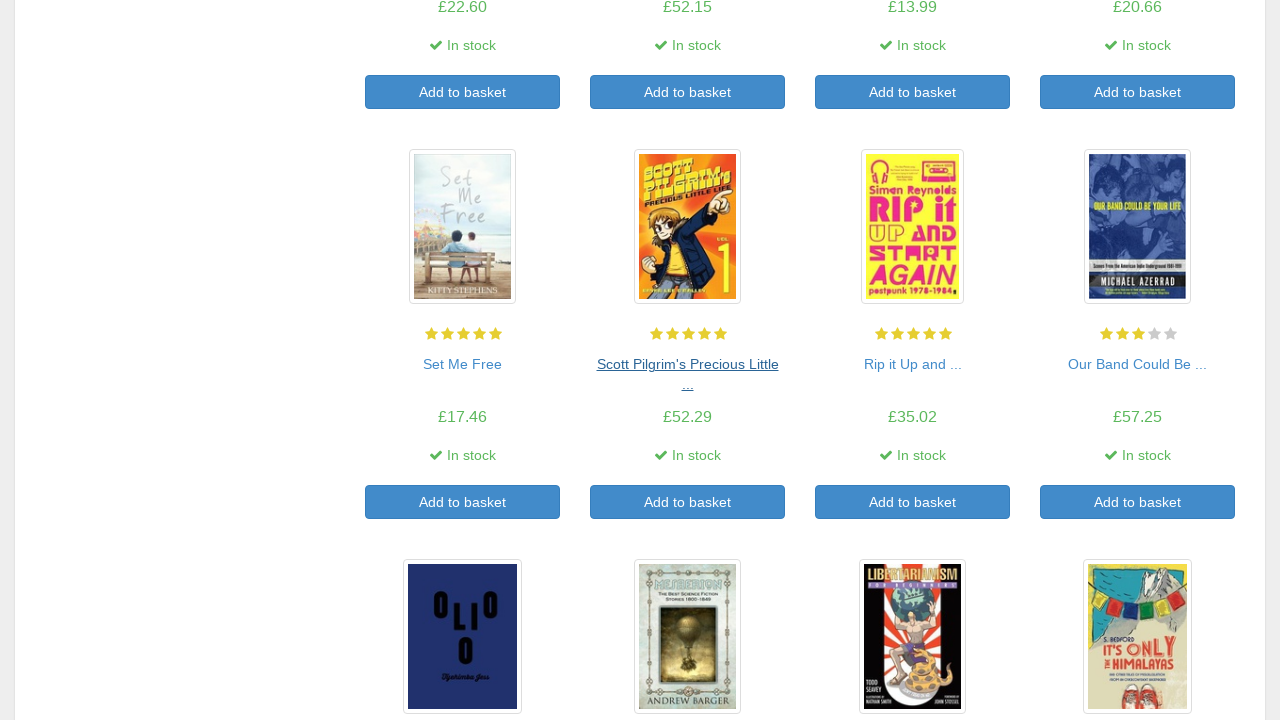

Clicked on book 15 to view details at (912, 364) on a >> nth=82
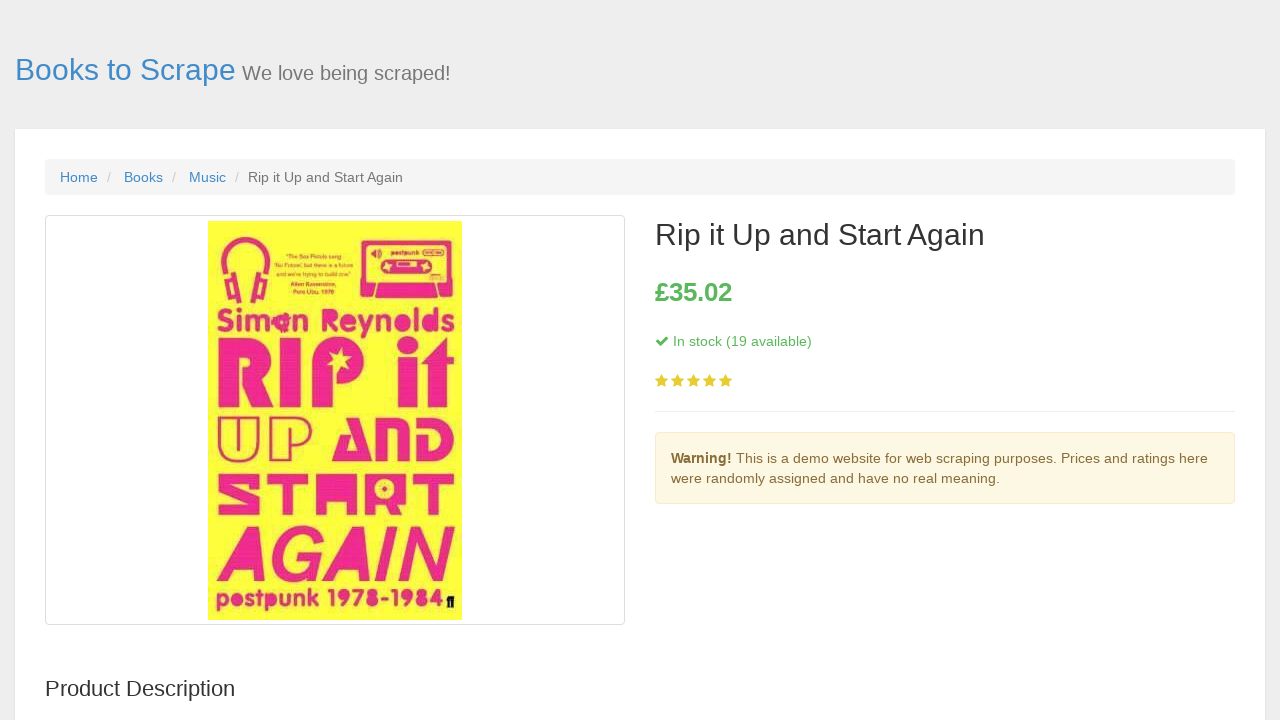

Waited for stock information to load on book details page
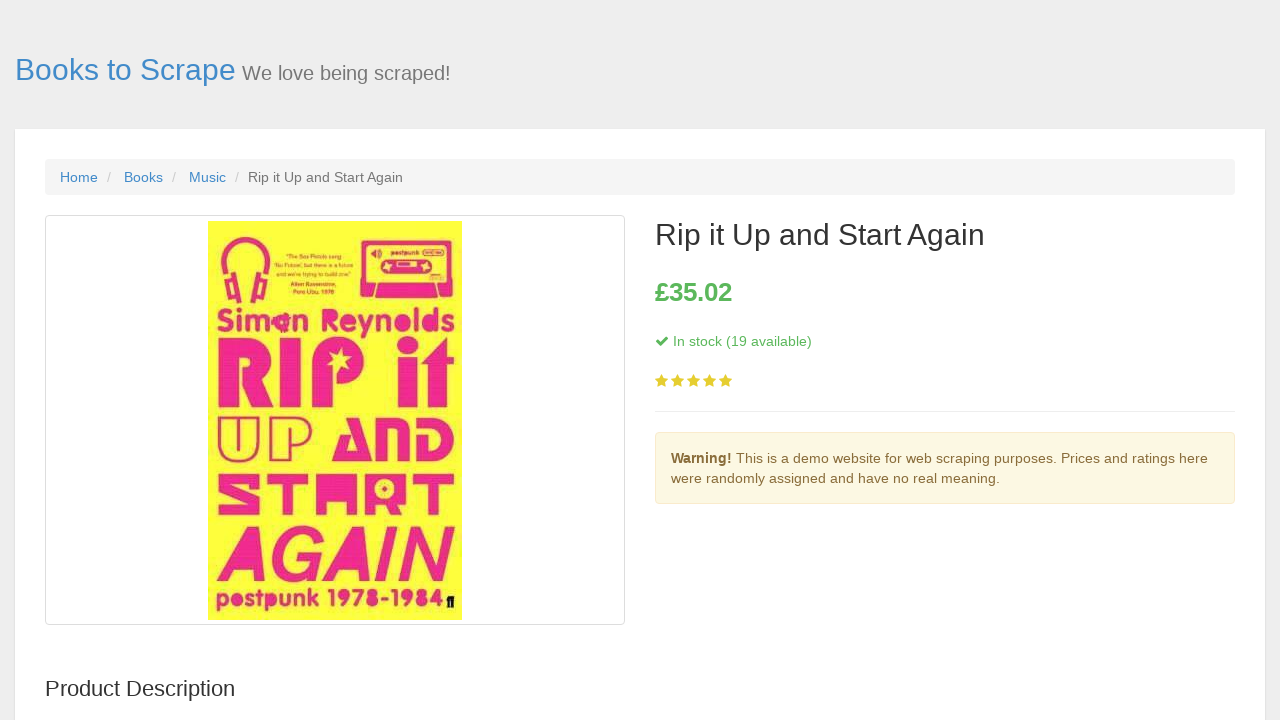

Waited for price information to load on book details page
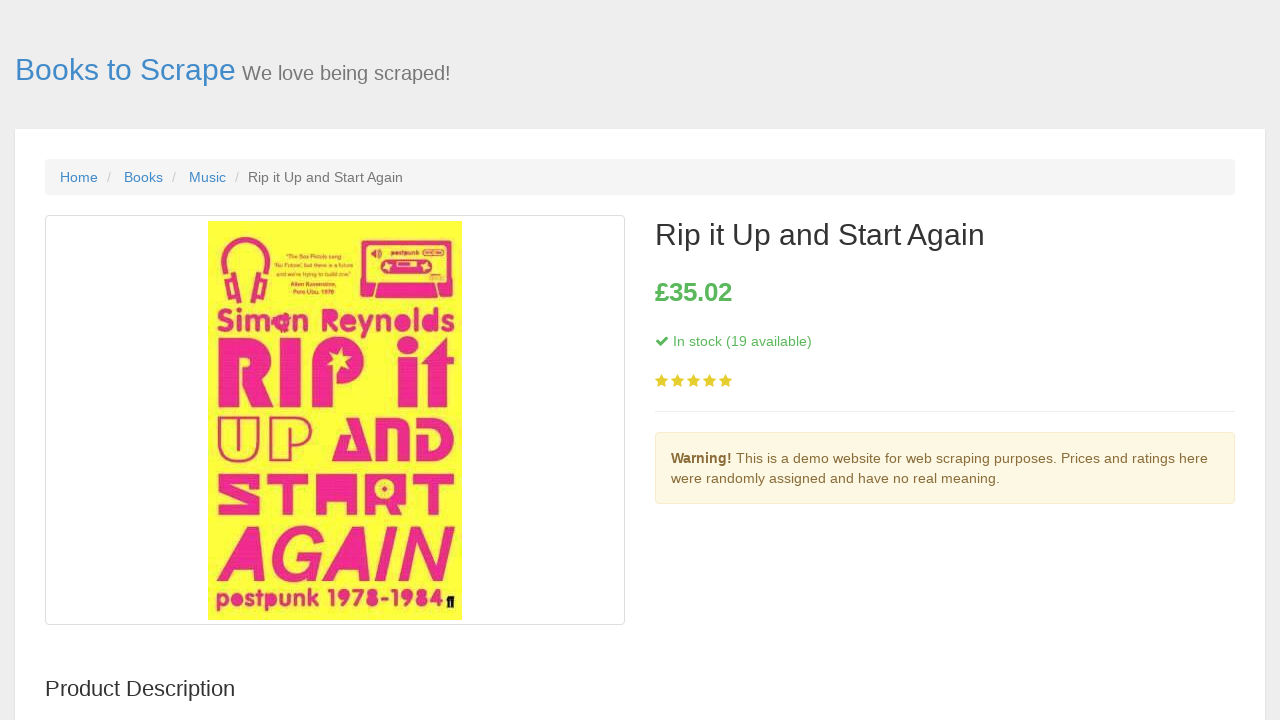

Navigated back to main page after viewing book 15
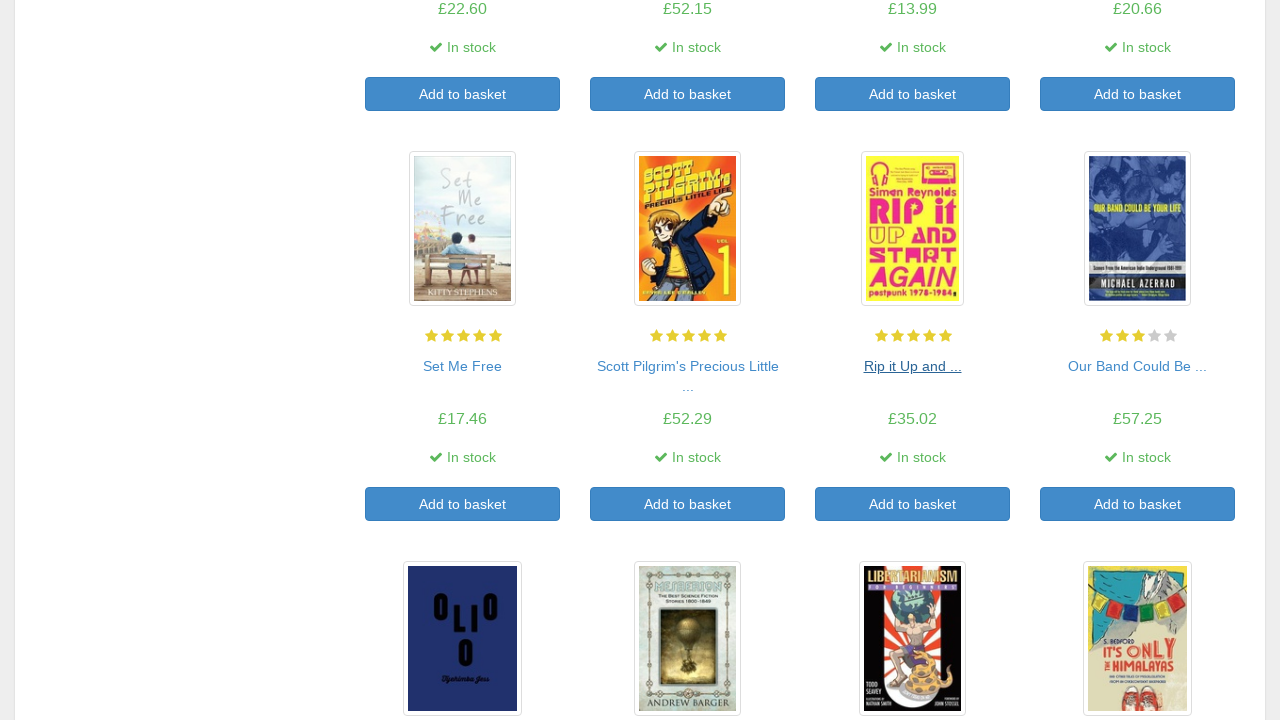

Waited for main page book listings to load
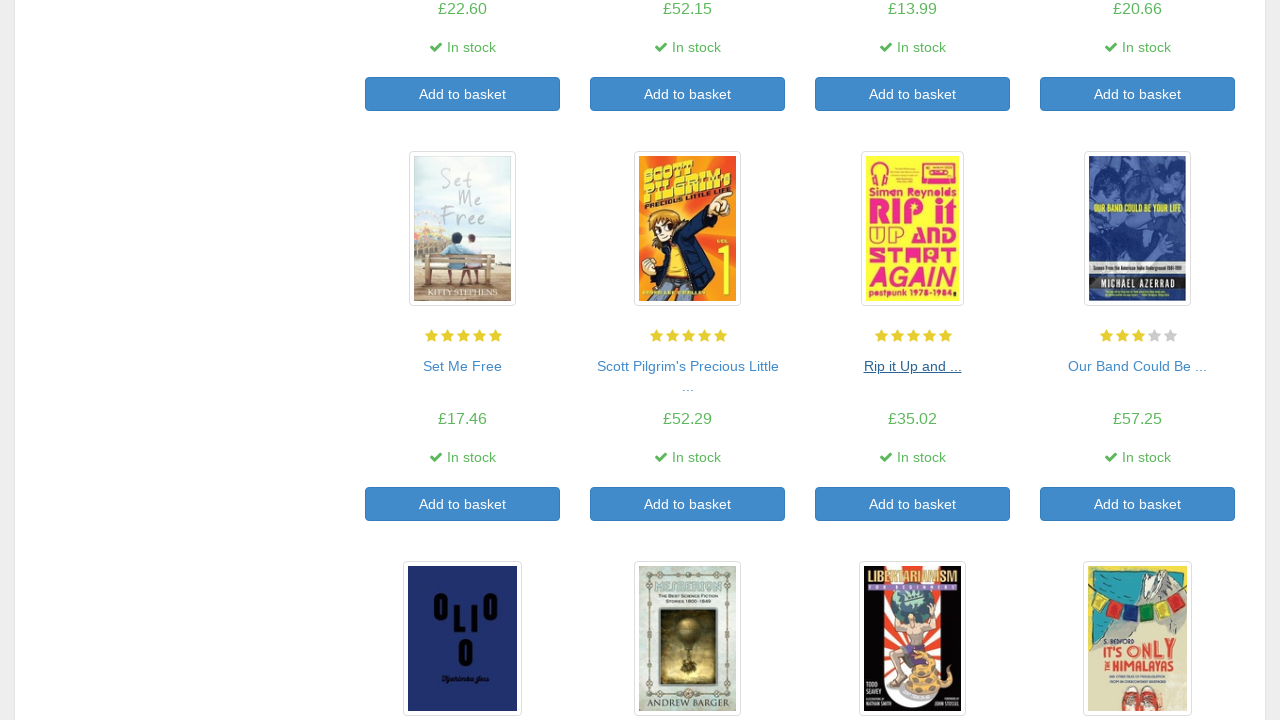

Re-fetched book links for iteration 16
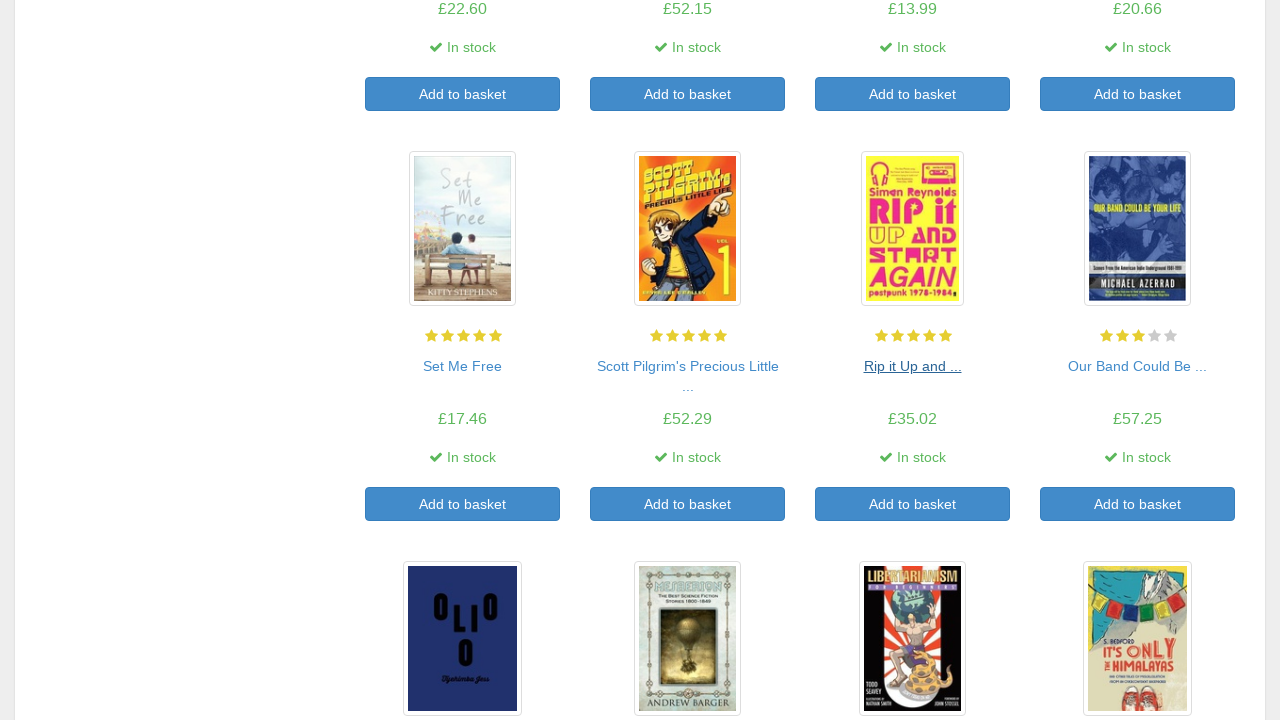

Clicked on book 16 to view details at (1138, 366) on a >> nth=84
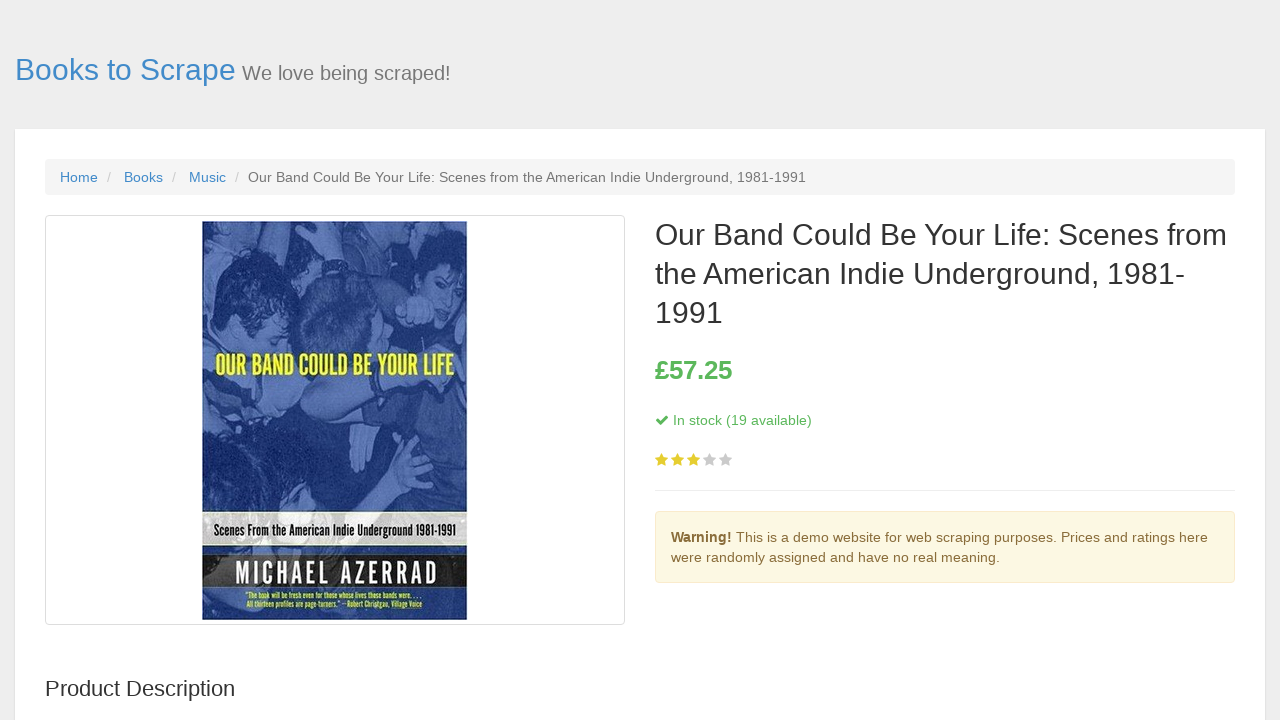

Waited for stock information to load on book details page
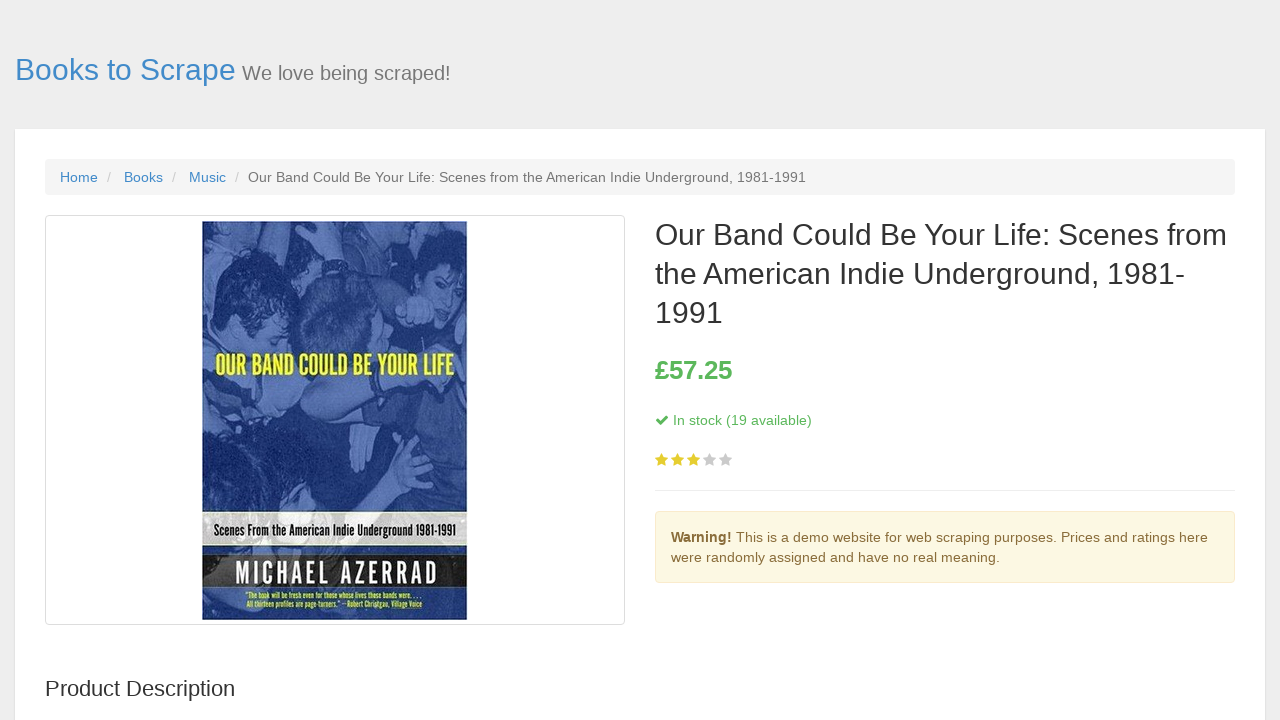

Waited for price information to load on book details page
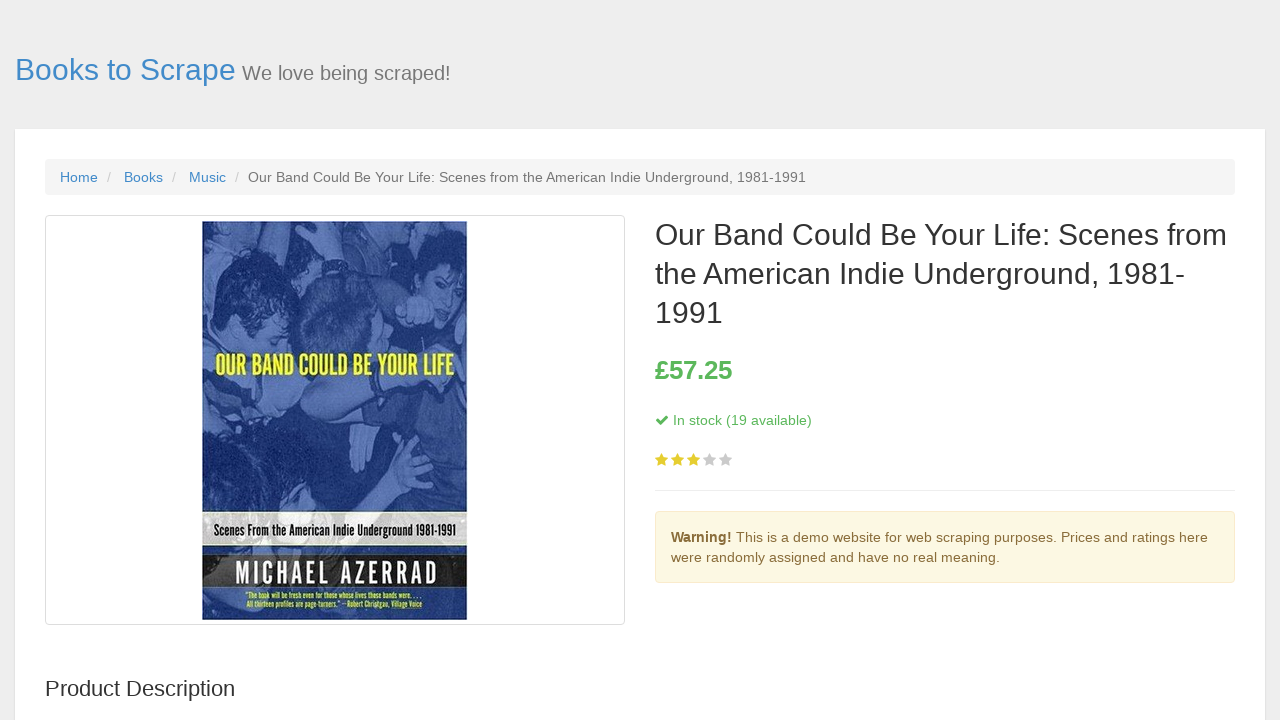

Navigated back to main page after viewing book 16
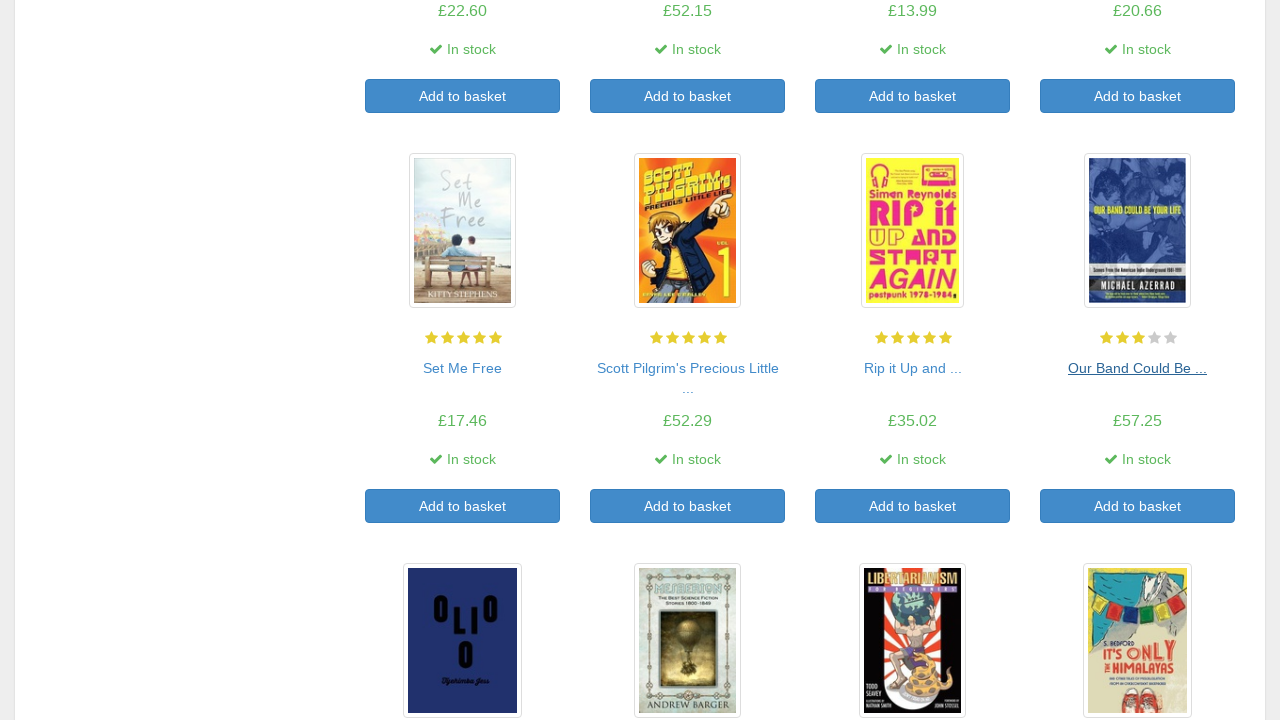

Waited for main page book listings to load
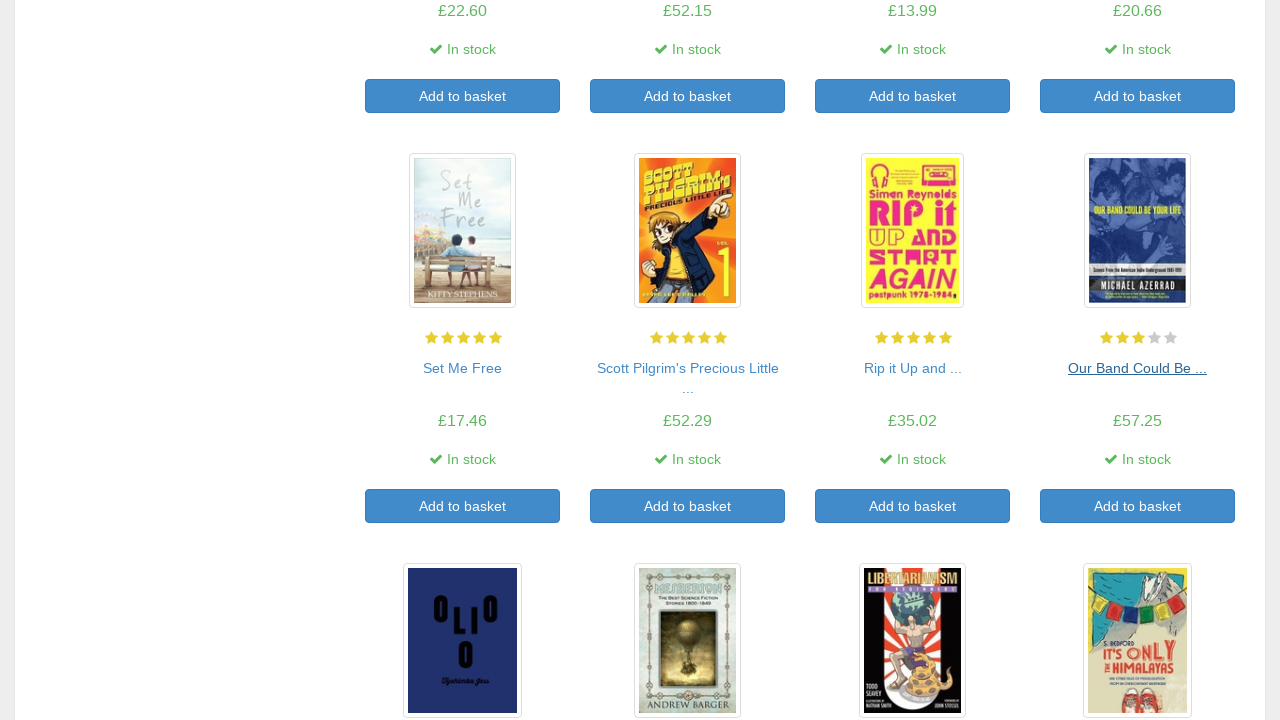

Re-fetched book links for iteration 17
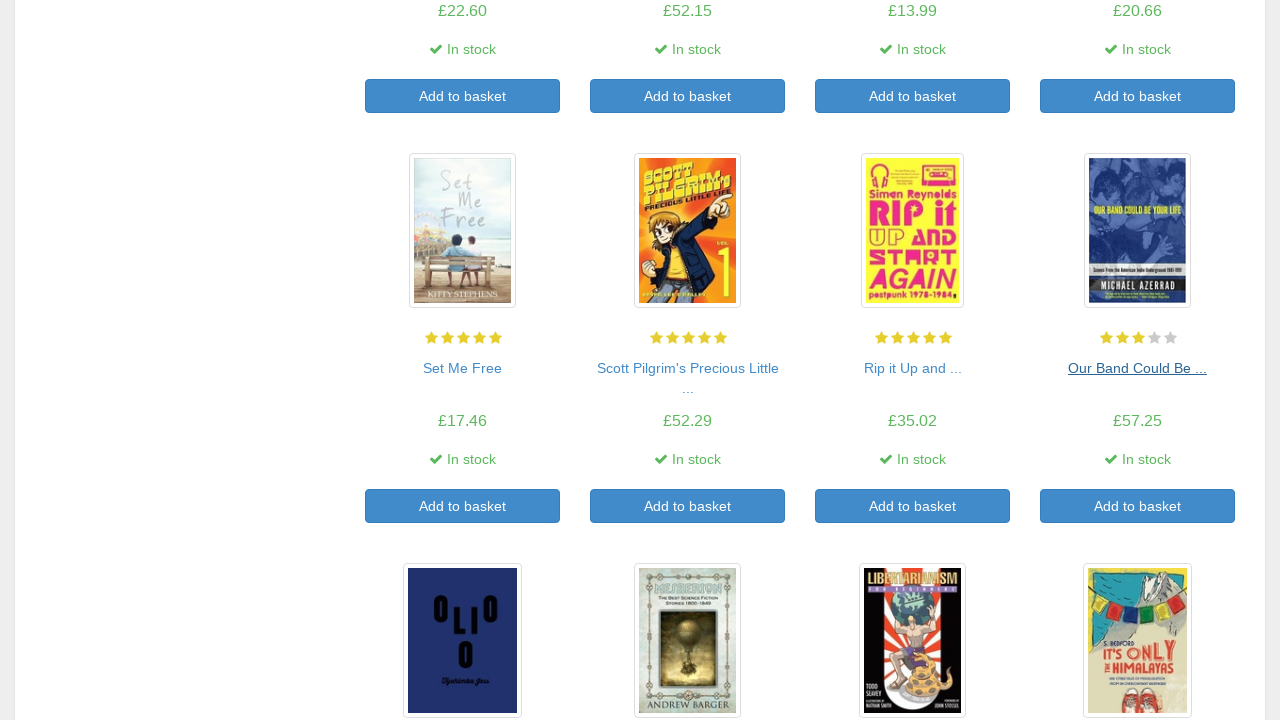

Clicked on book 17 to view details at (462, 443) on a >> nth=86
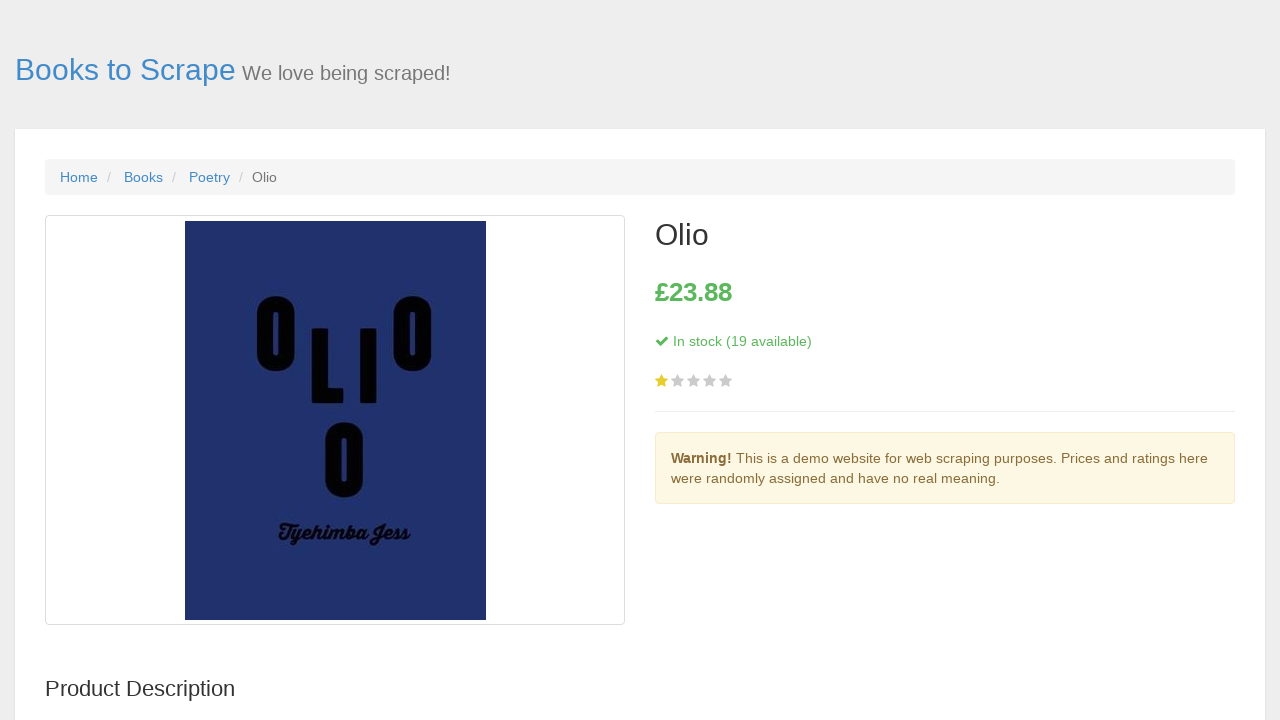

Waited for stock information to load on book details page
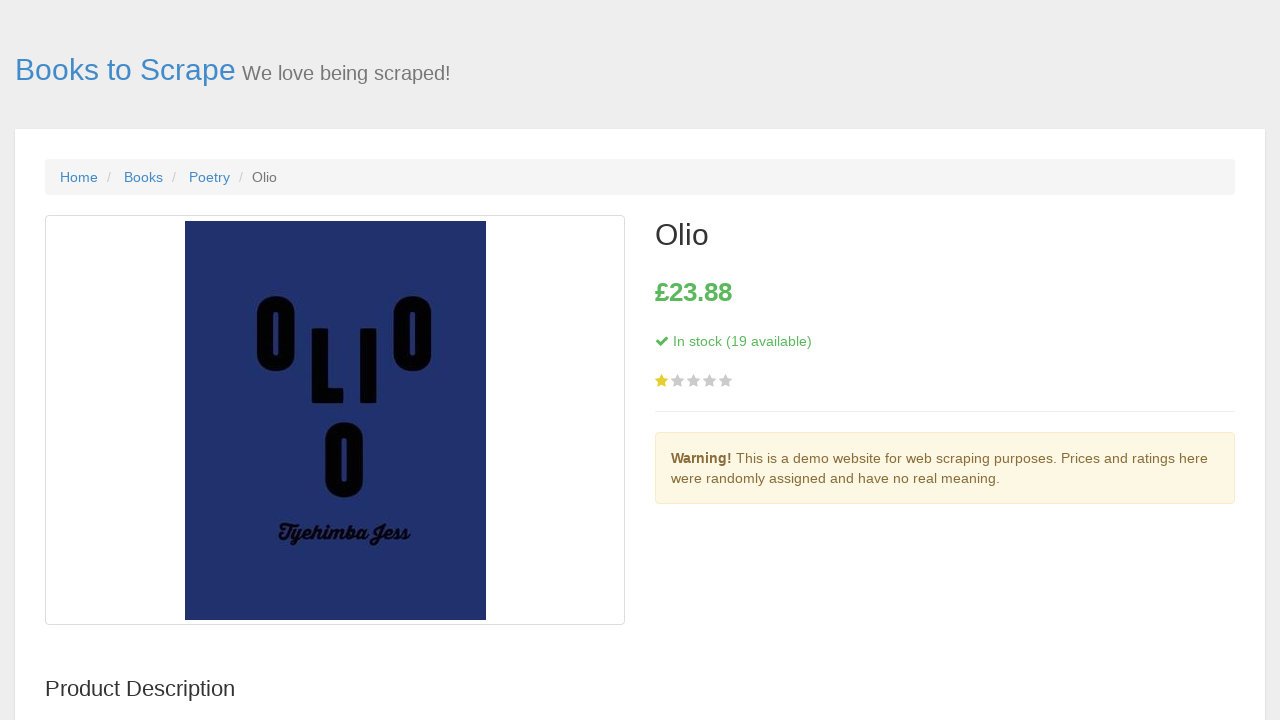

Waited for price information to load on book details page
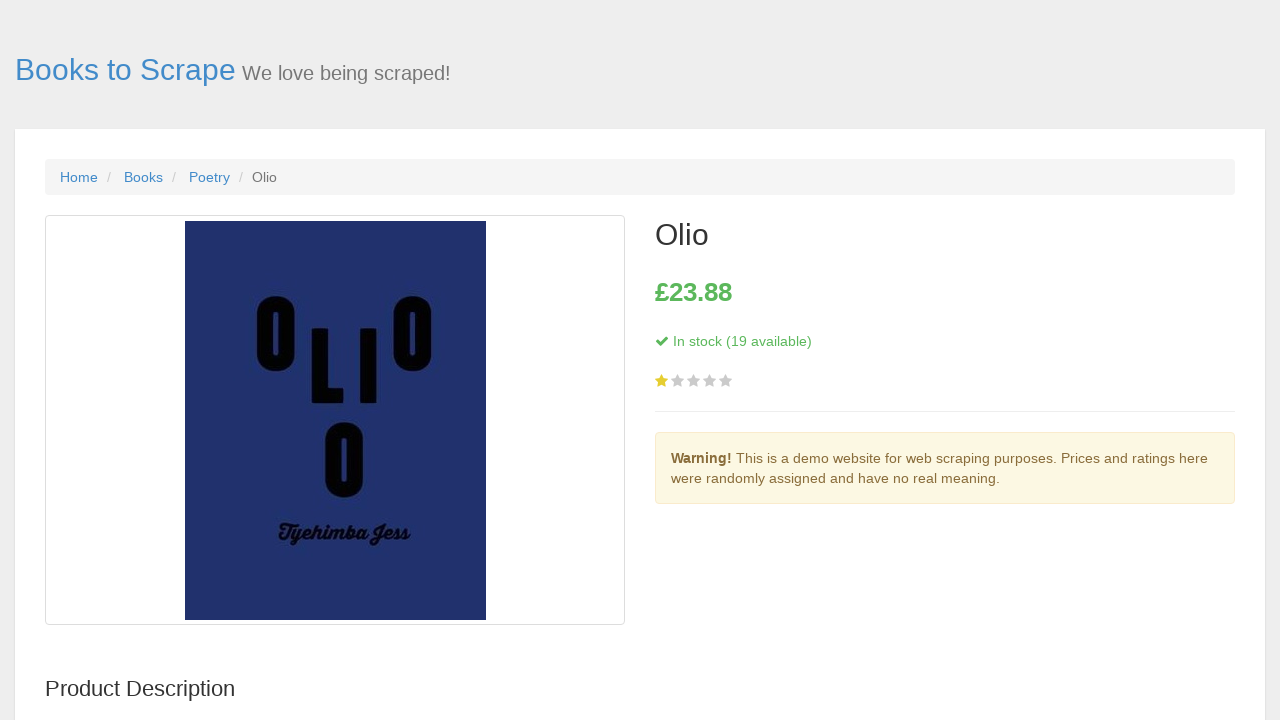

Navigated back to main page after viewing book 17
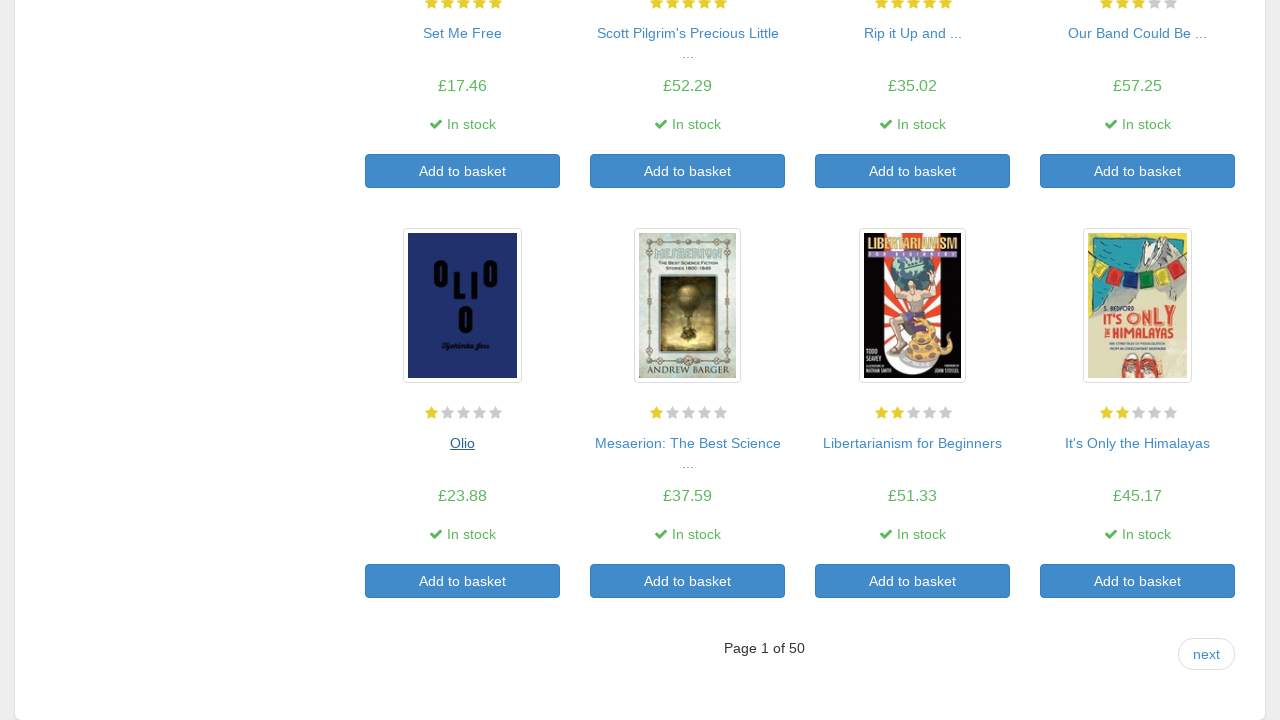

Waited for main page book listings to load
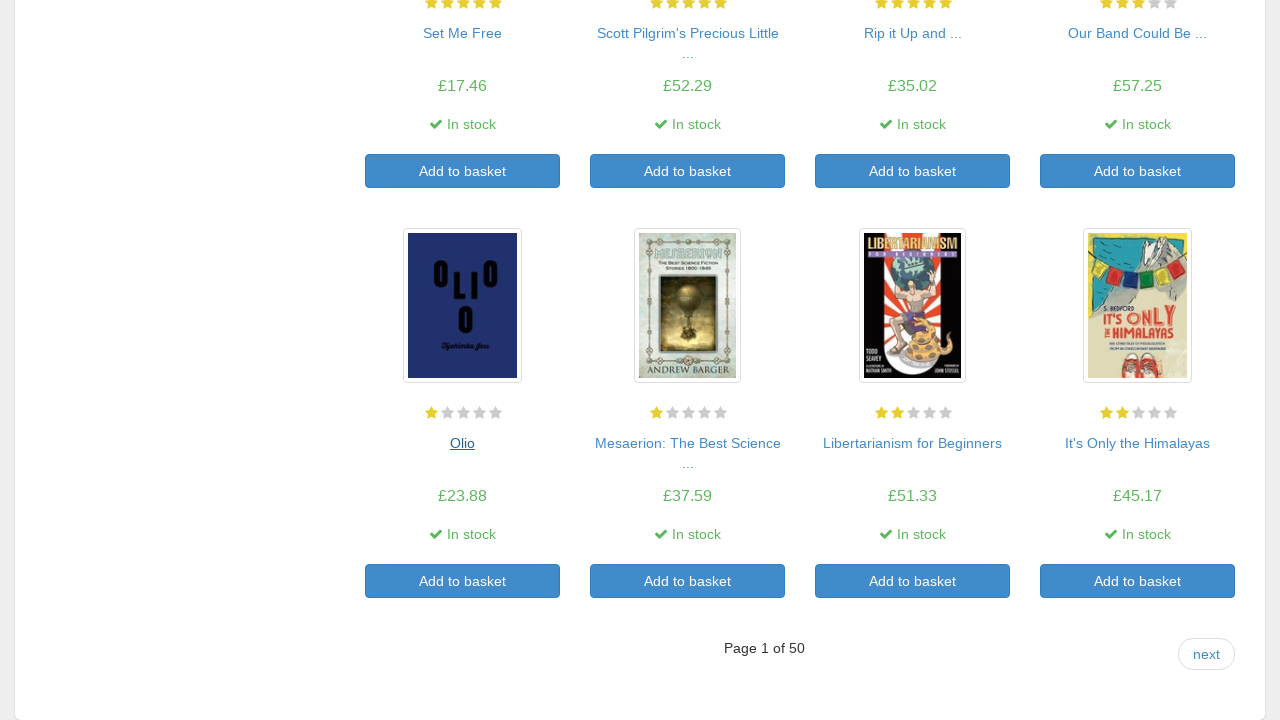

Re-fetched book links for iteration 18
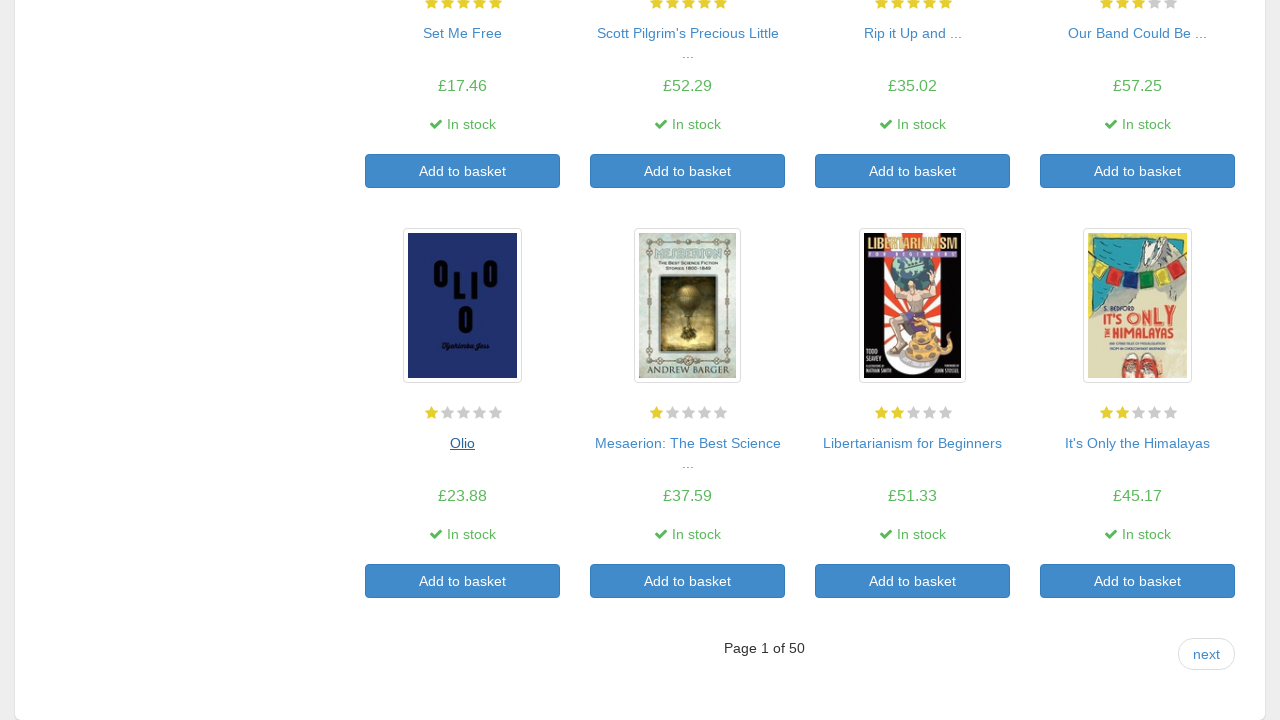

Clicked on book 18 to view details at (688, 443) on a >> nth=88
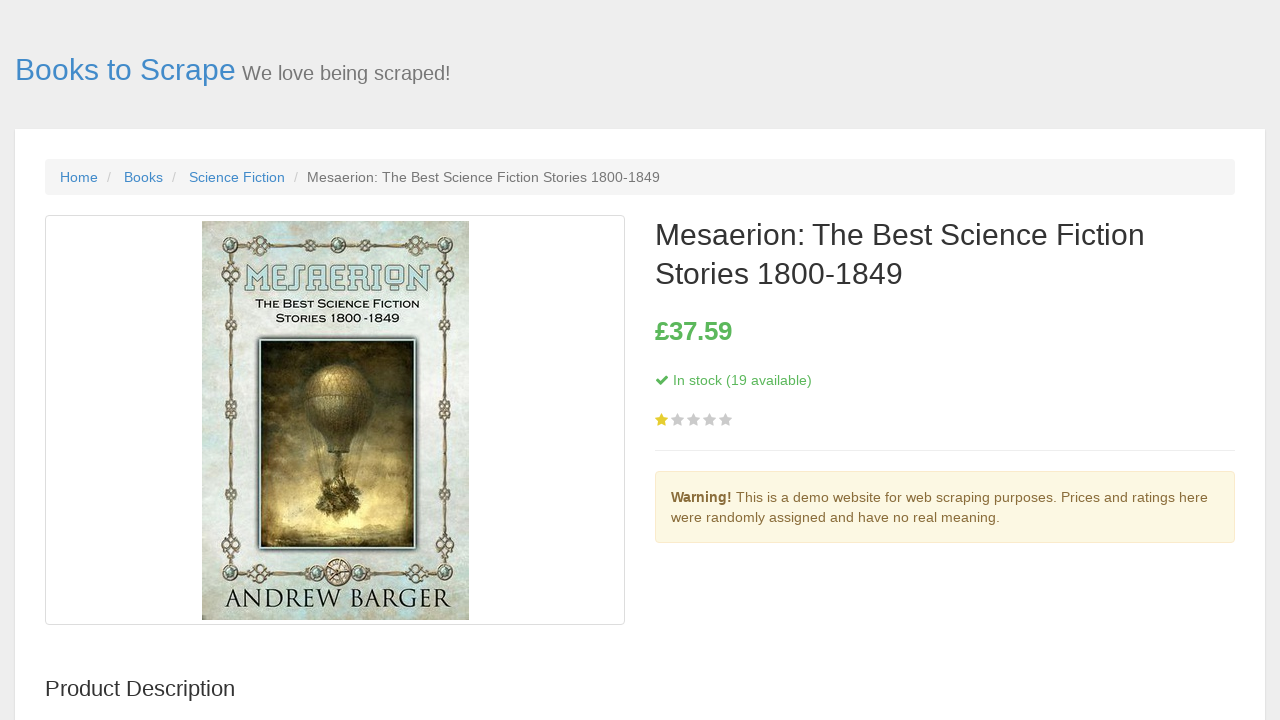

Waited for stock information to load on book details page
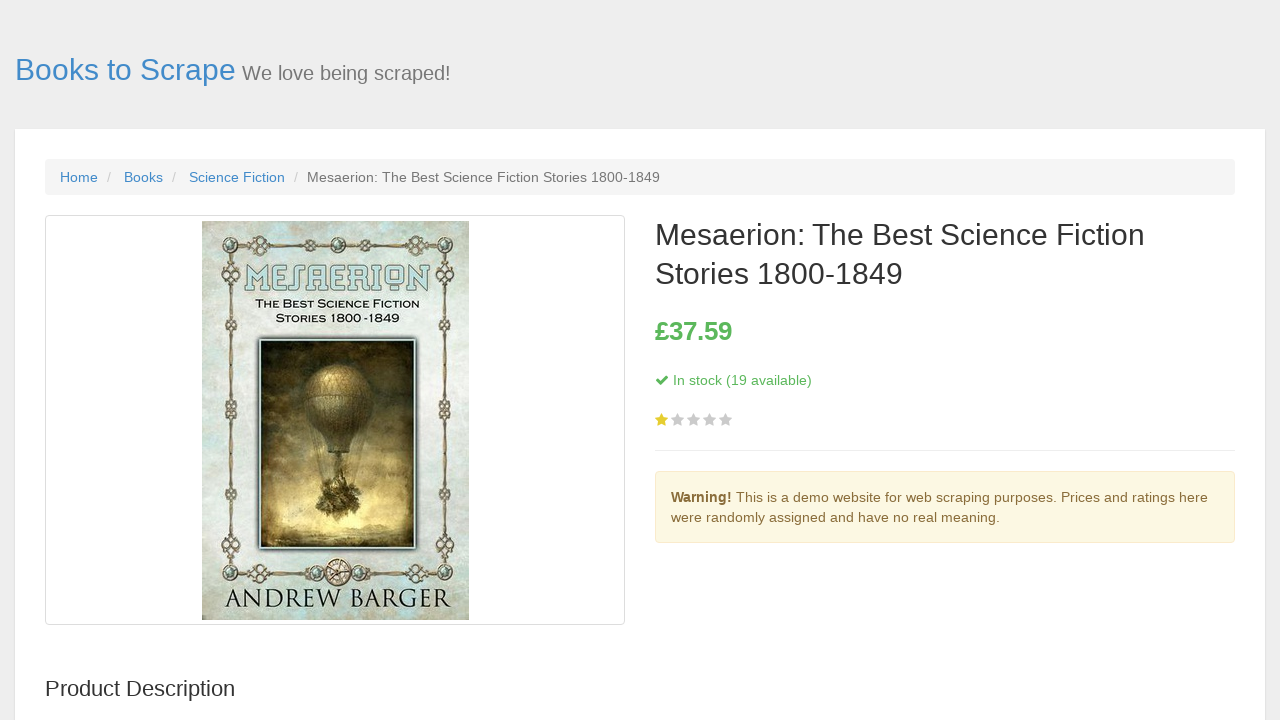

Waited for price information to load on book details page
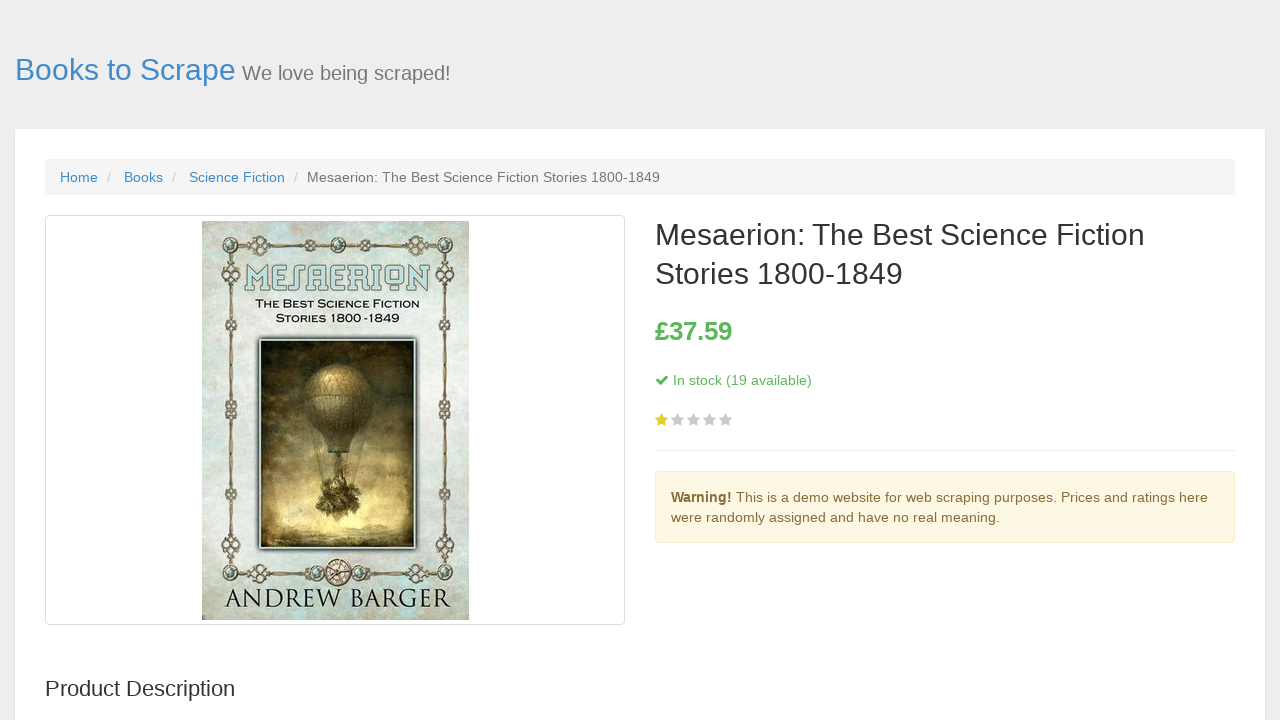

Navigated back to main page after viewing book 18
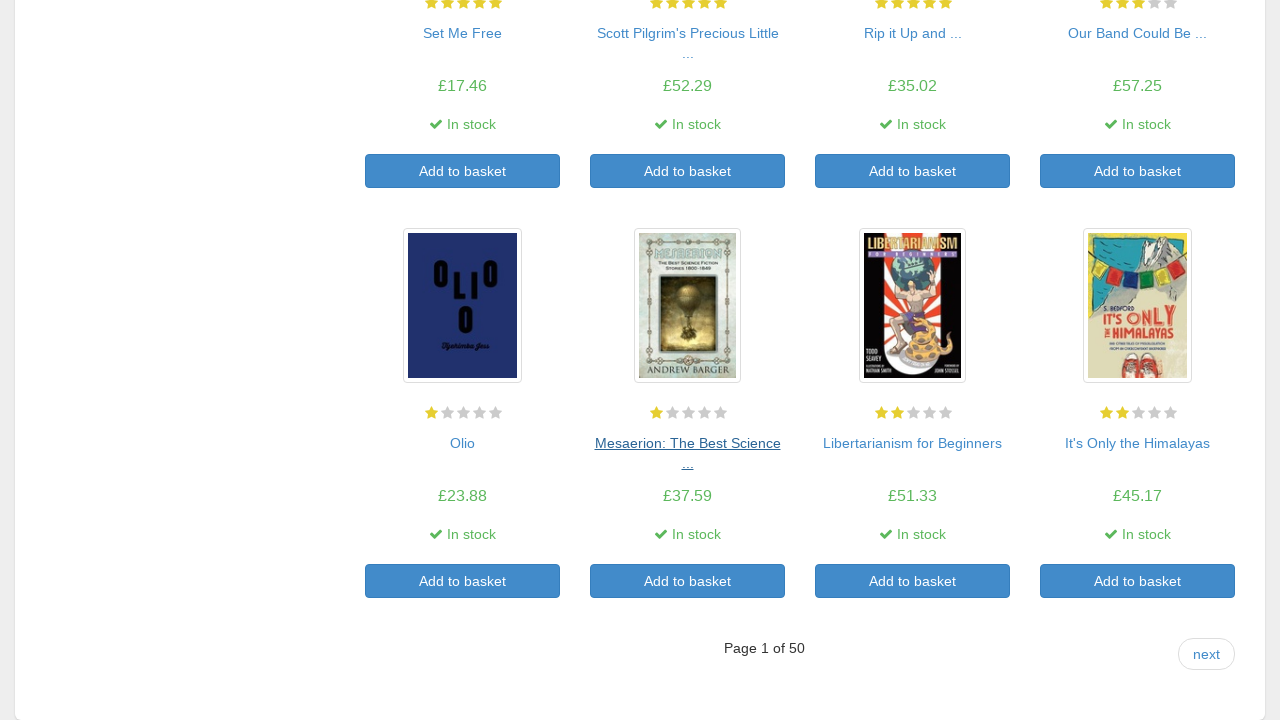

Waited for main page book listings to load
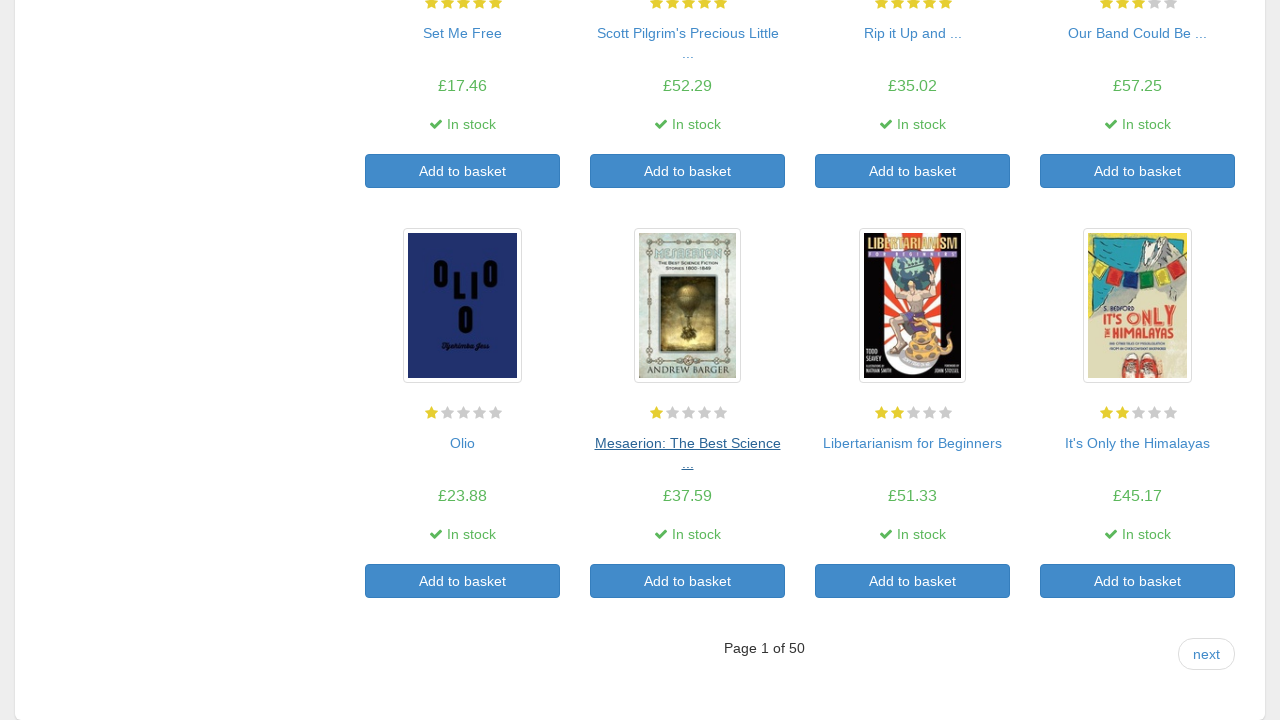

Re-fetched book links for iteration 19
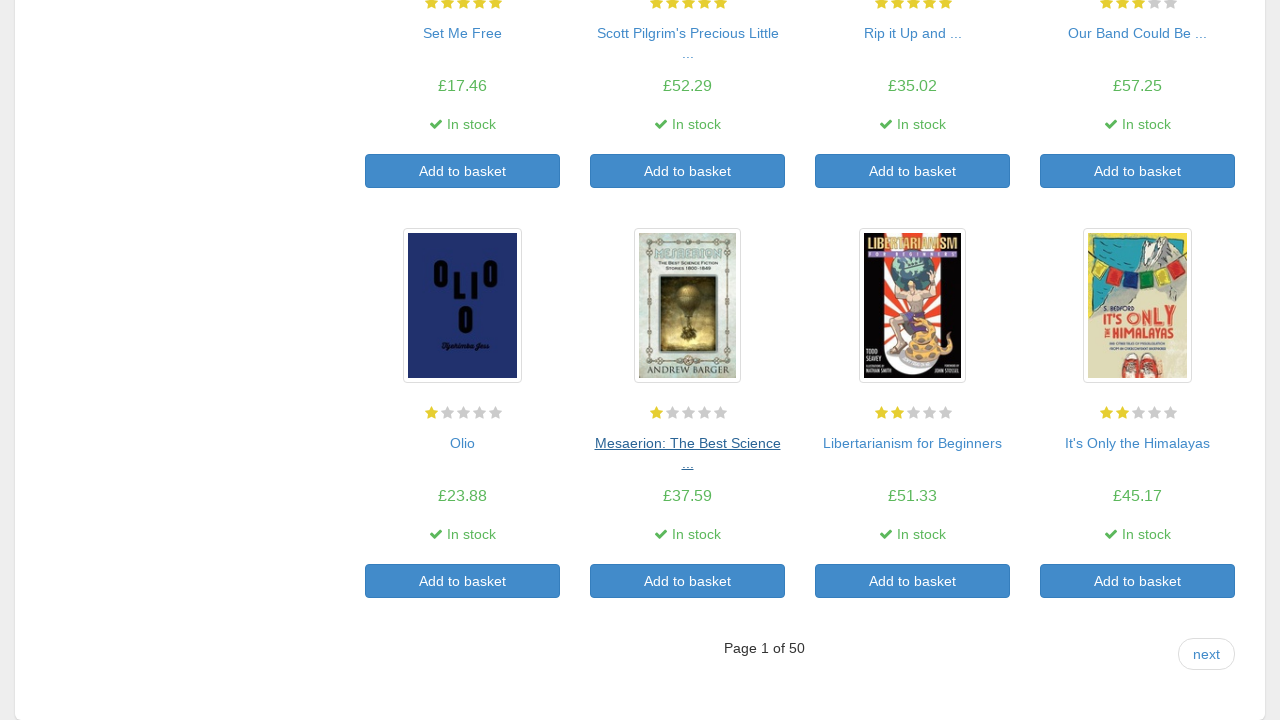

Clicked on book 19 to view details at (912, 443) on a >> nth=90
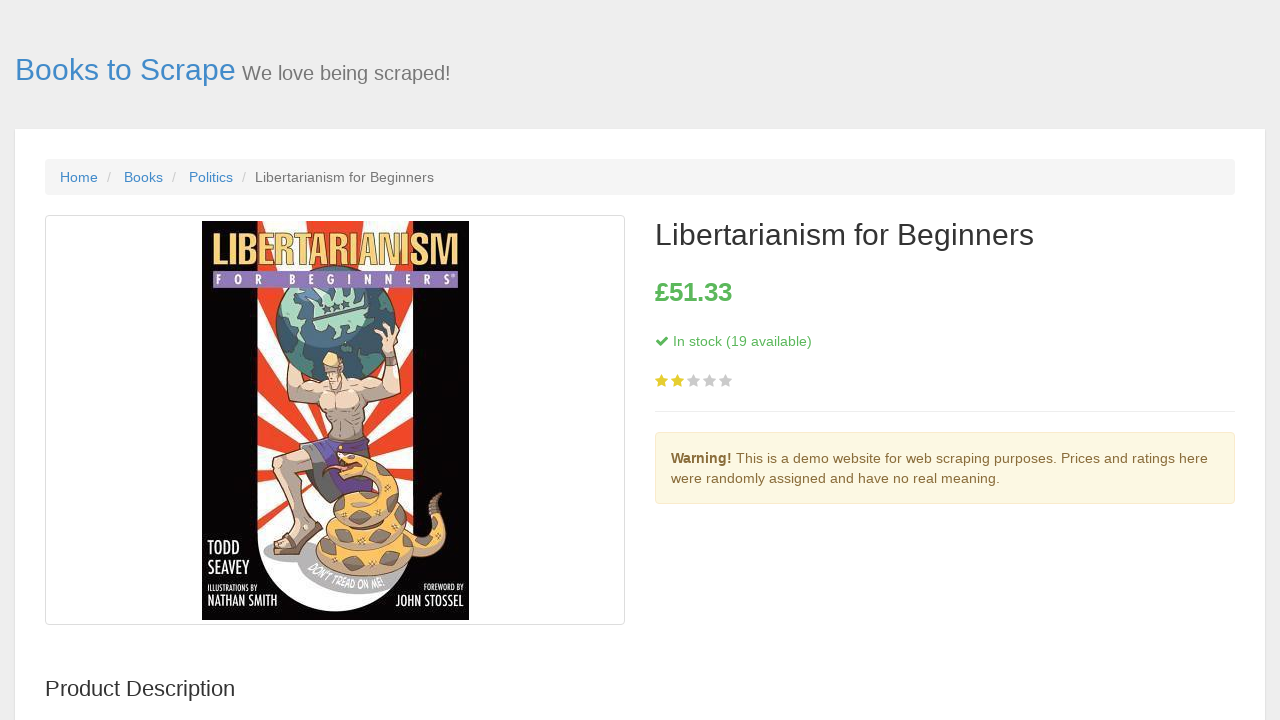

Waited for stock information to load on book details page
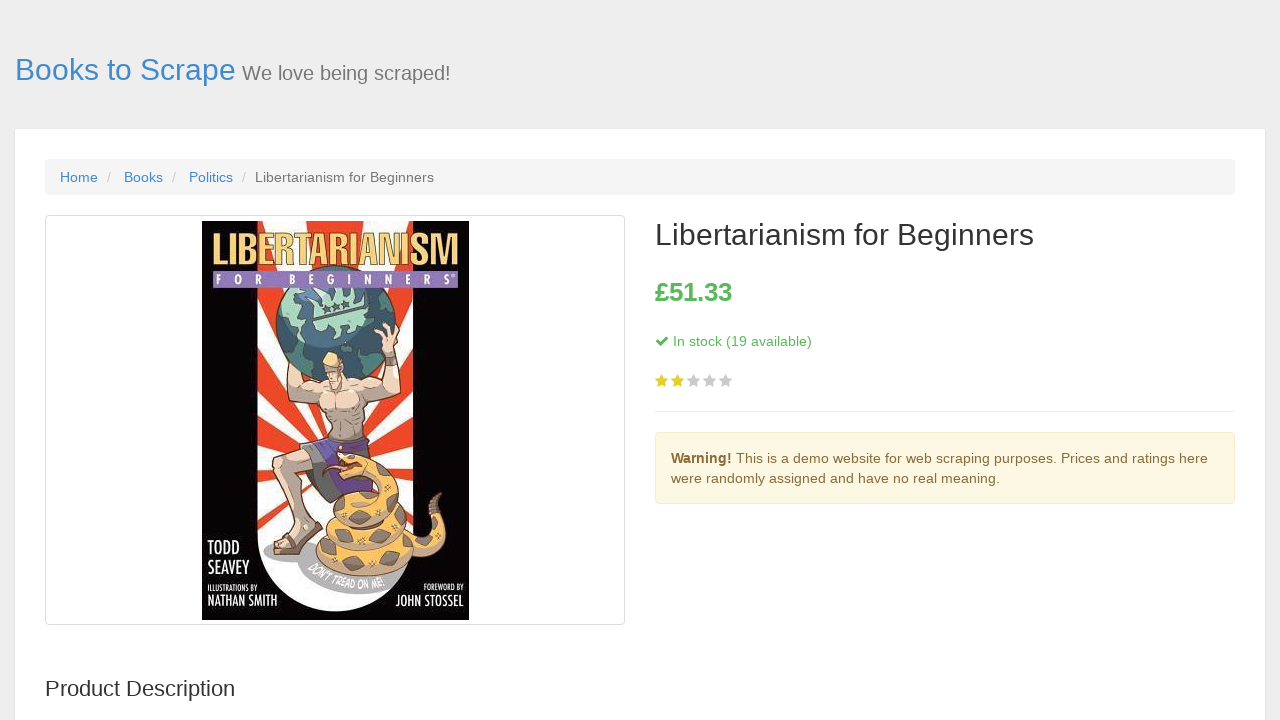

Waited for price information to load on book details page
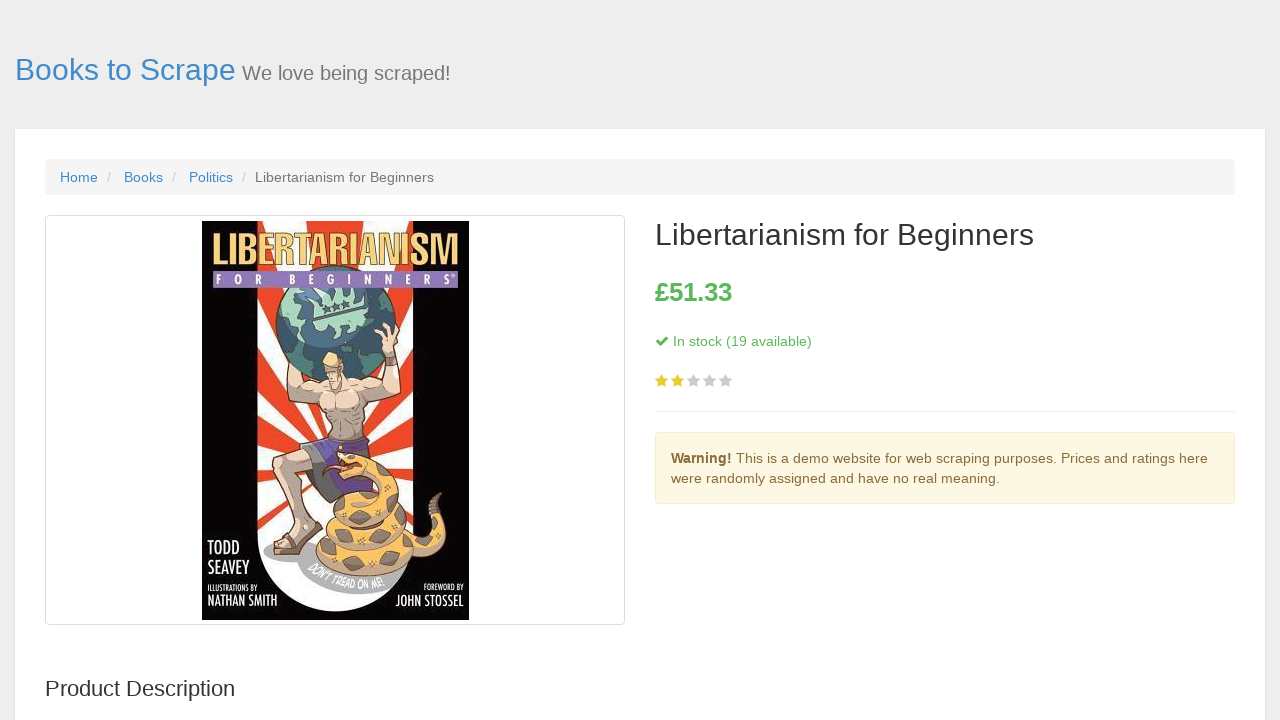

Navigated back to main page after viewing book 19
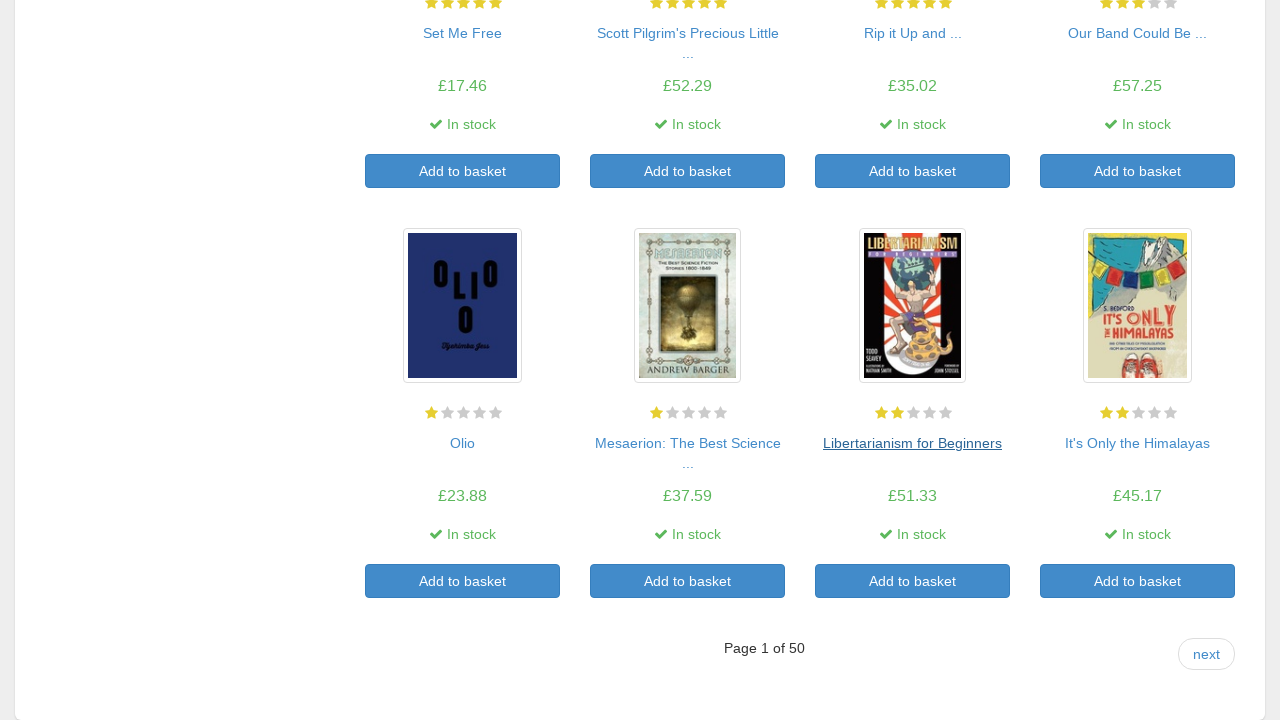

Waited for main page book listings to load
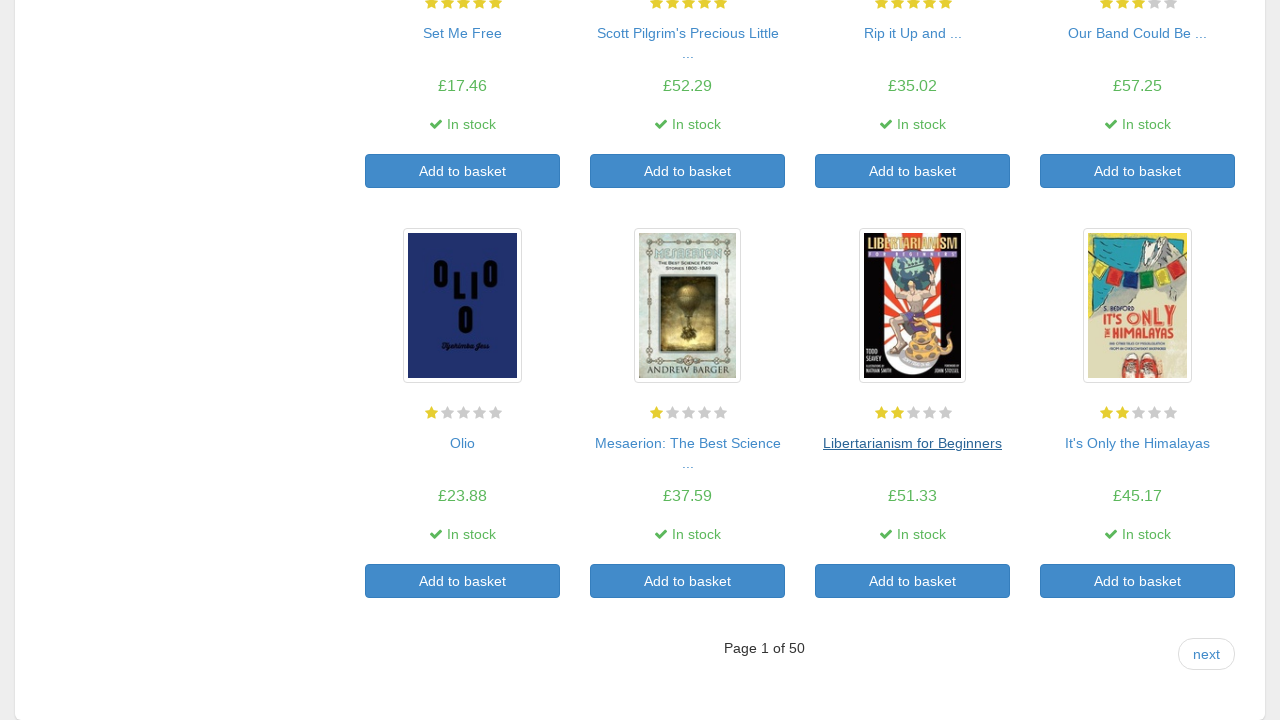

Re-fetched book links for iteration 20
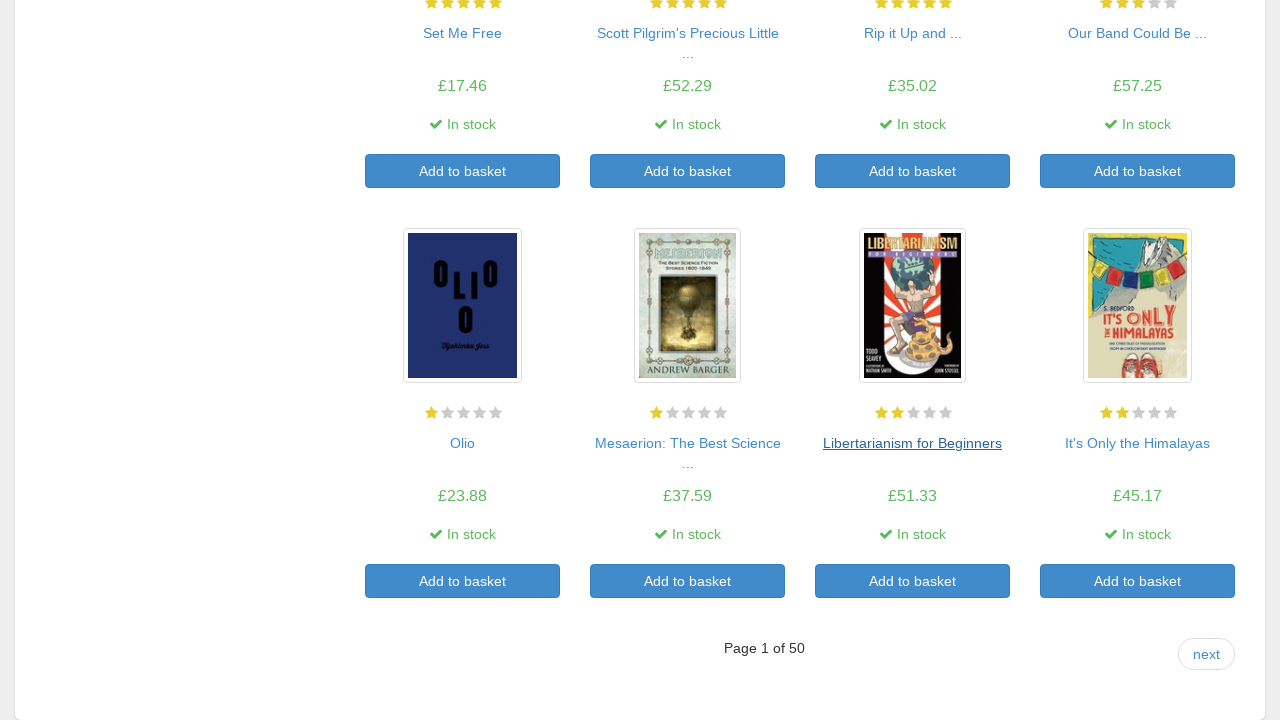

Clicked on book 20 to view details at (1138, 443) on a >> nth=92
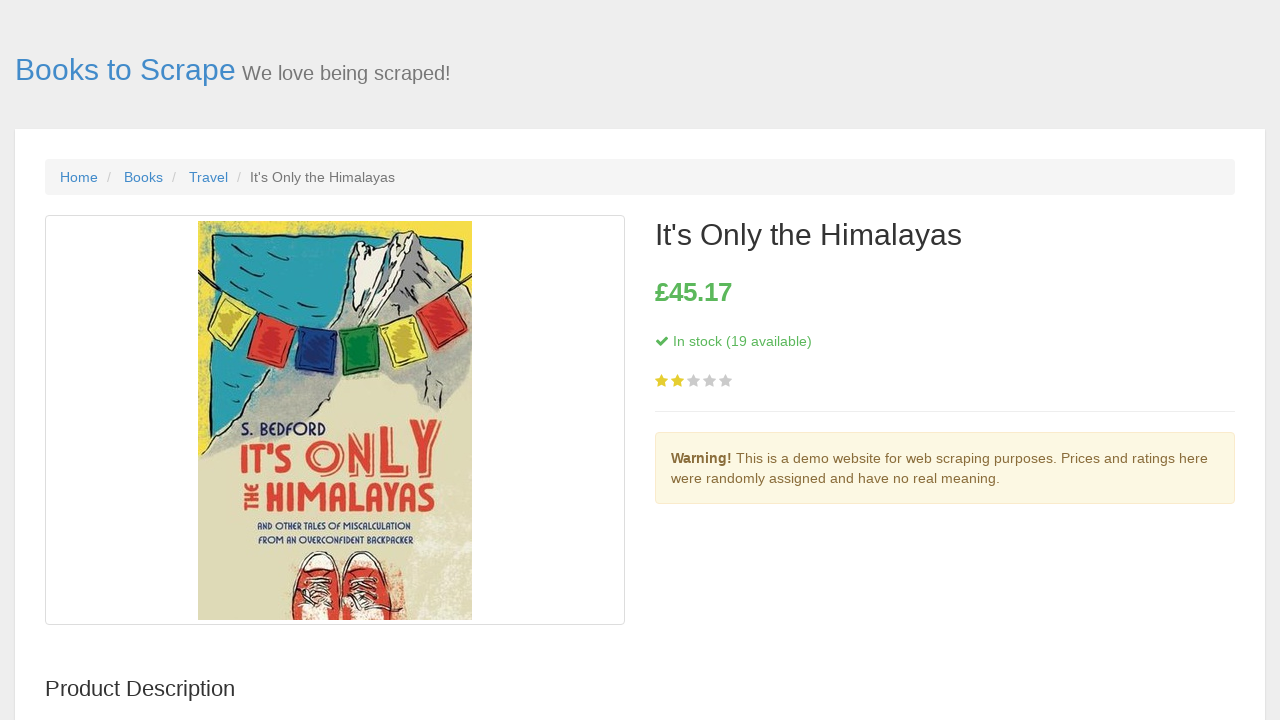

Waited for stock information to load on book details page
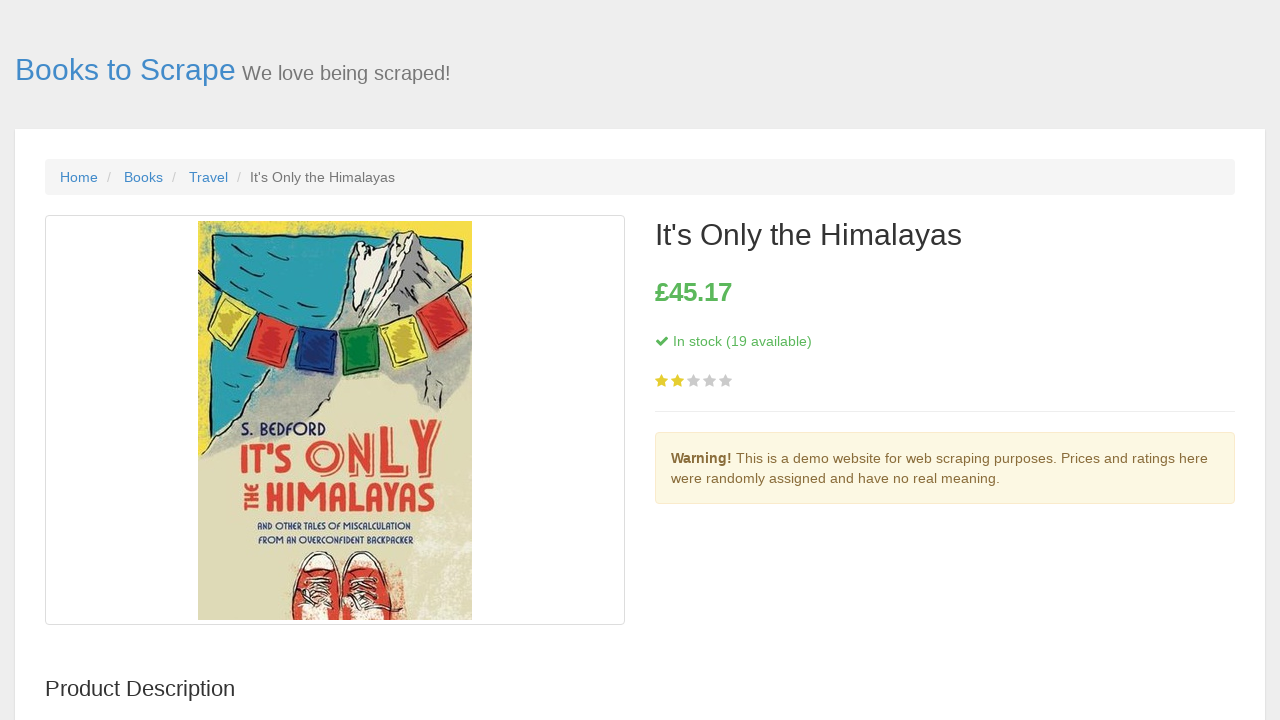

Waited for price information to load on book details page
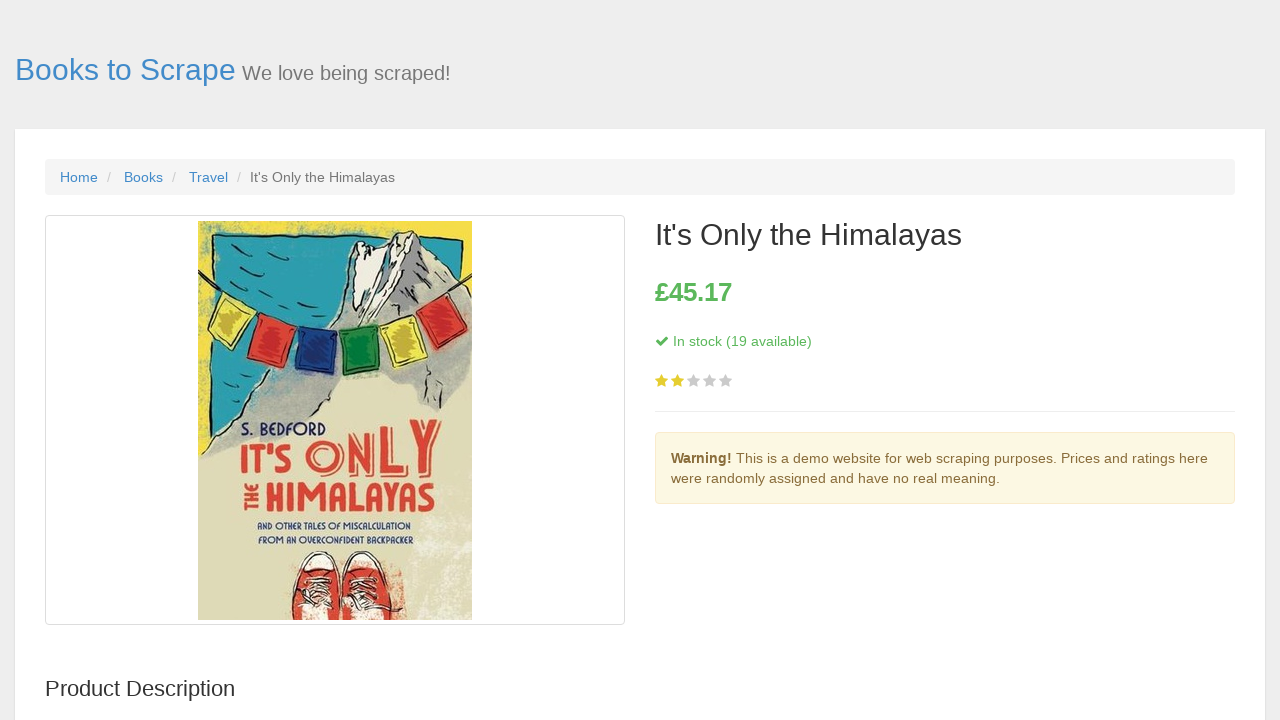

Navigated back to main page after viewing book 20
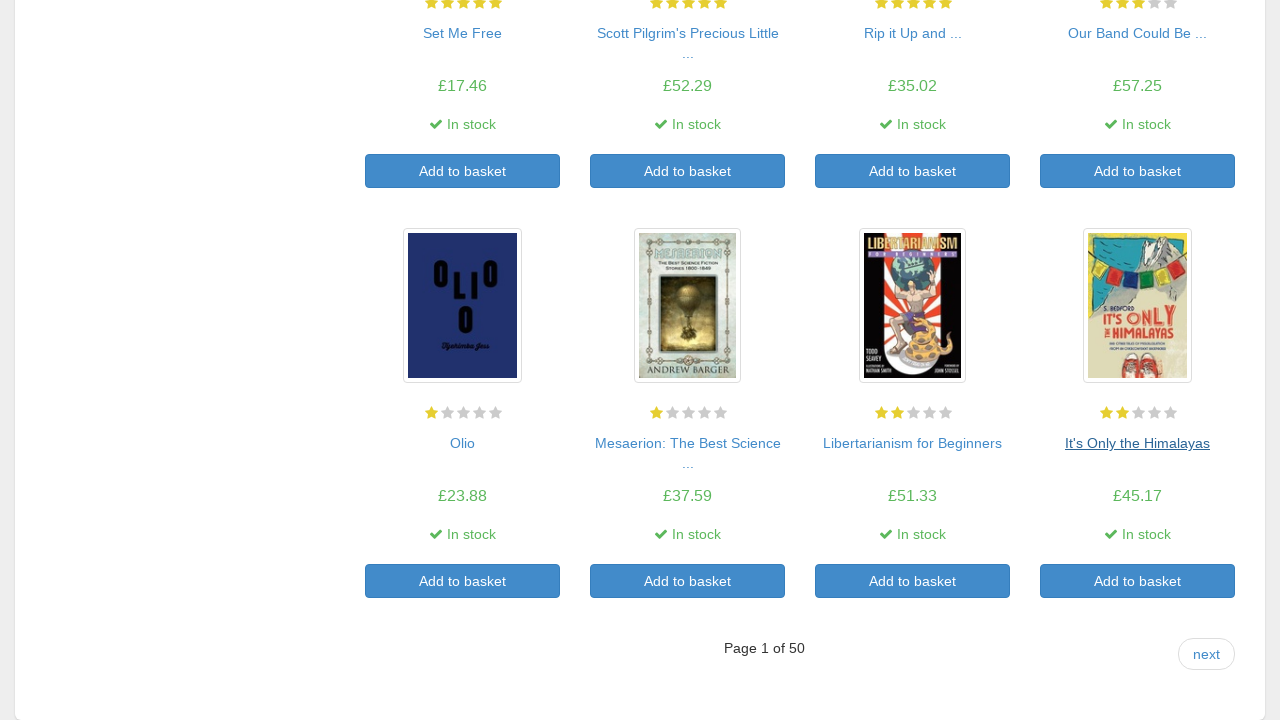

Waited for main page book listings to load
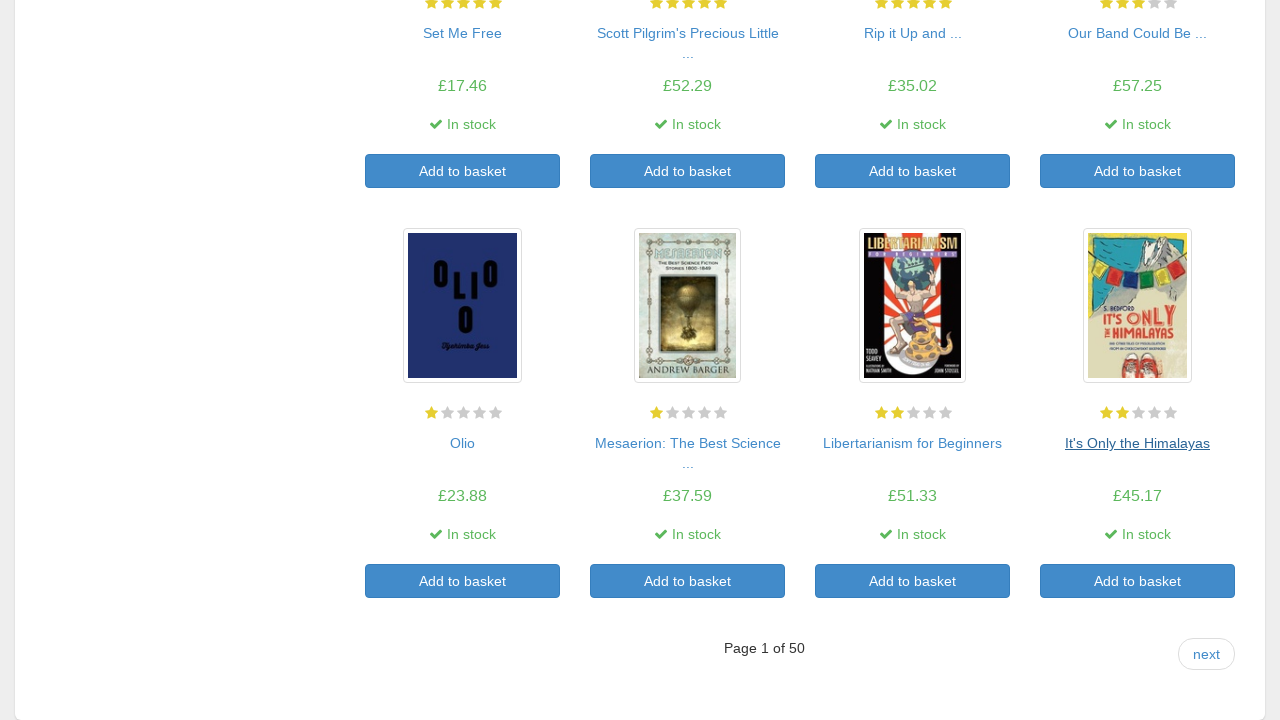

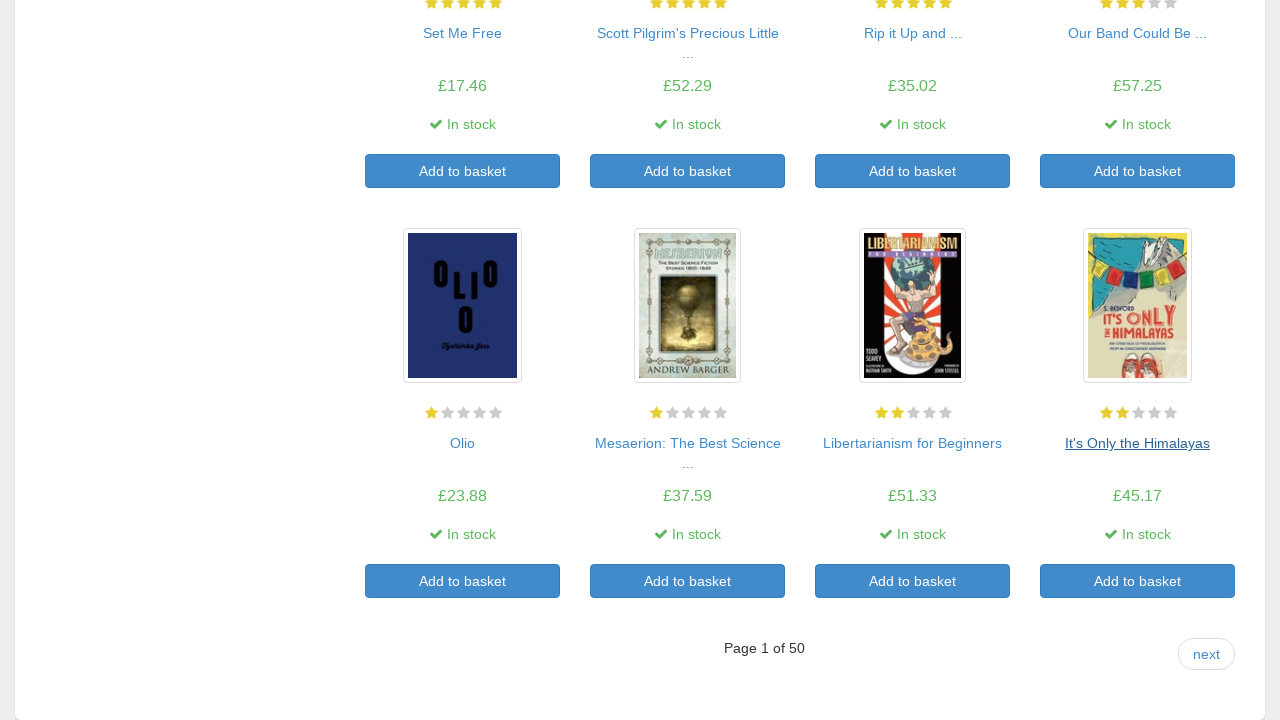